Tests navigation through a university syllabus search system by selecting a campus, performing a search, viewing course details, and navigating through multiple result pages.

Starting URL: http://syllabus.aoyama.ac.jp/

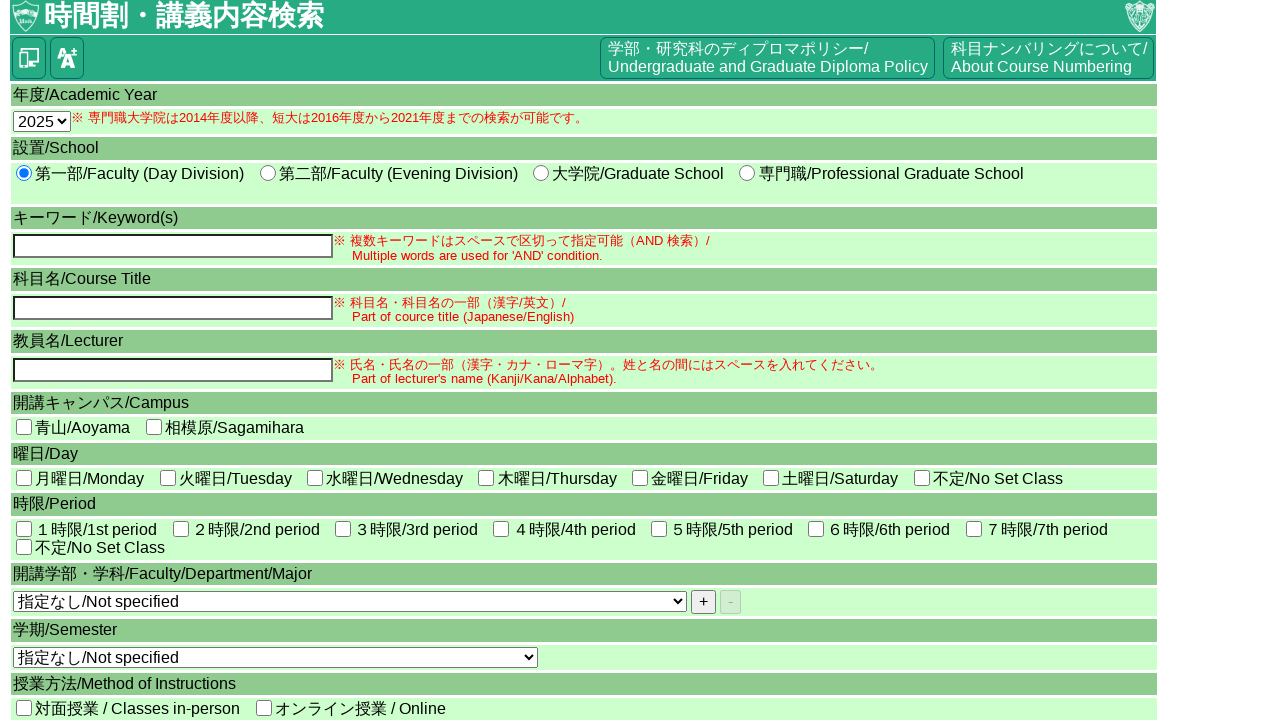

Selected Aoyama campus at (24, 427) on #CPH1_rptCP_CP_0
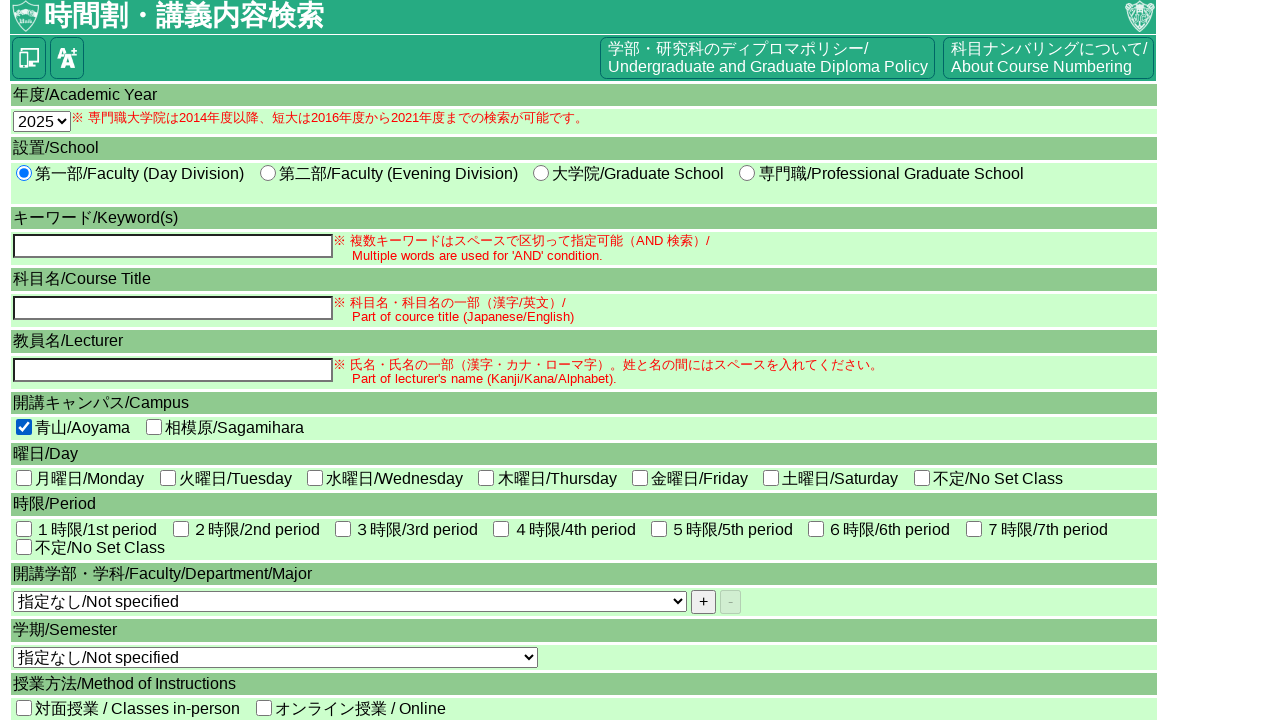

Clicked search button to initiate syllabus search at (64, 573) on #CPH1_btnKensaku
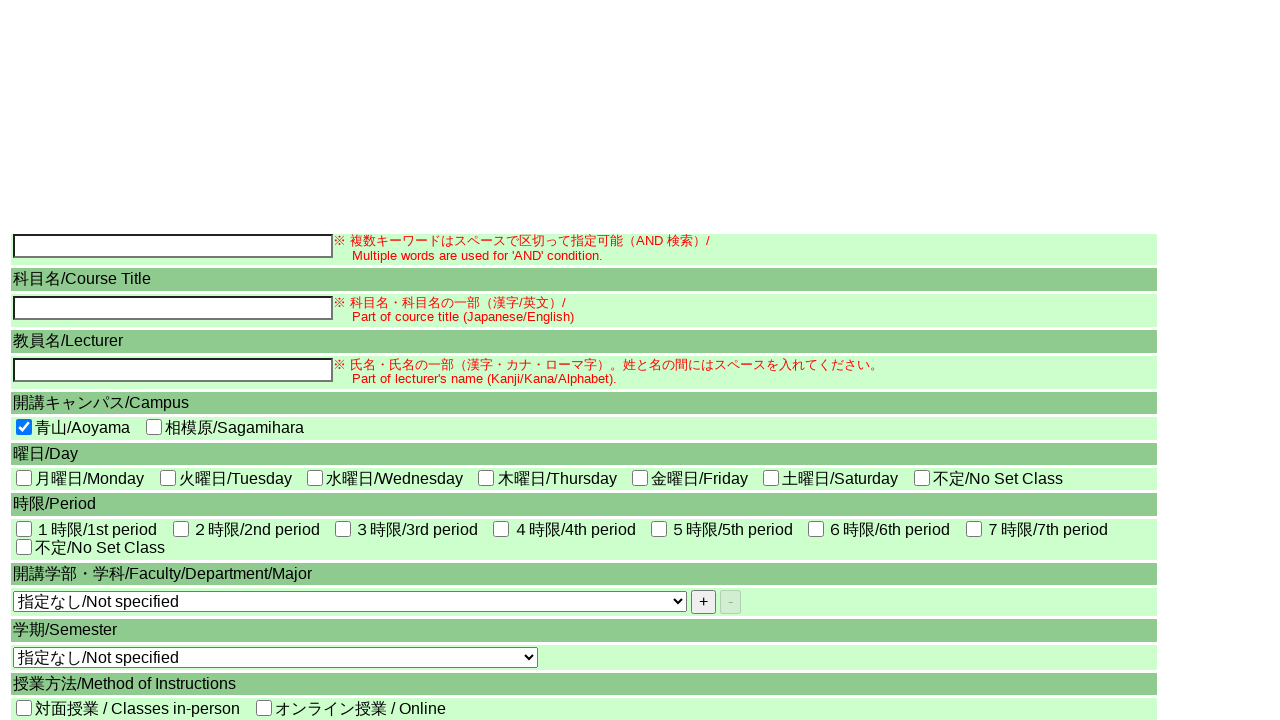

Search results loaded successfully
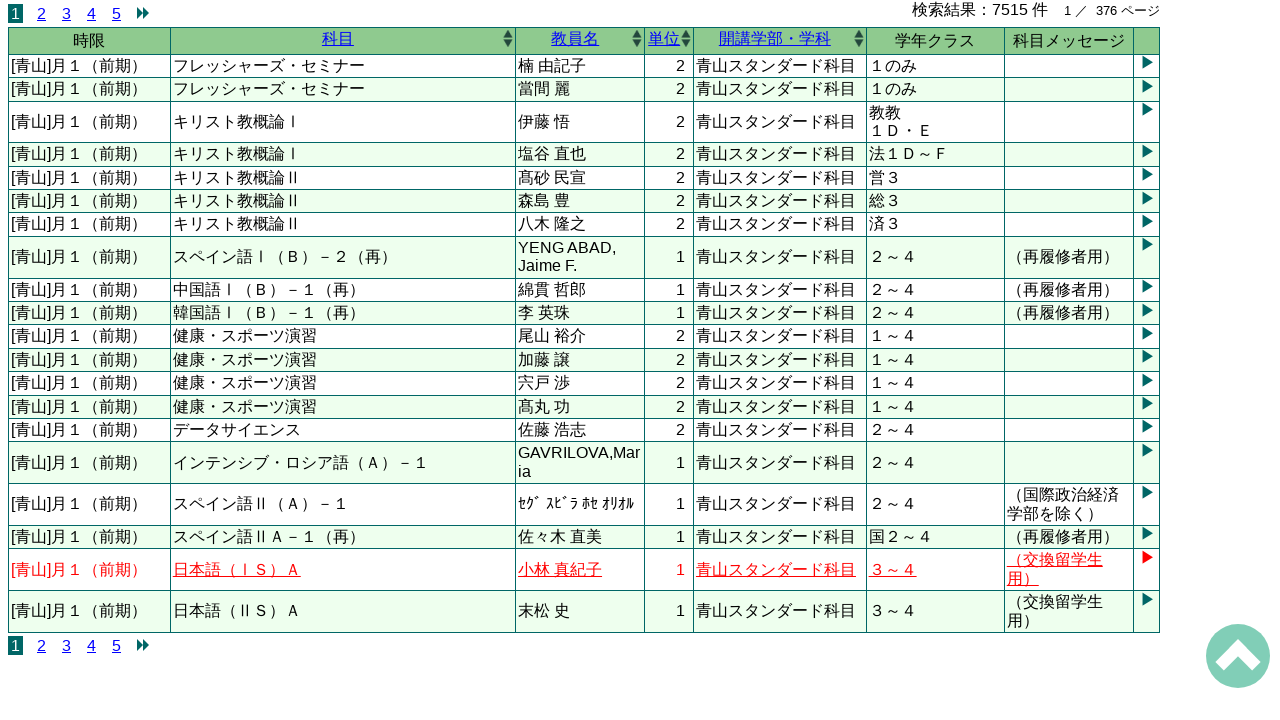

Detail link 0 is available on page 1
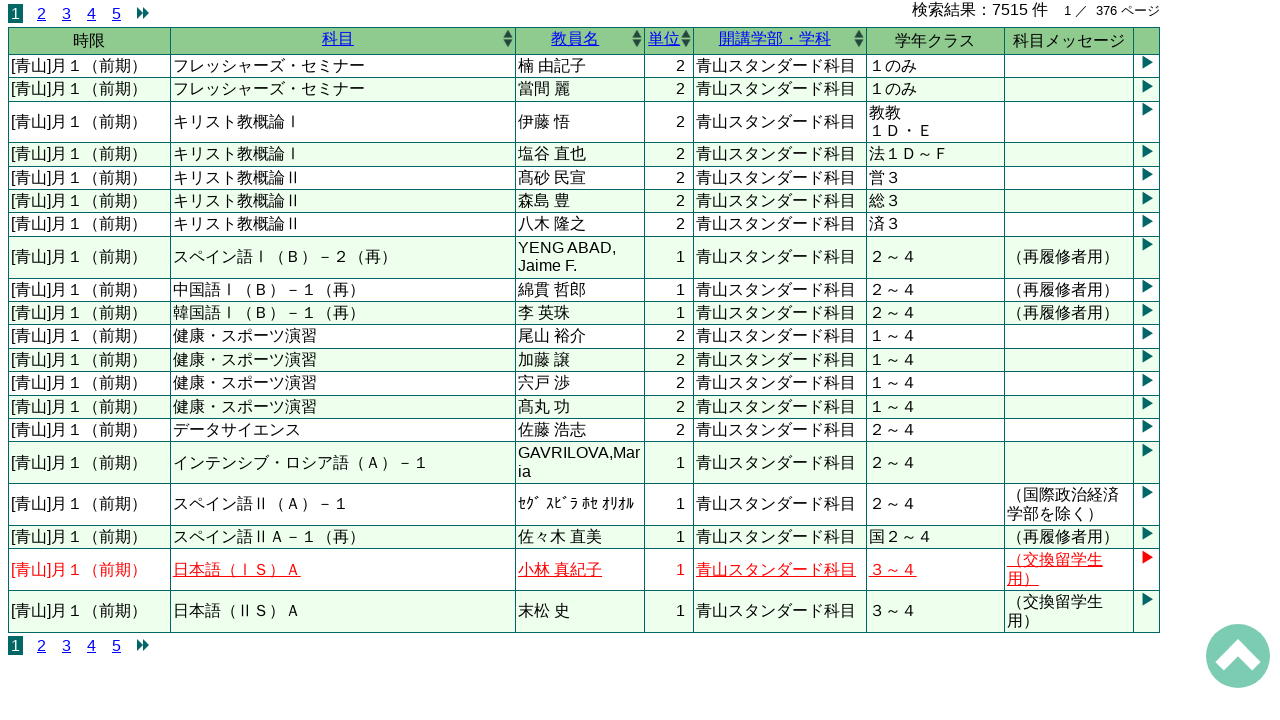

Clicked detail link for result 0 on page 1
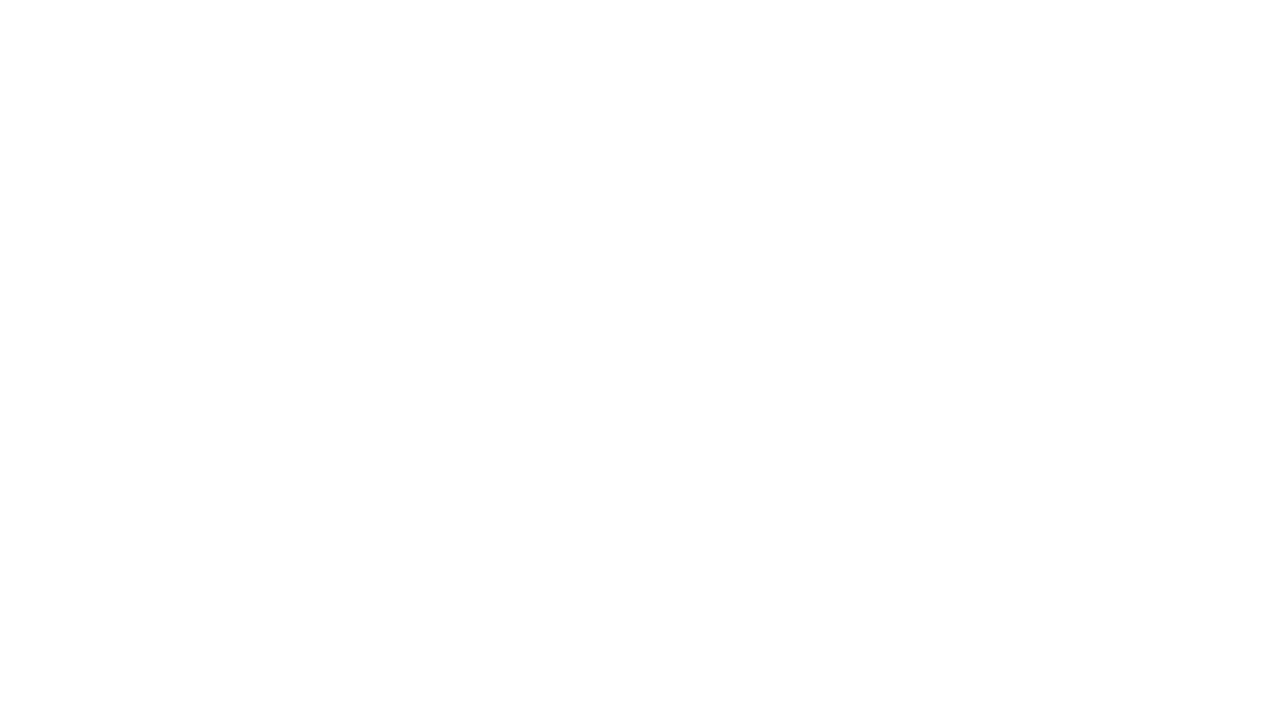

Course detail page loaded for result 0
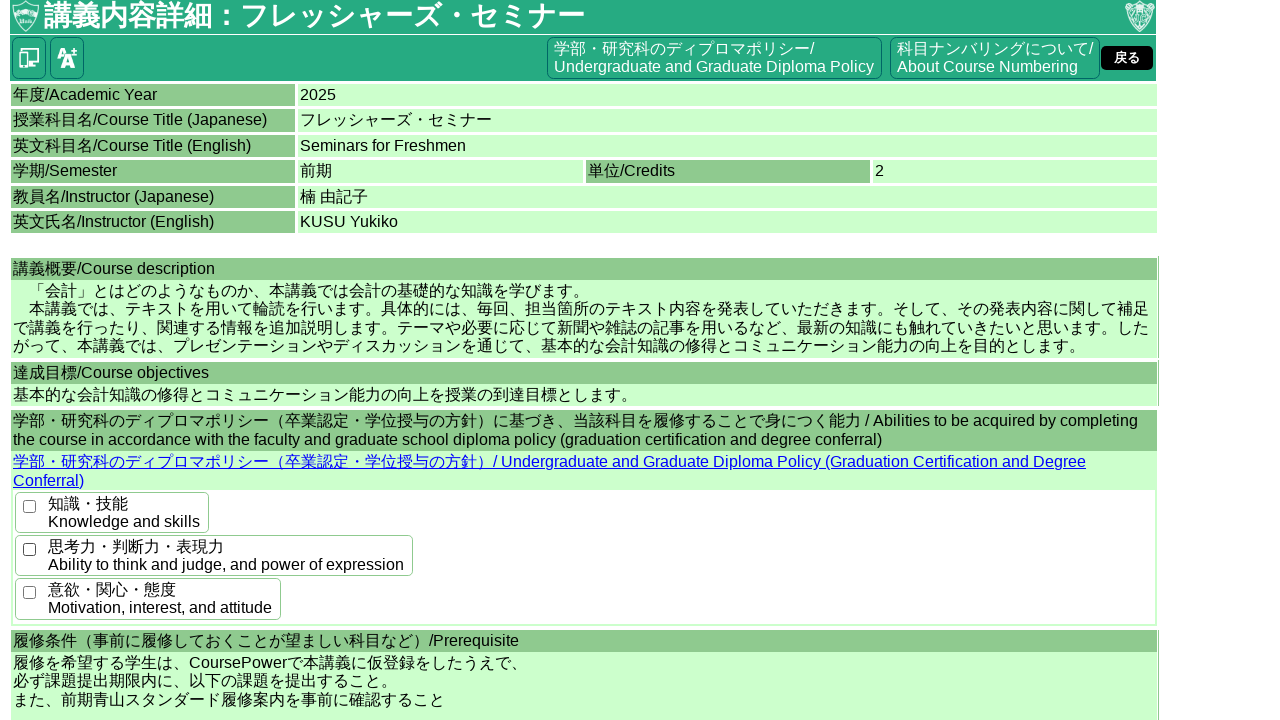

Clicked back button to return to search results at (1127, 58) on #hypBack
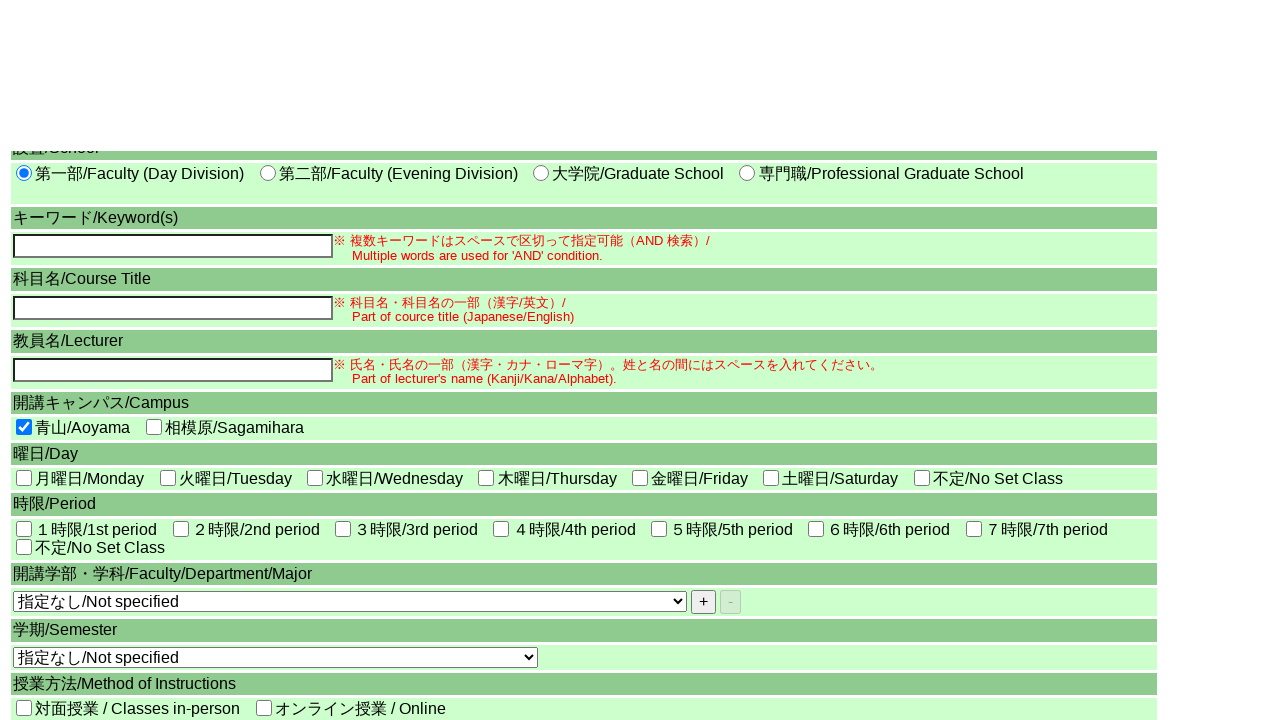

Search results page reloaded
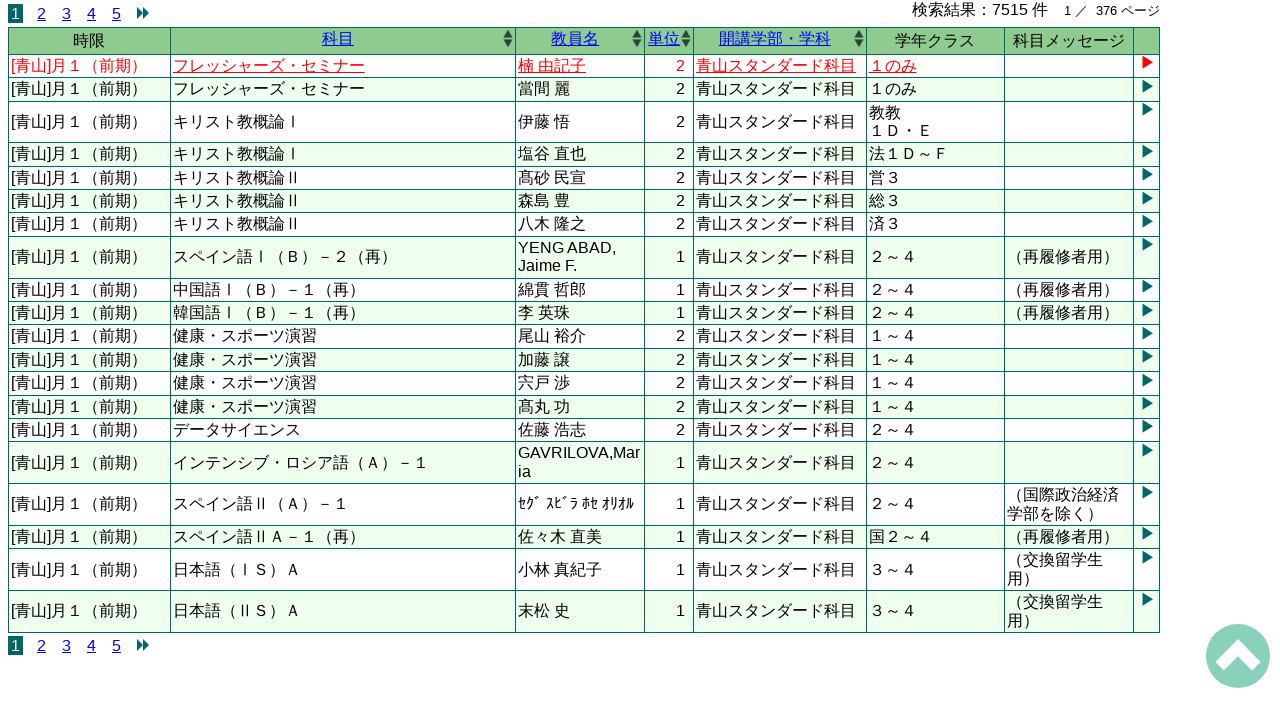

Detail link 1 is available on page 1
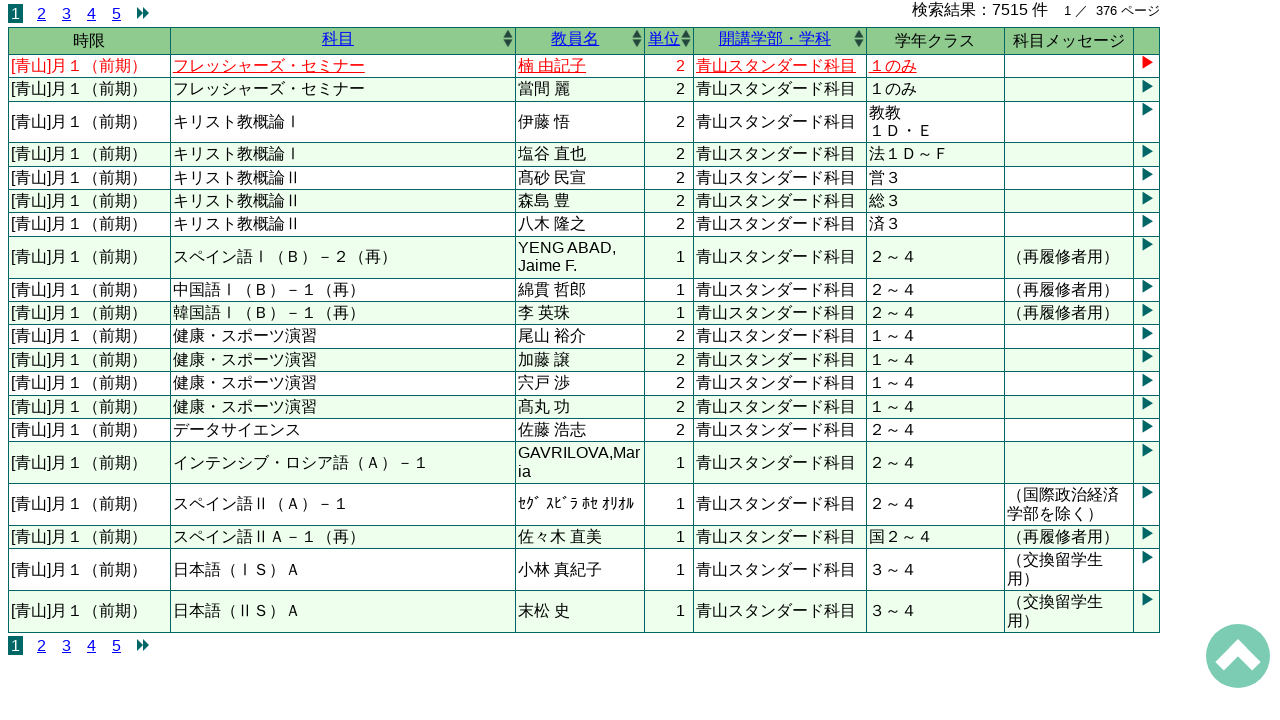

Clicked detail link for result 1 on page 1
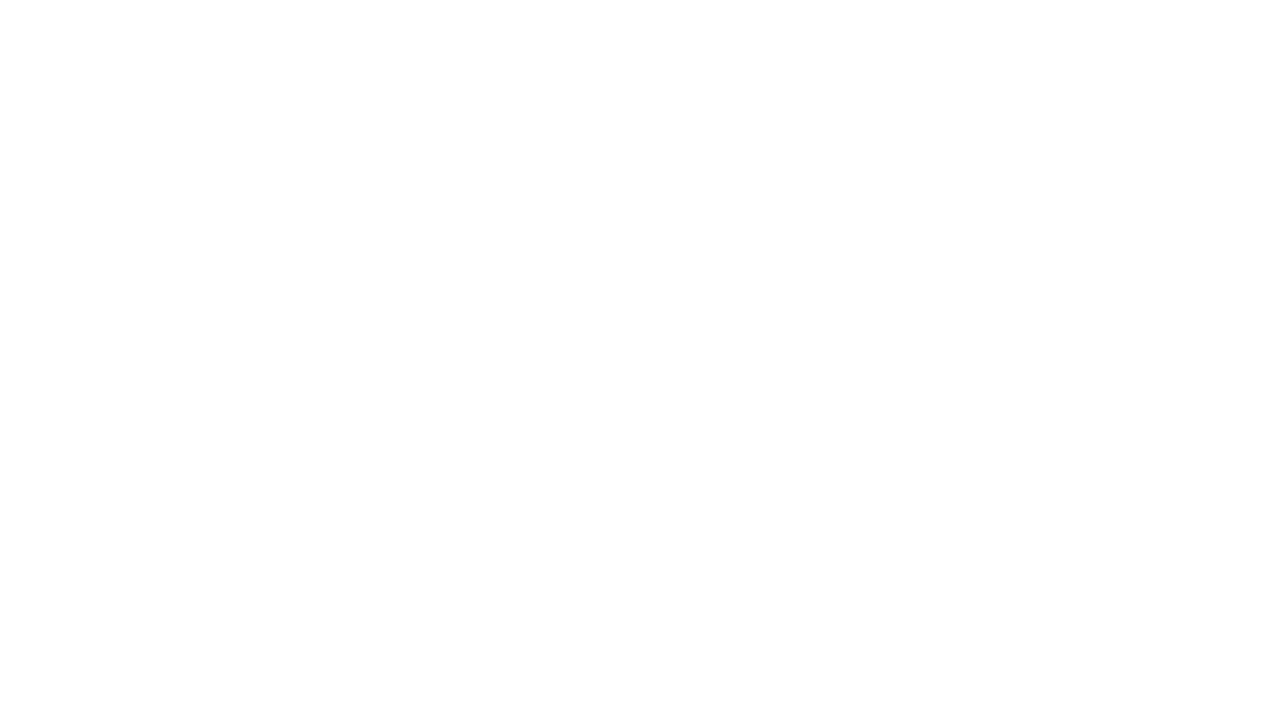

Course detail page loaded for result 1
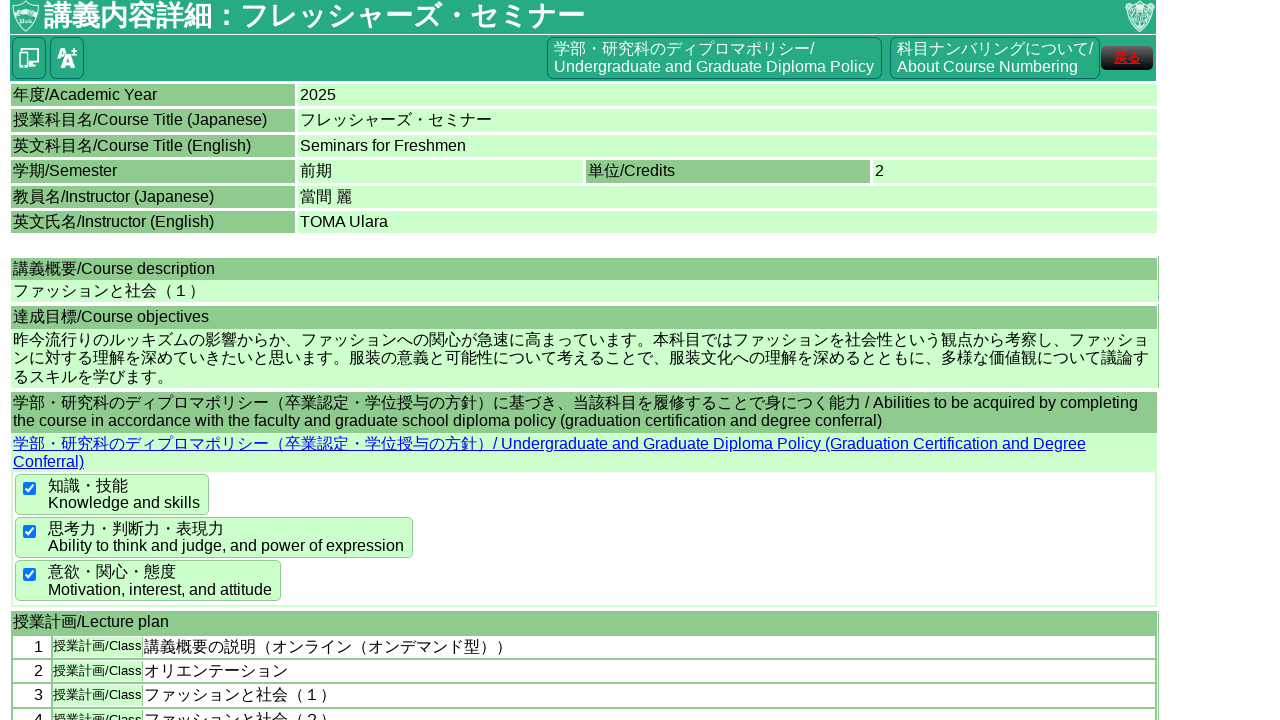

Clicked back button to return to search results at (1127, 58) on #hypBack
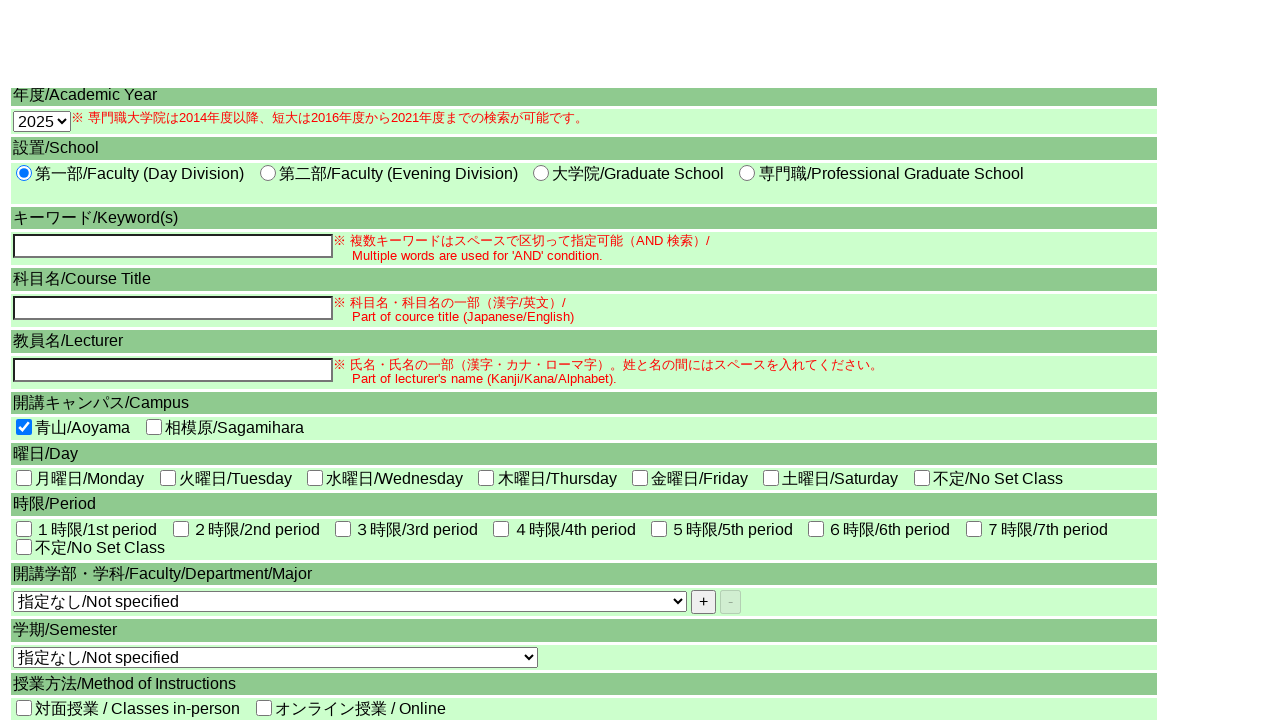

Search results page reloaded
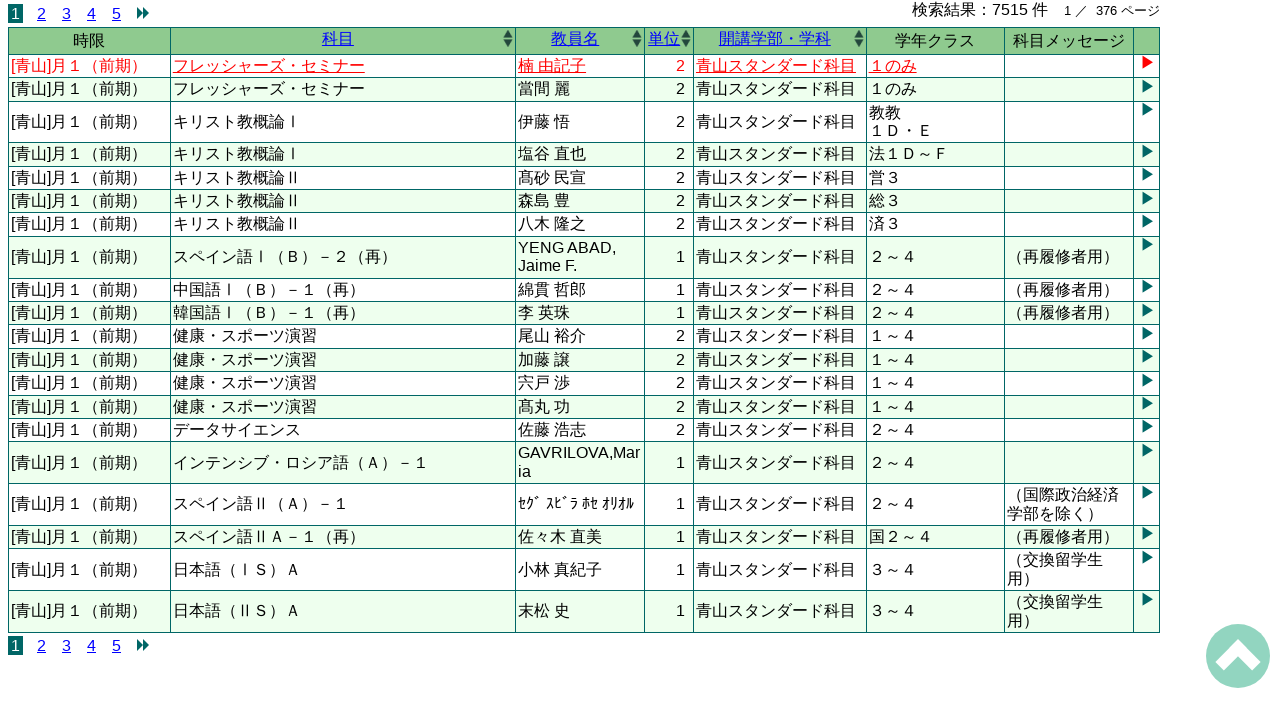

Detail link 2 is available on page 1
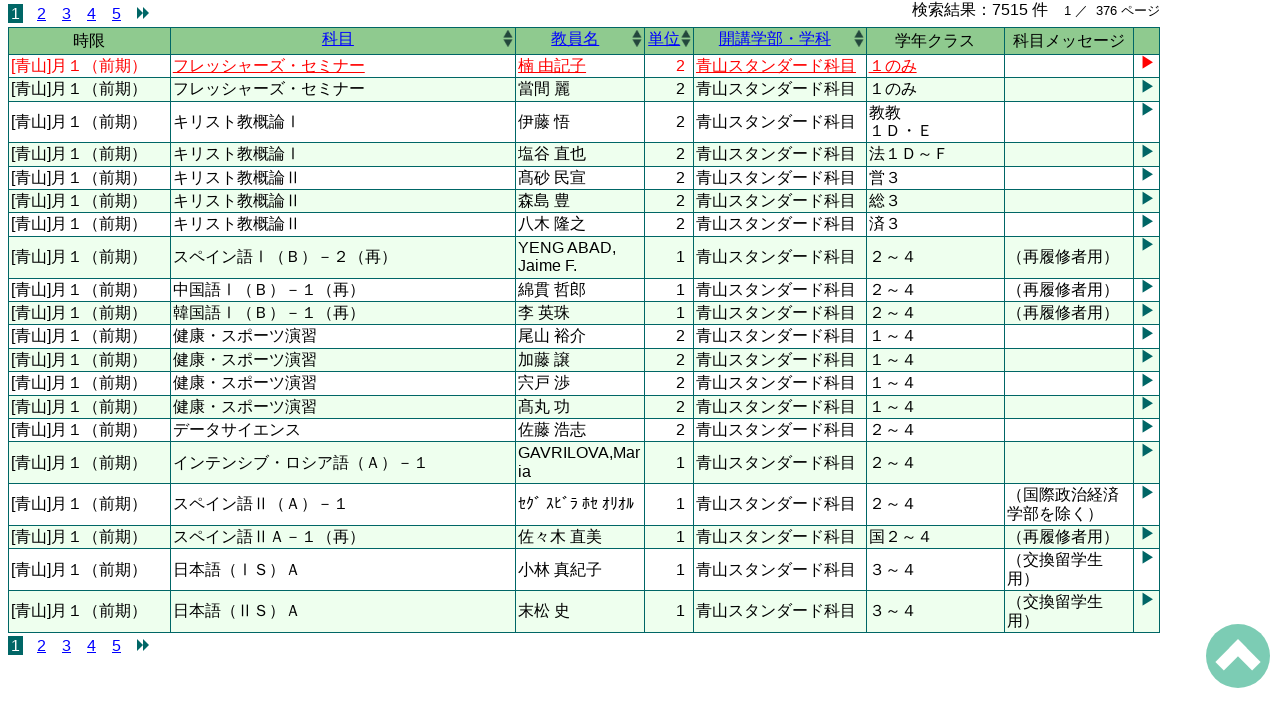

Clicked detail link for result 2 on page 1
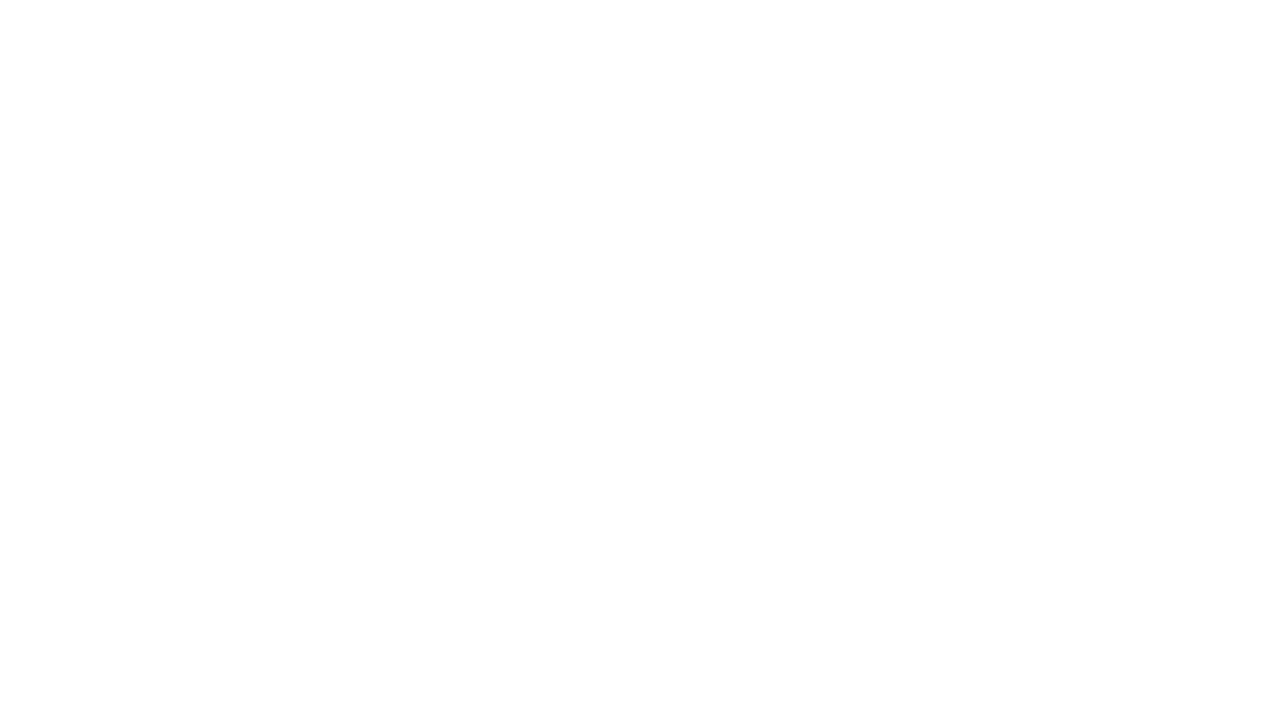

Course detail page loaded for result 2
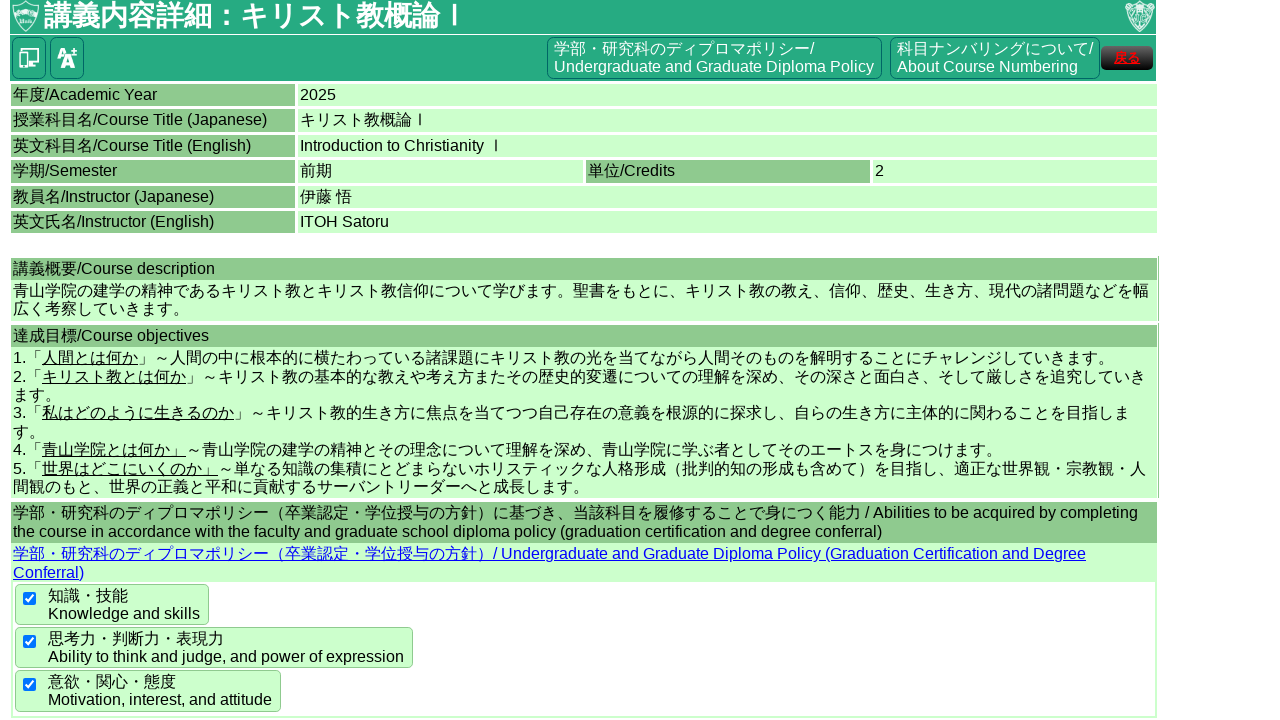

Clicked back button to return to search results at (1127, 58) on #hypBack
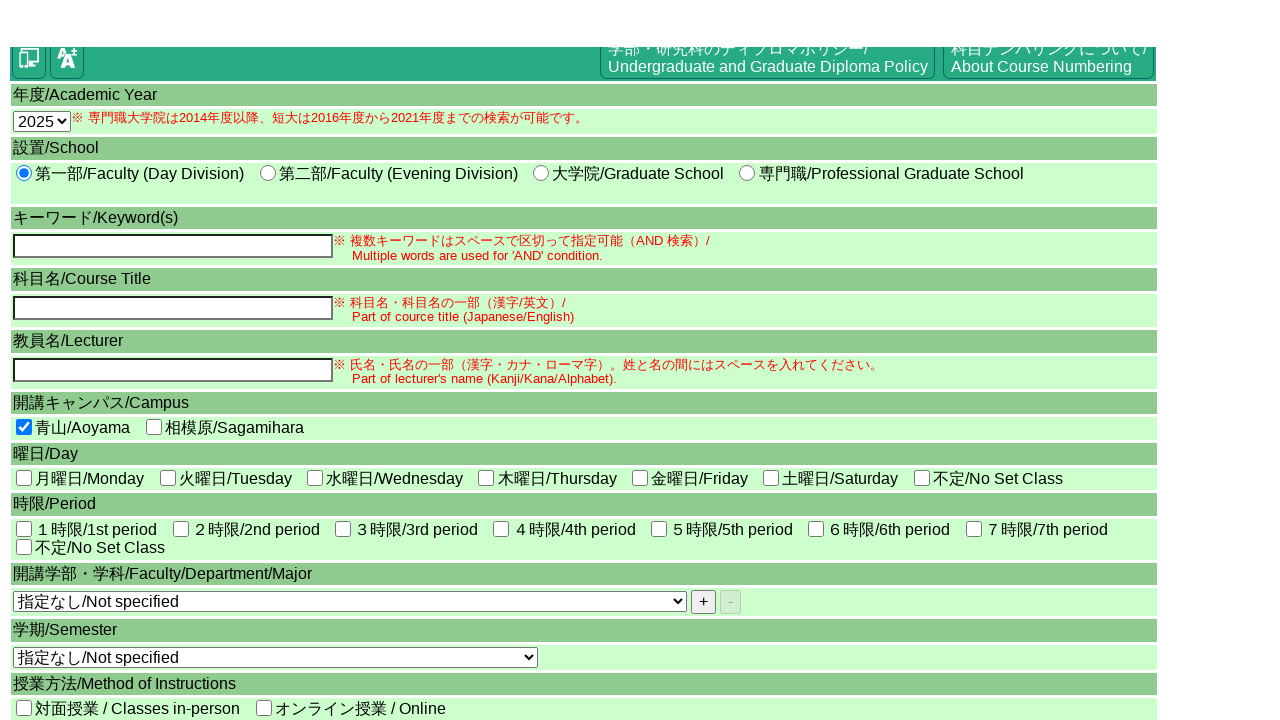

Search results page reloaded
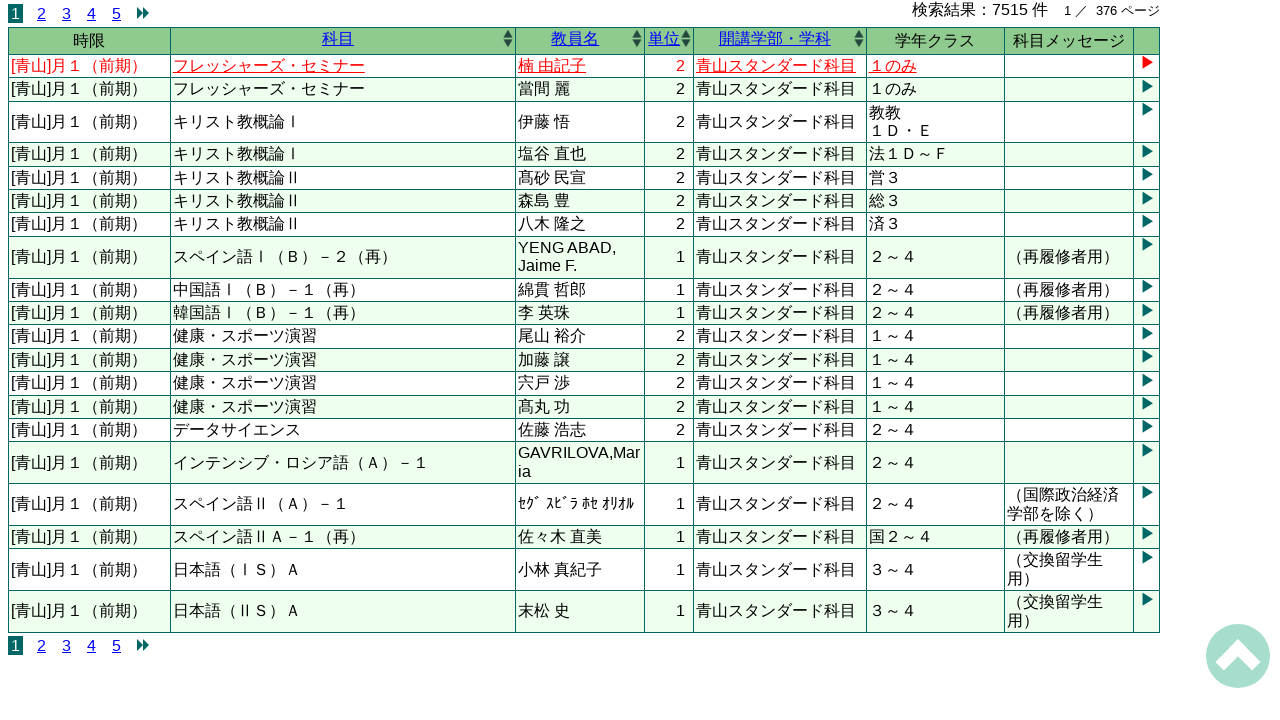

Next page button is available
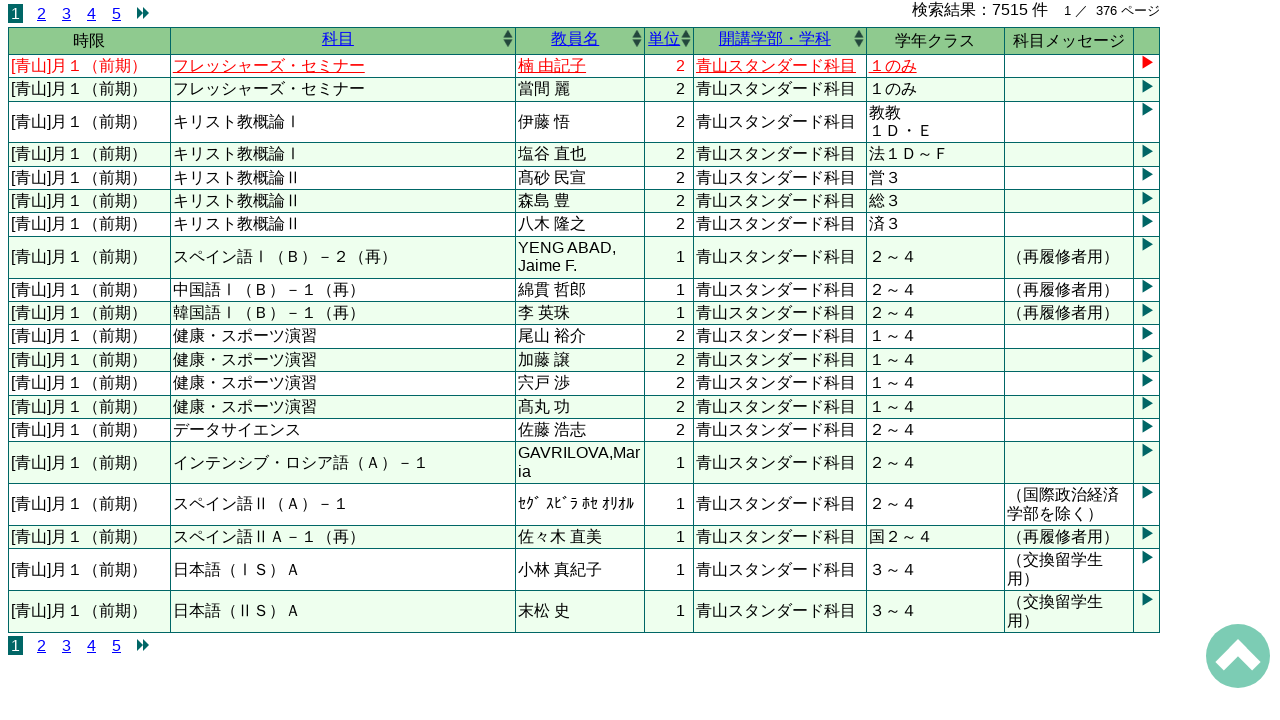

Clicked next page button to navigate to page 2
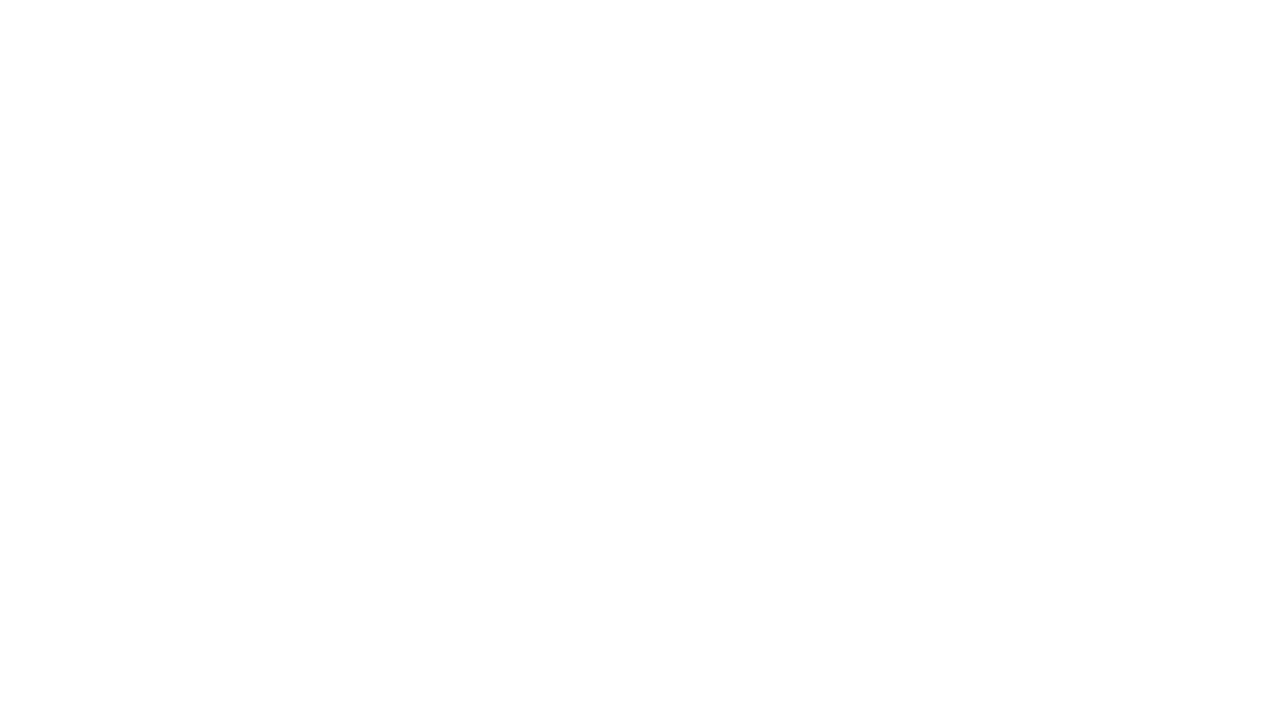

Page 2 results loaded successfully
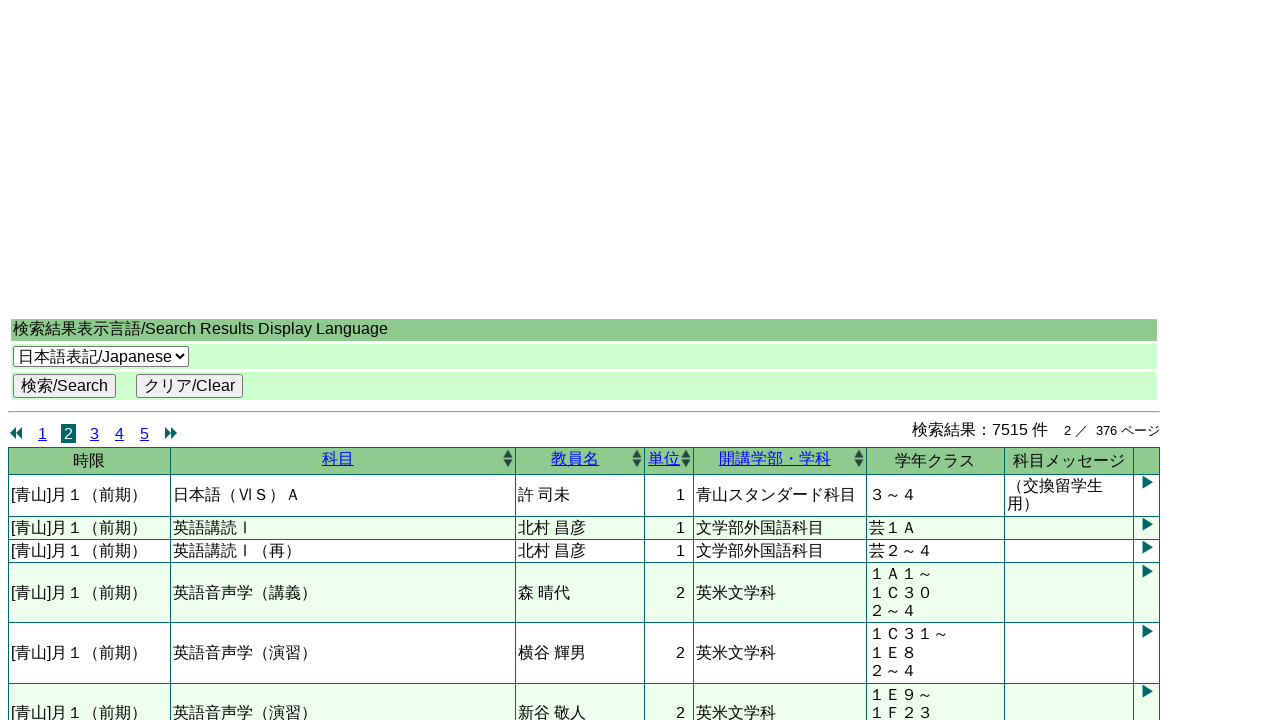

Detail link 0 is available on page 2
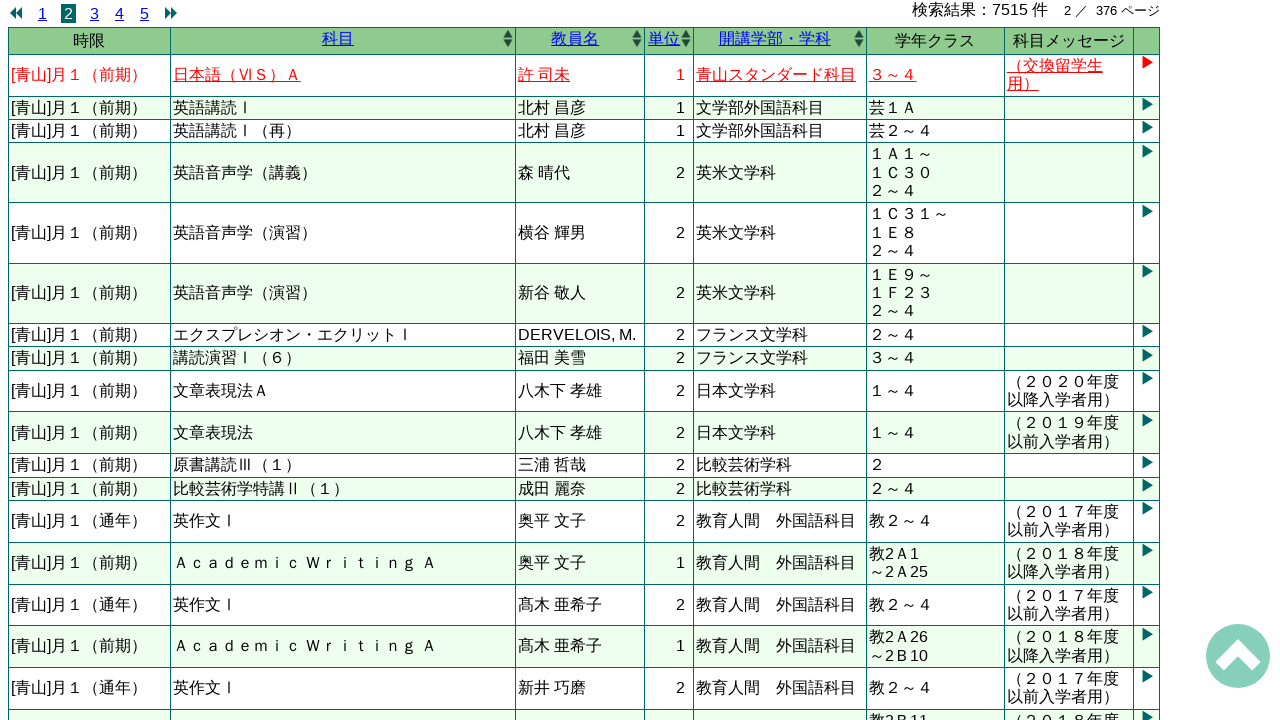

Clicked detail link for result 0 on page 2
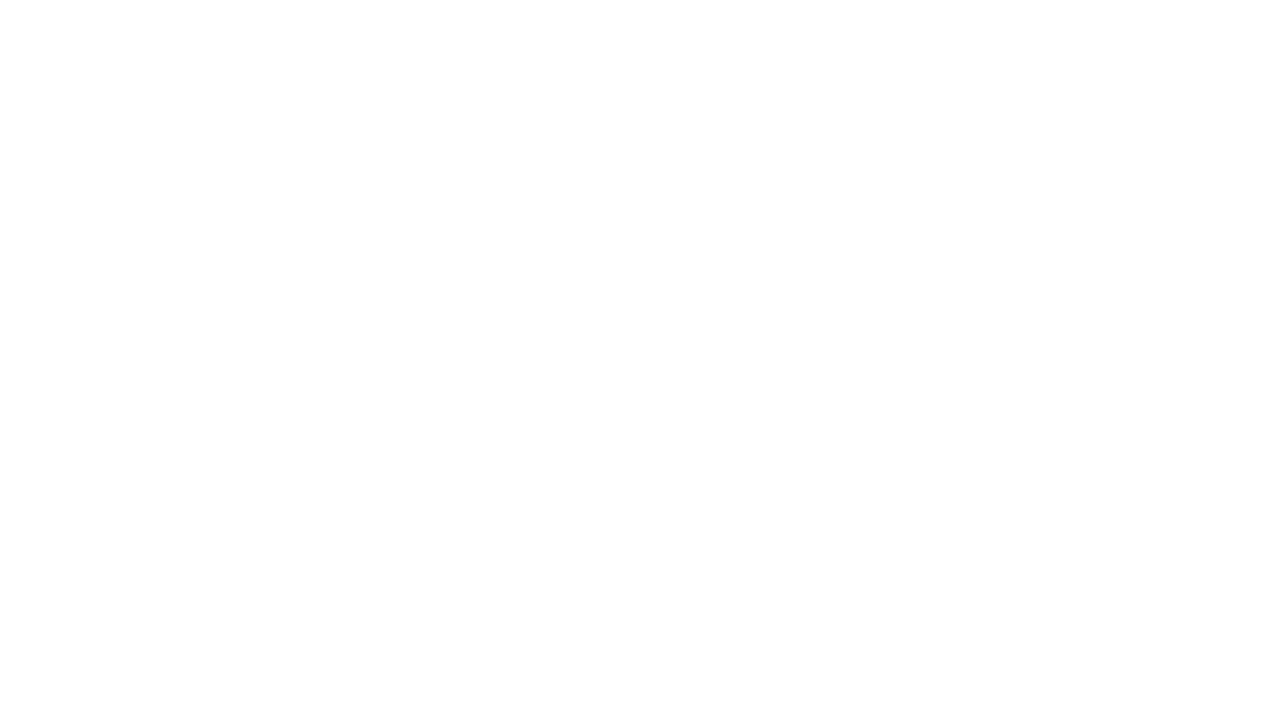

Course detail page loaded for result 0
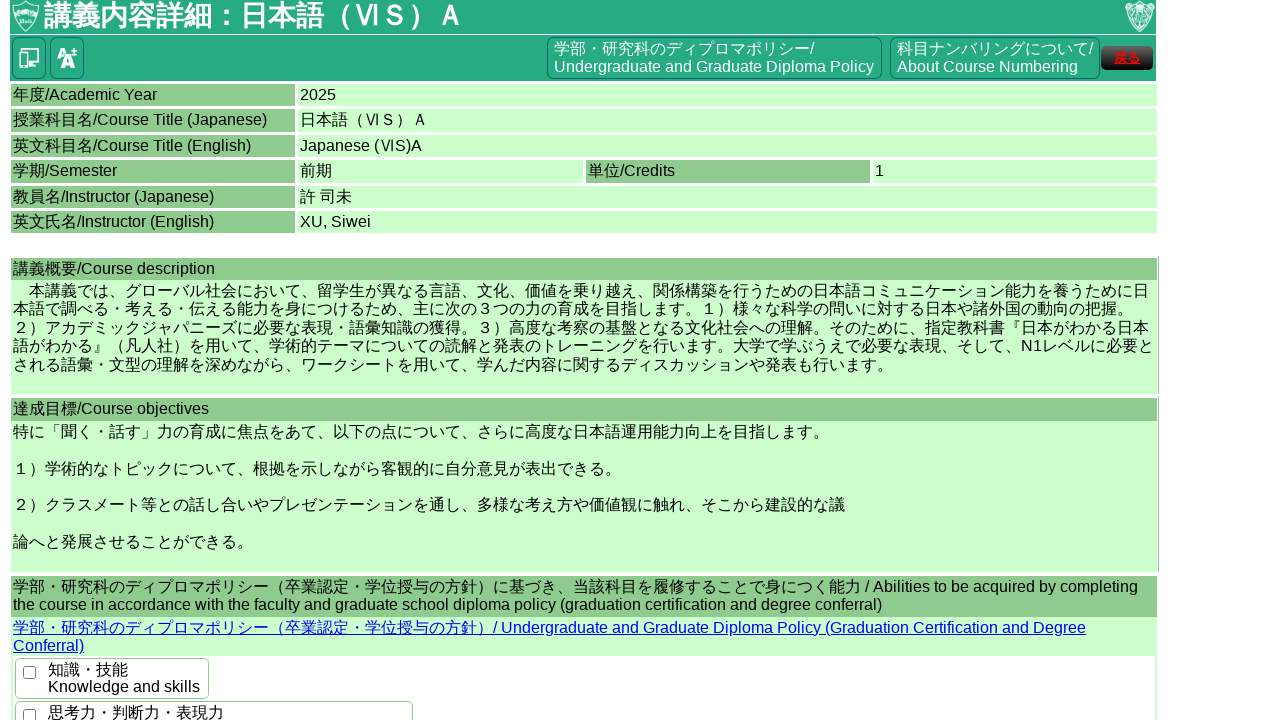

Clicked back button to return to search results at (1127, 58) on #hypBack
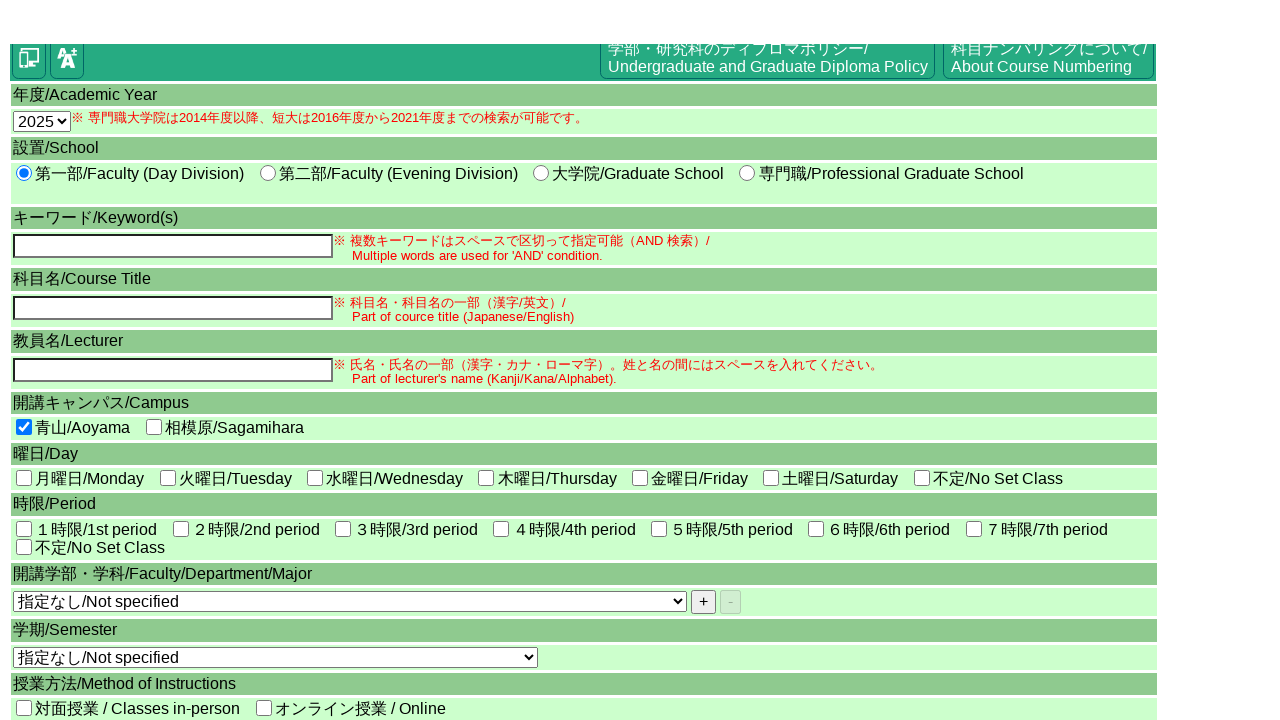

Search results page reloaded
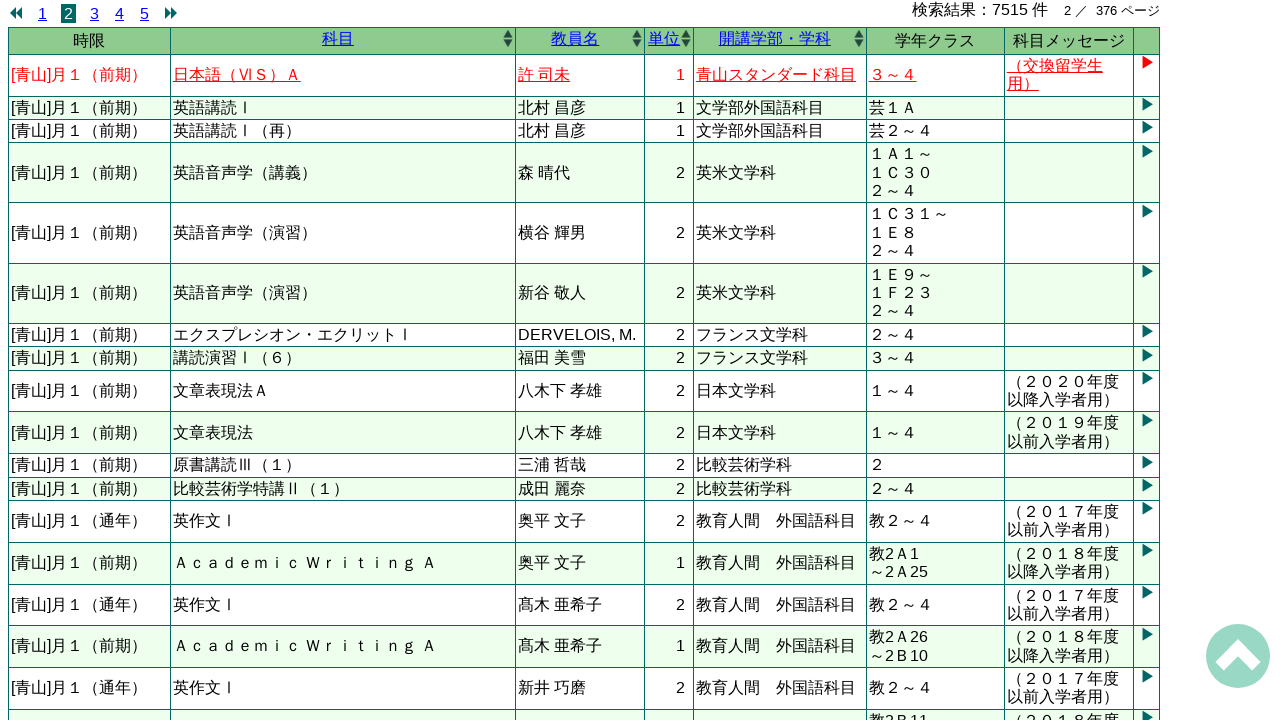

Detail link 1 is available on page 2
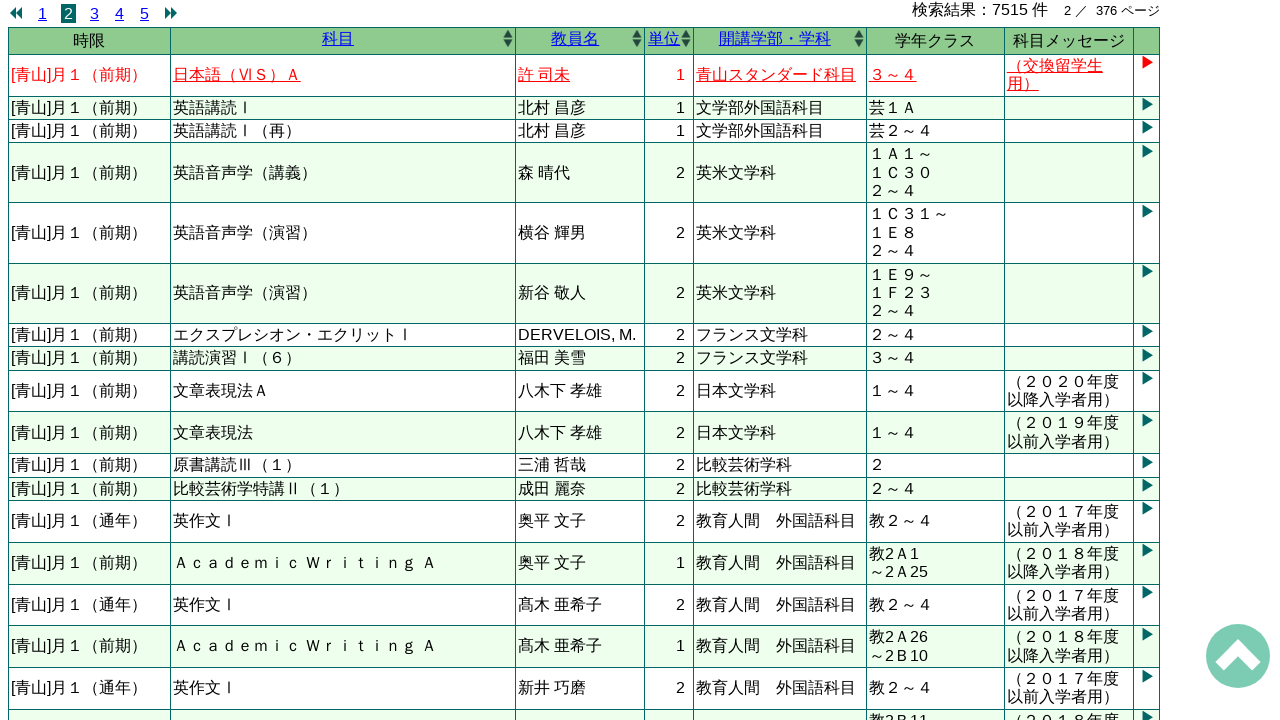

Clicked detail link for result 1 on page 2
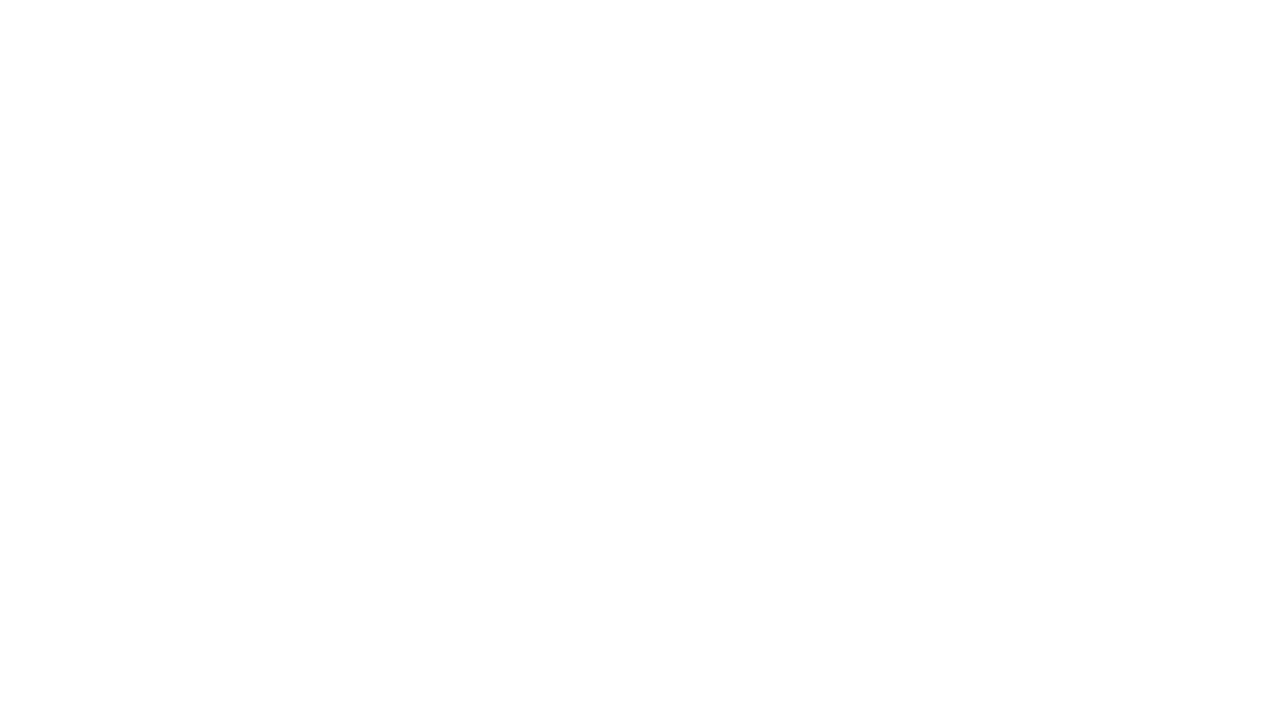

Course detail page loaded for result 1
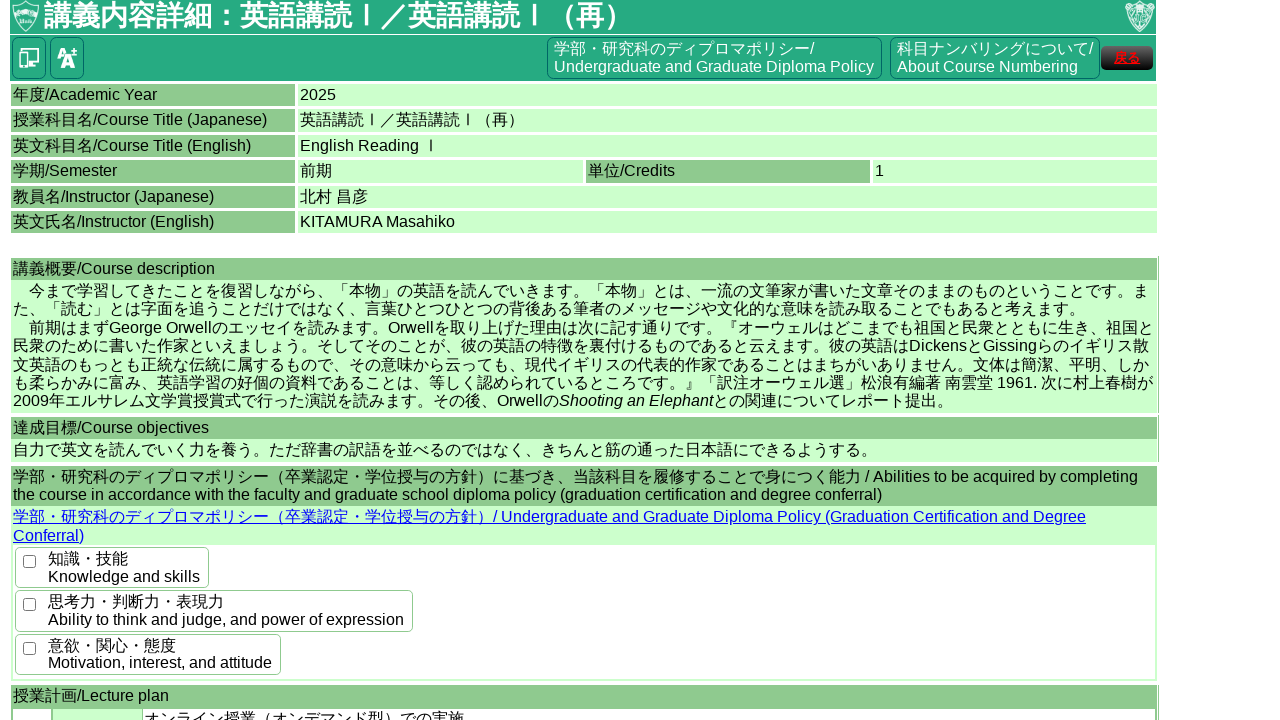

Clicked back button to return to search results at (1127, 58) on #hypBack
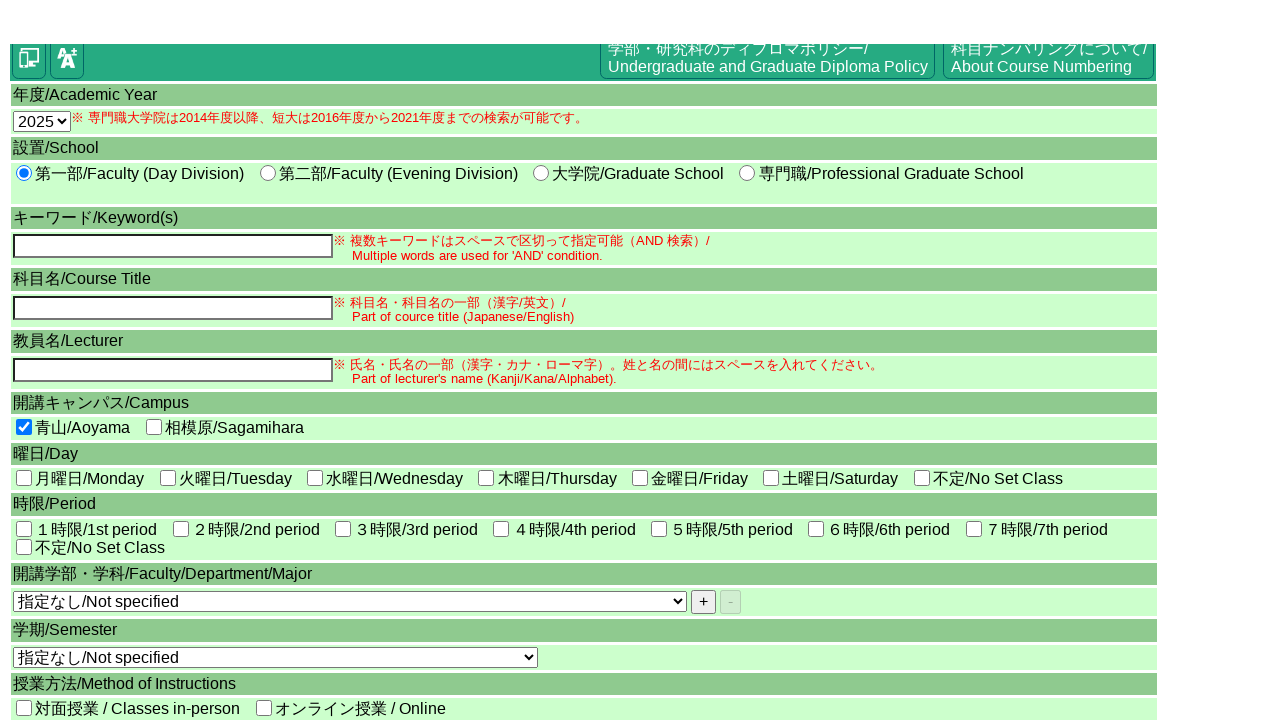

Search results page reloaded
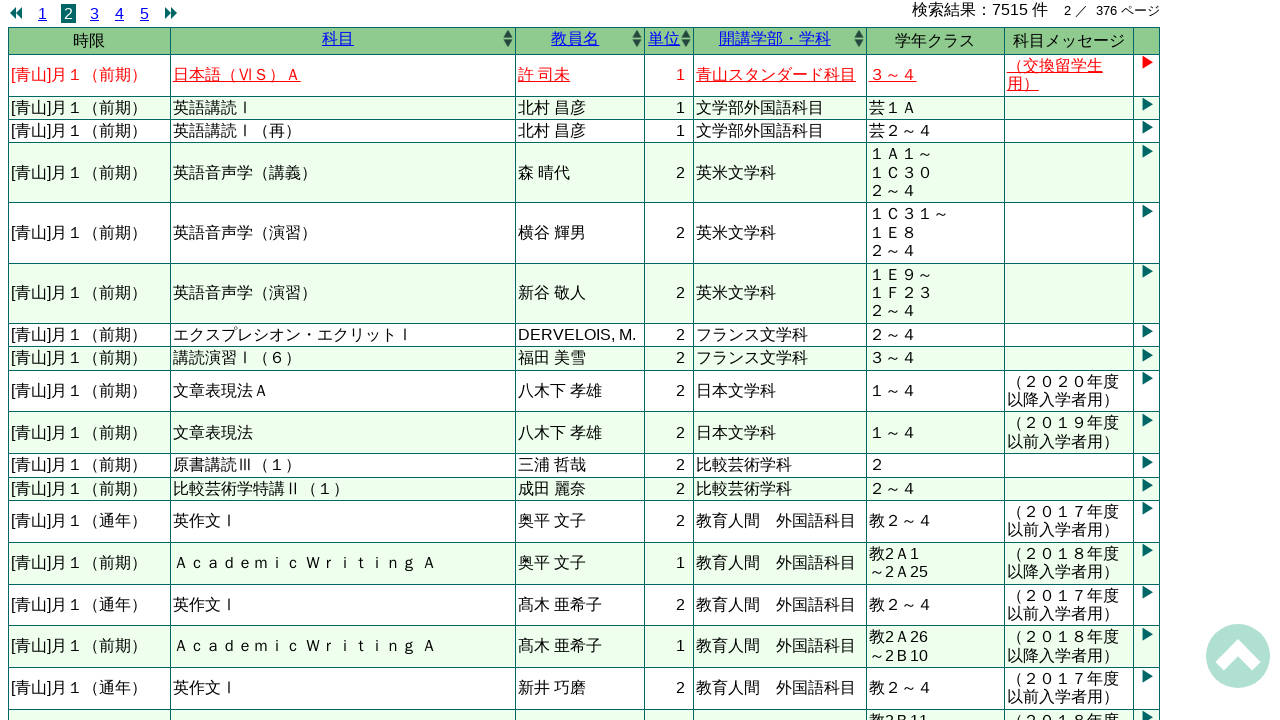

Detail link 2 is available on page 2
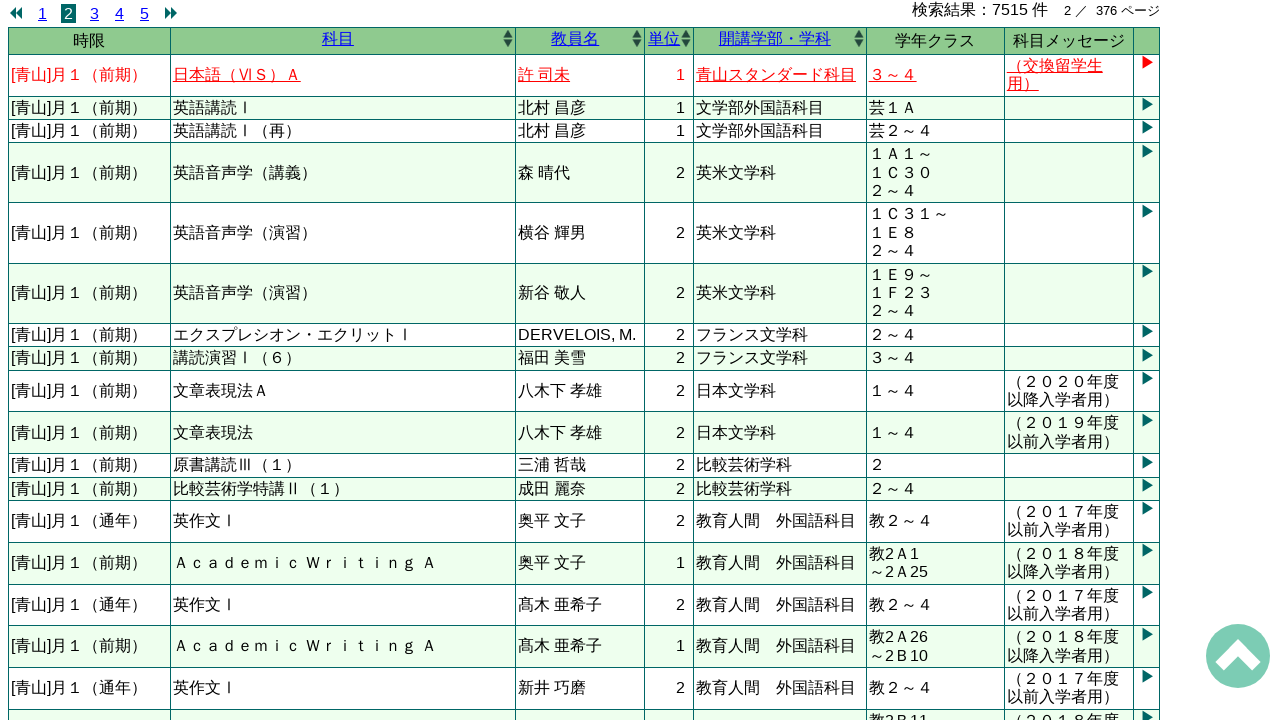

Clicked detail link for result 2 on page 2
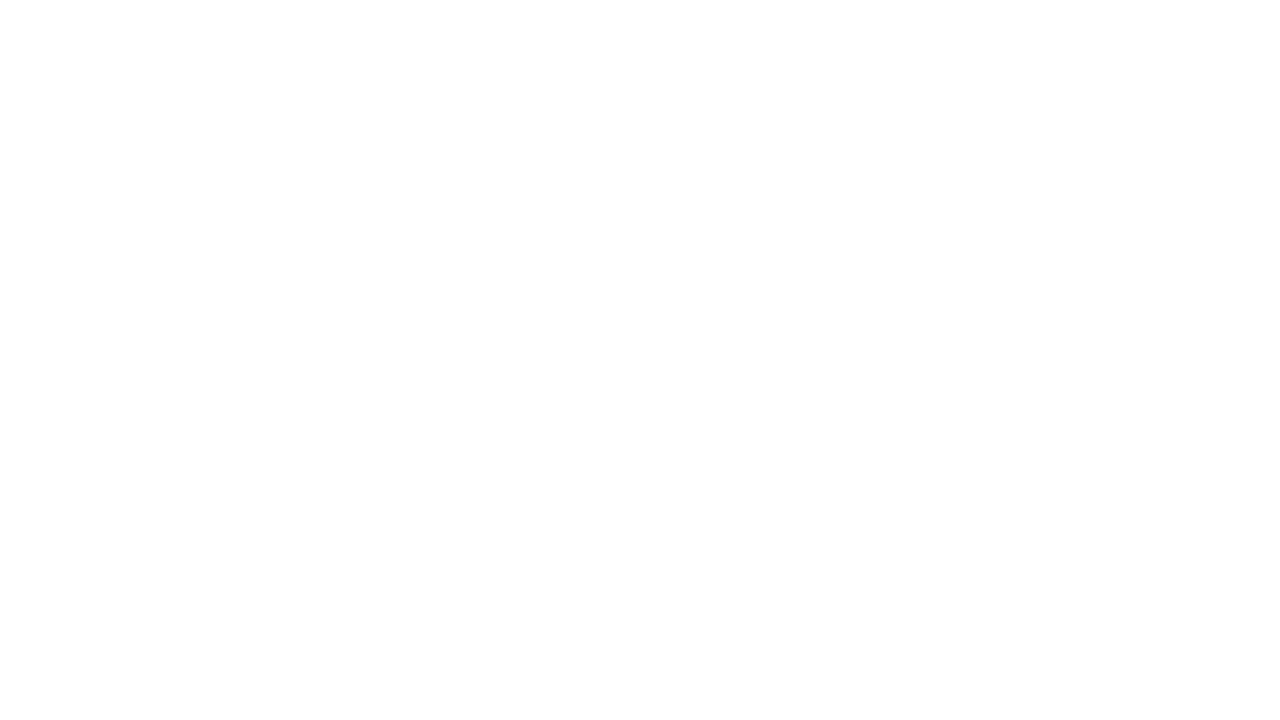

Course detail page loaded for result 2
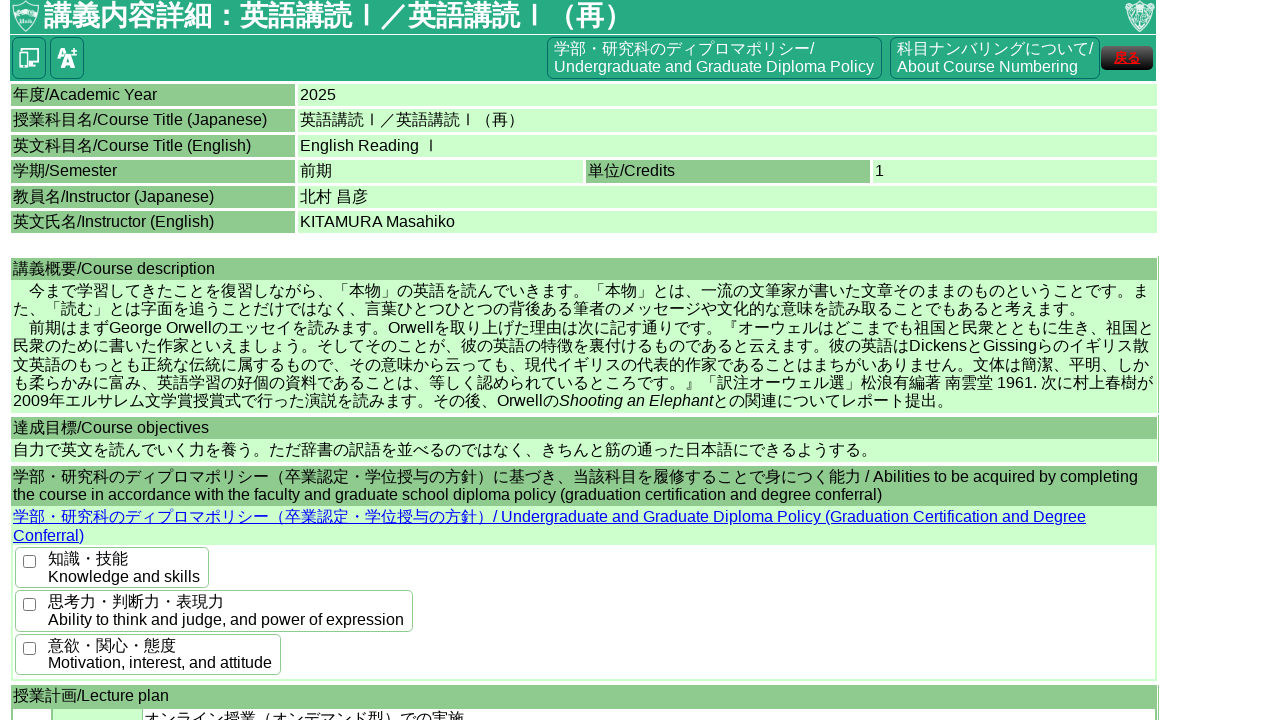

Clicked back button to return to search results at (1127, 58) on #hypBack
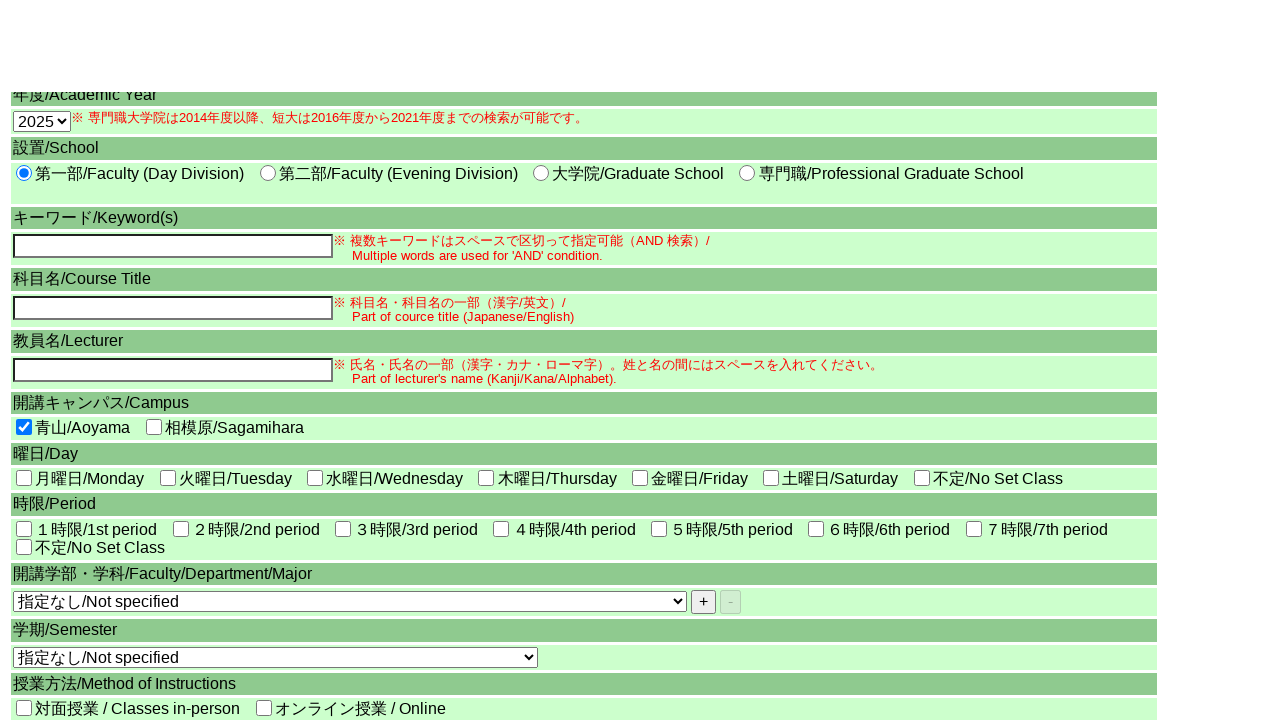

Search results page reloaded
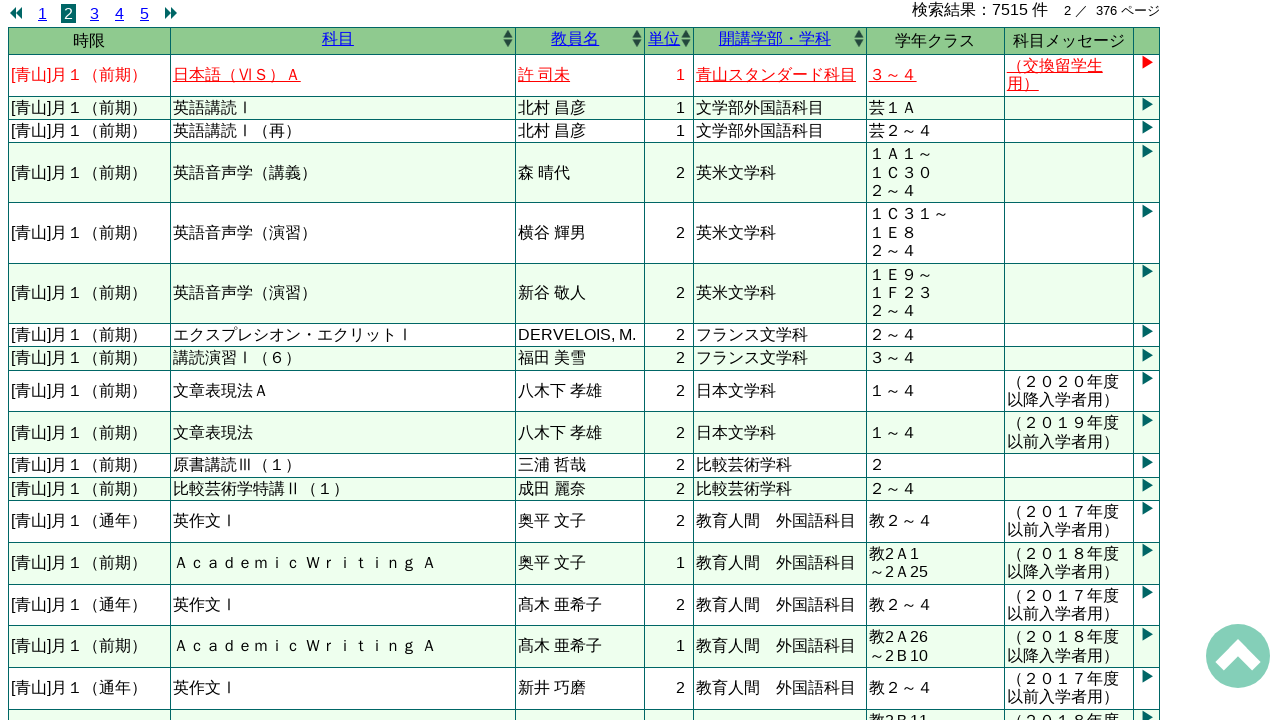

Next page button is available
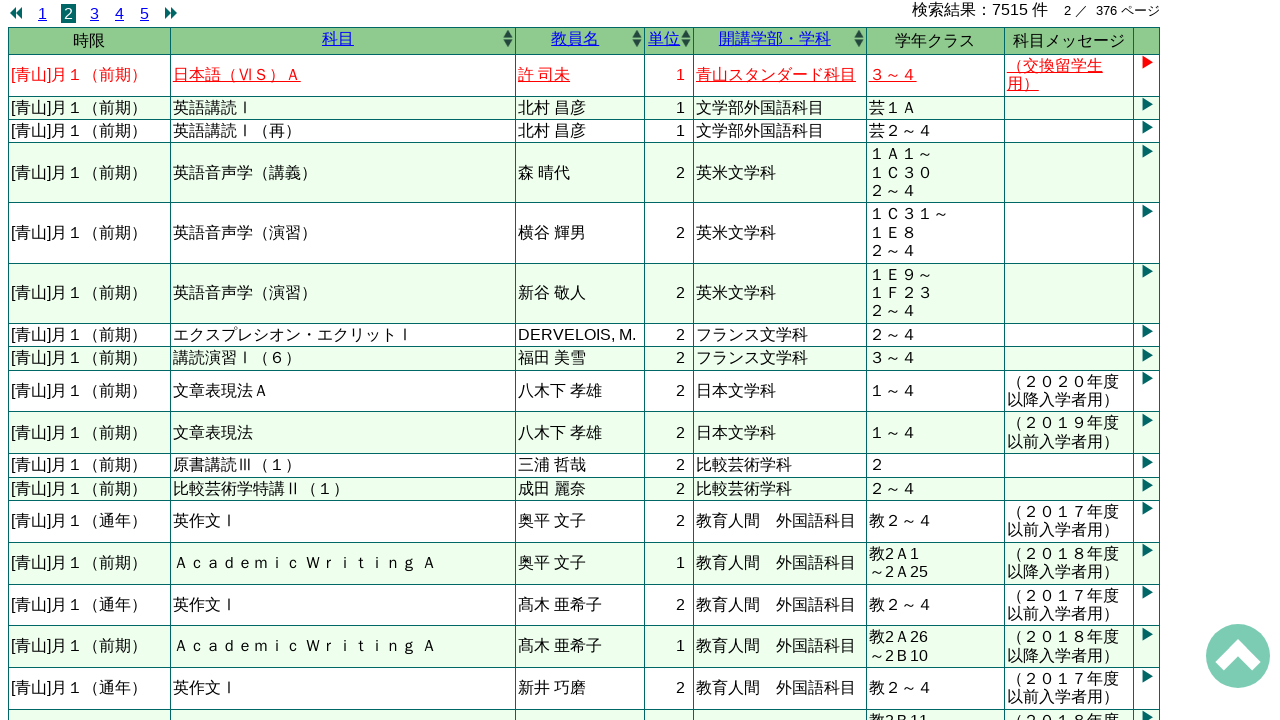

Clicked next page button to navigate to page 3
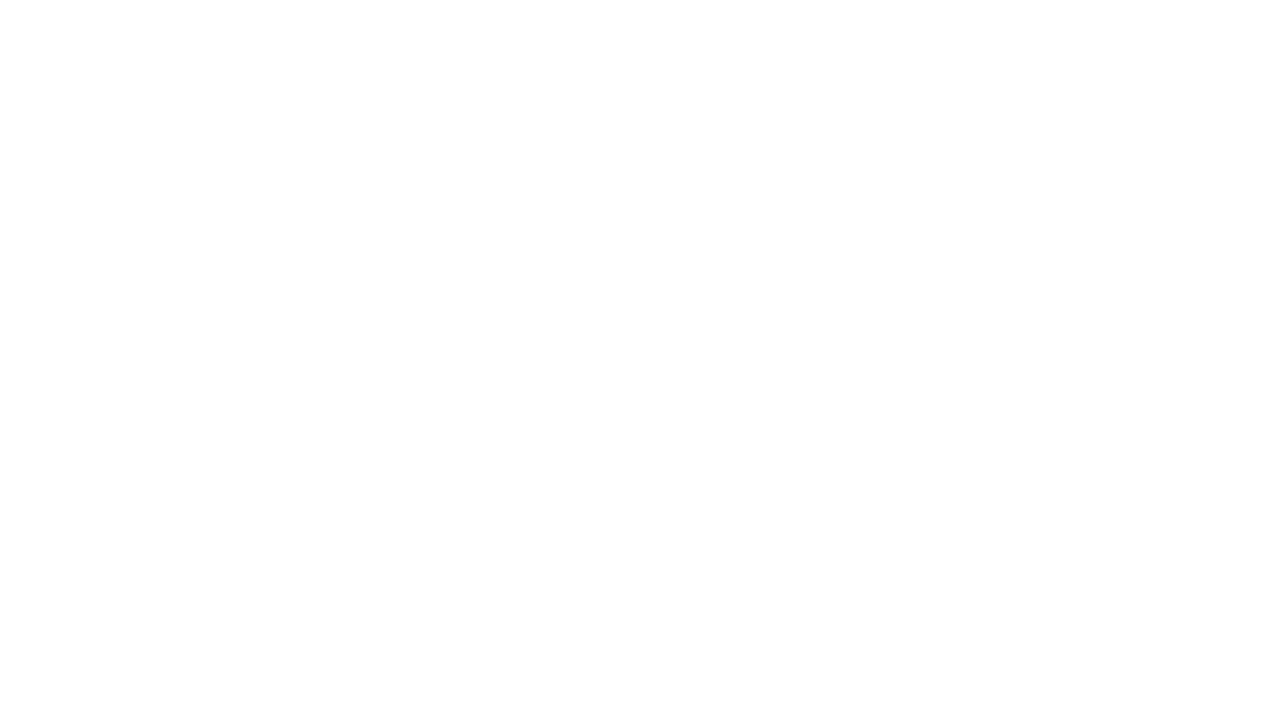

Page 3 results loaded successfully
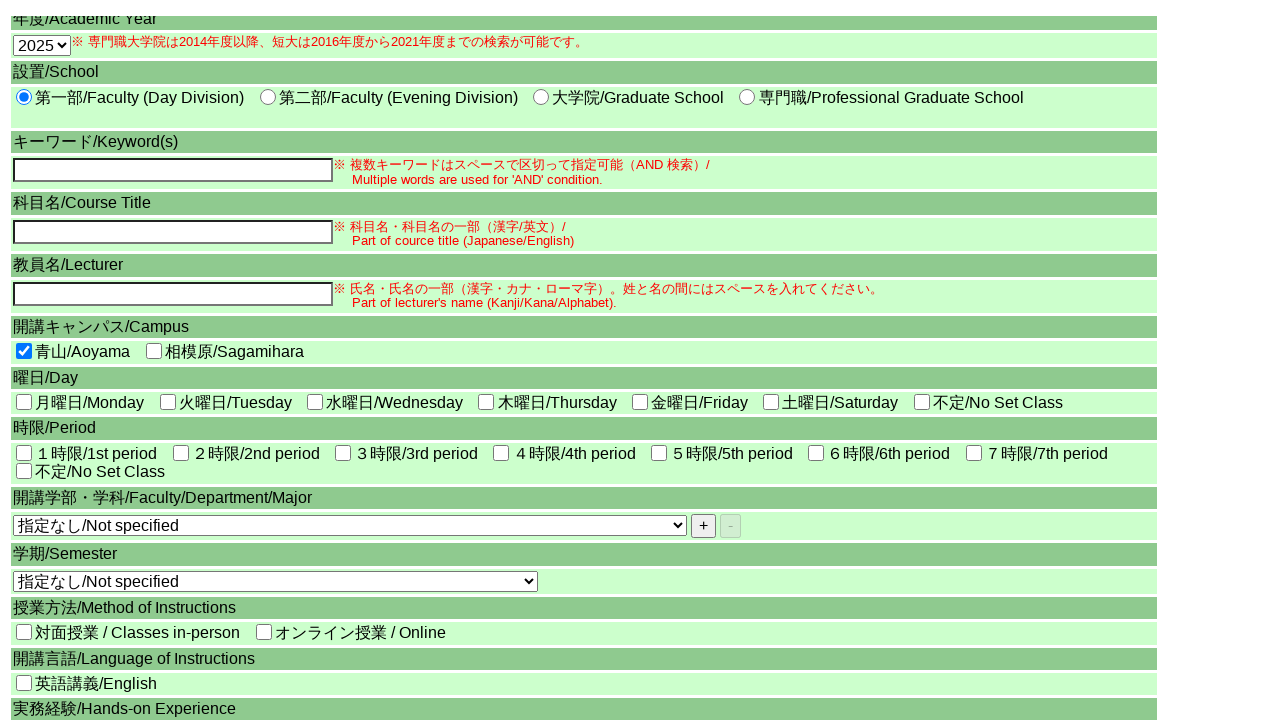

Detail link 0 is available on page 3
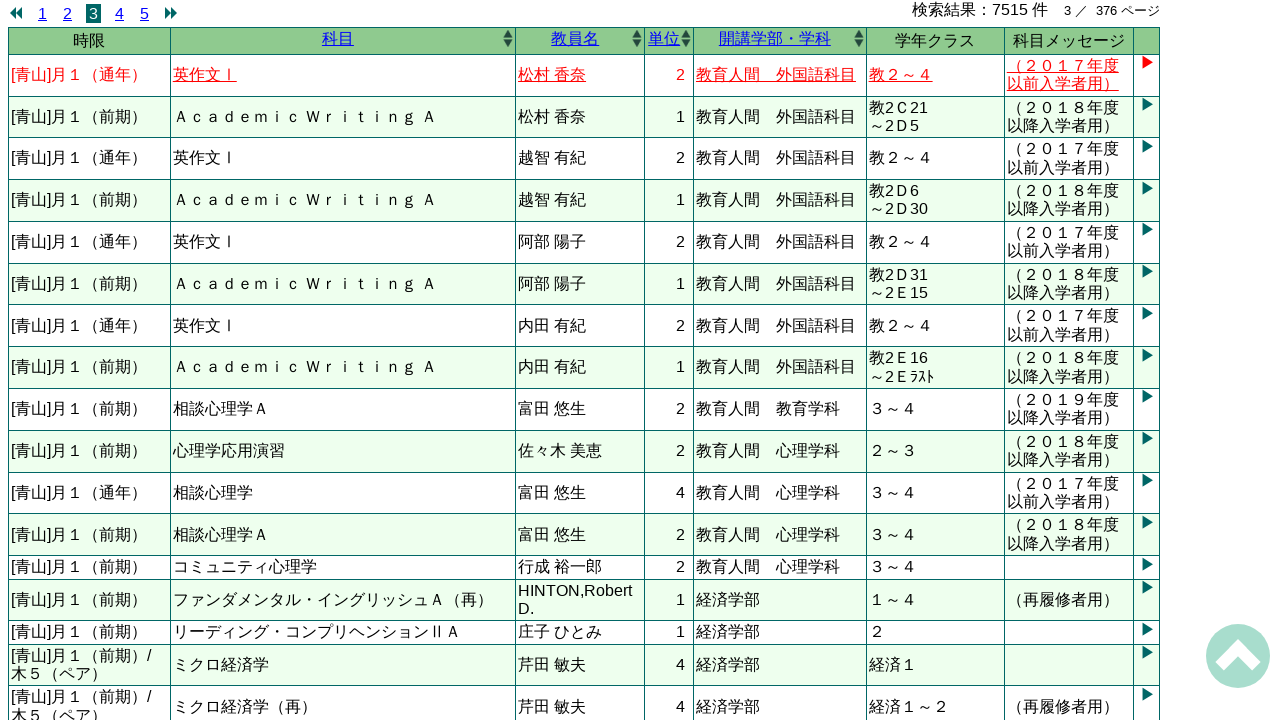

Clicked detail link for result 0 on page 3
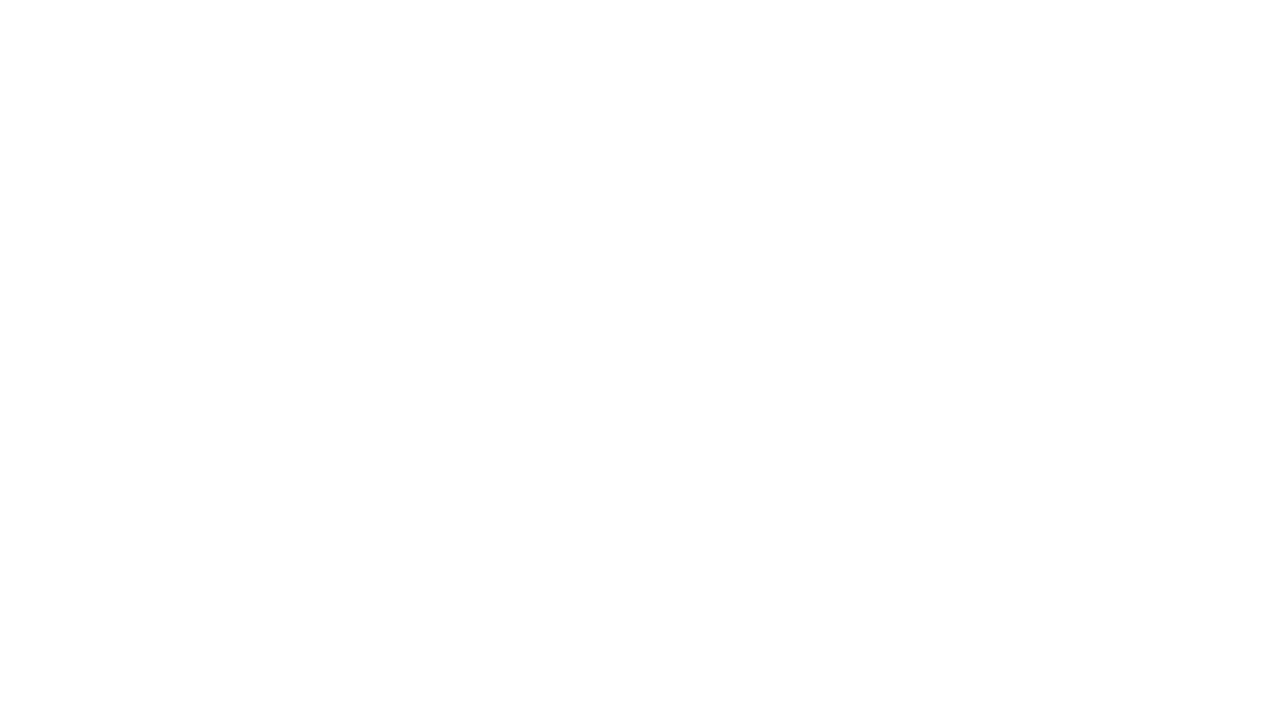

Course detail page loaded for result 0
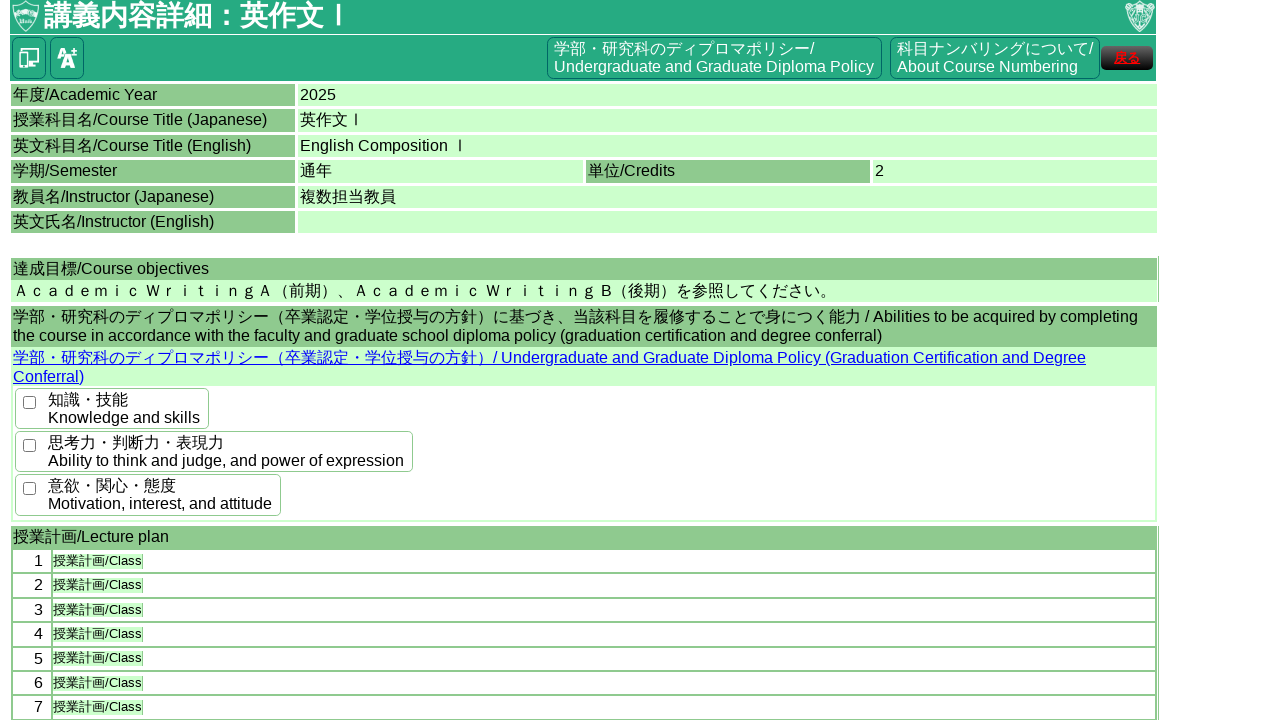

Clicked back button to return to search results at (1127, 58) on #hypBack
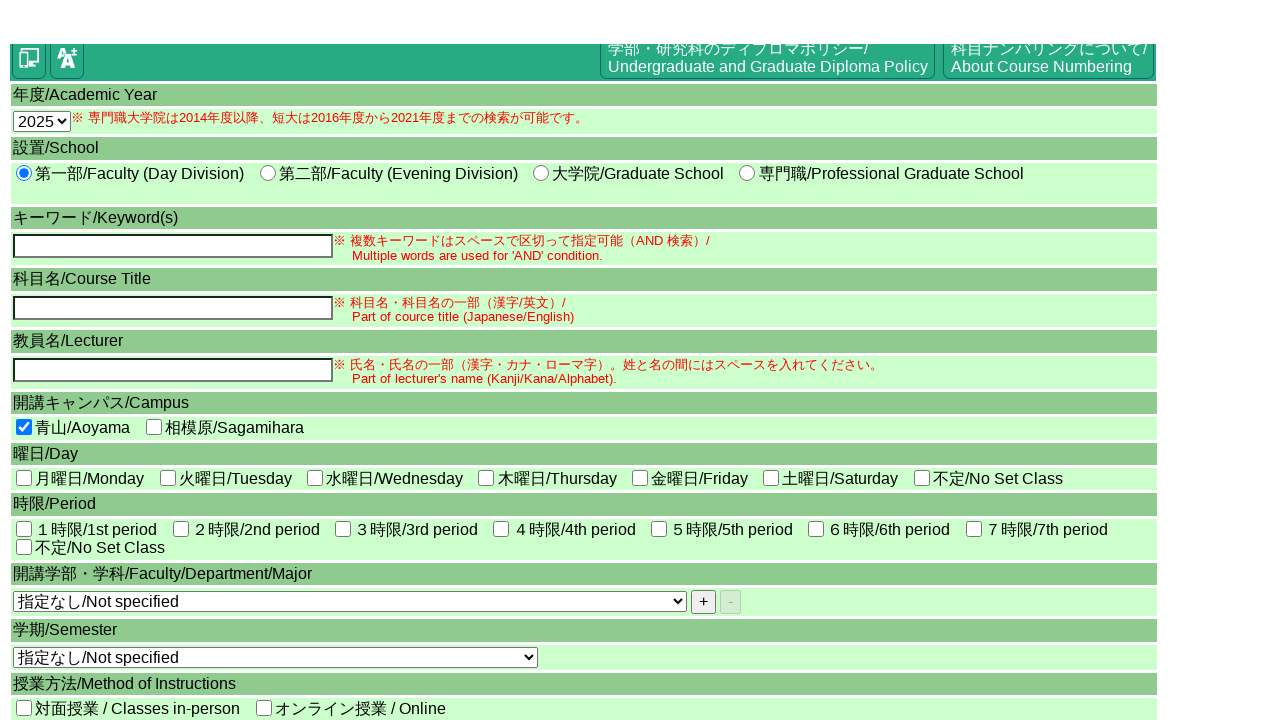

Search results page reloaded
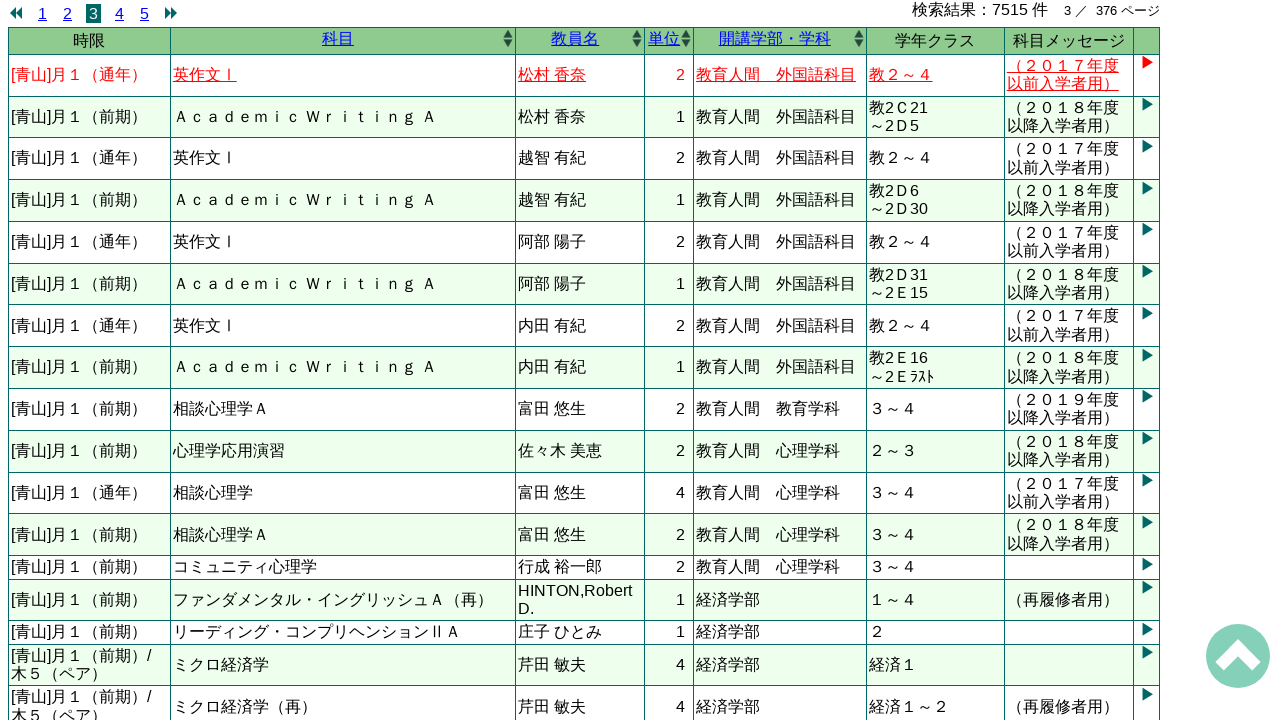

Detail link 1 is available on page 3
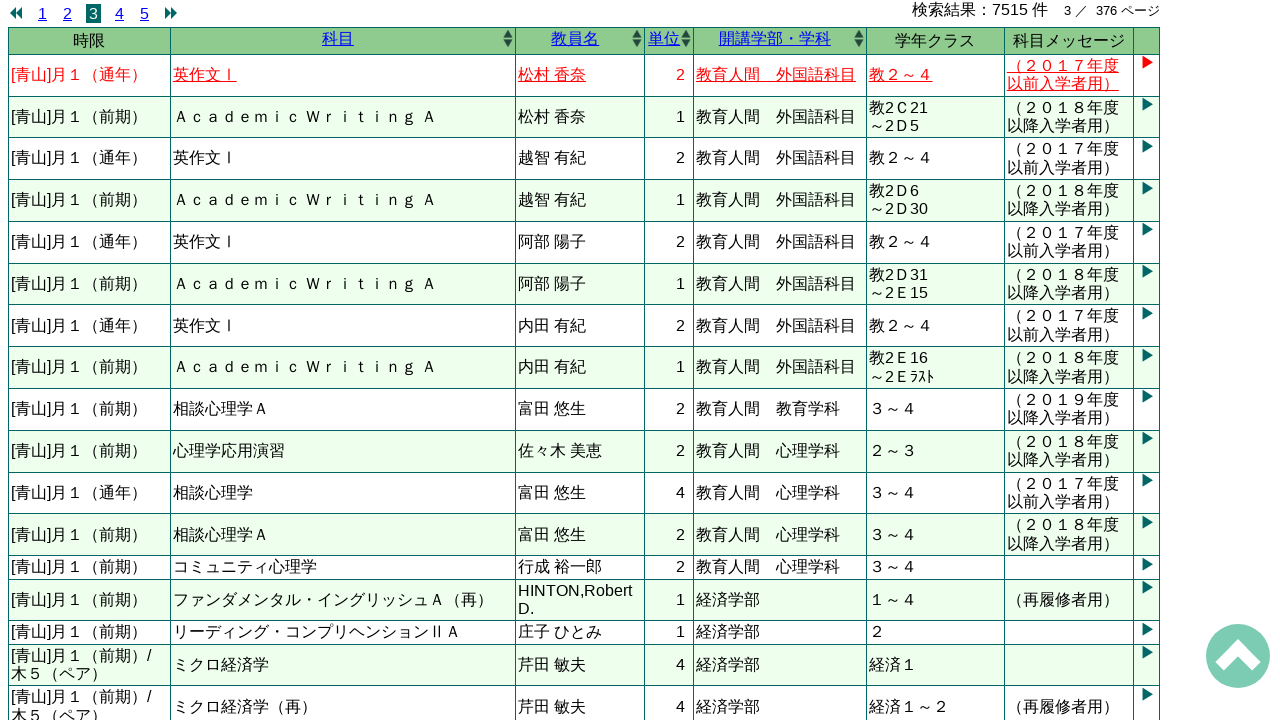

Clicked detail link for result 1 on page 3
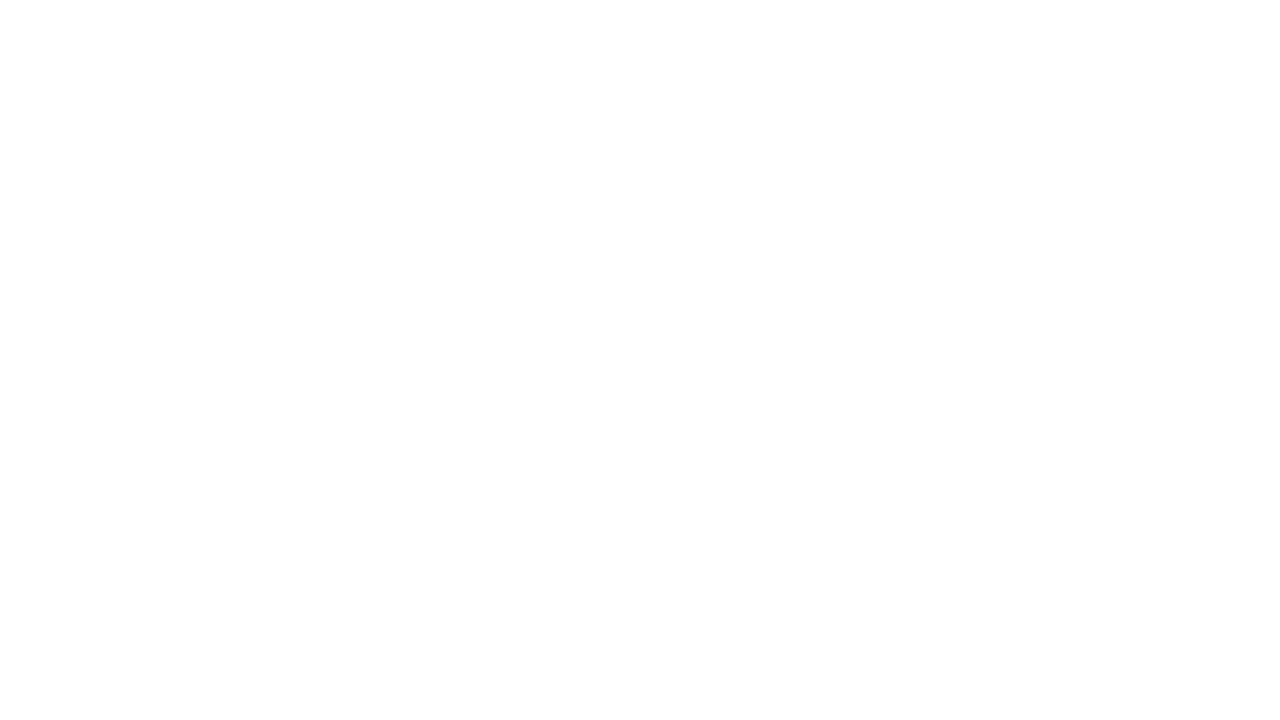

Course detail page loaded for result 1
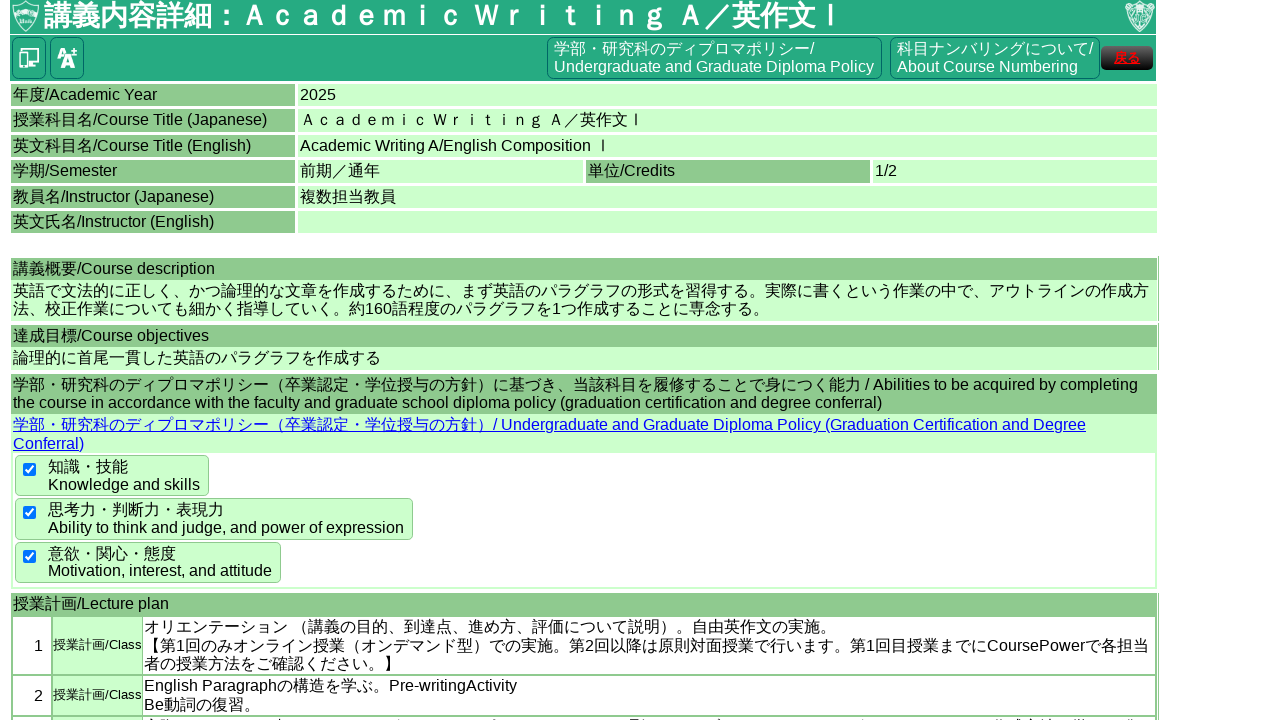

Clicked back button to return to search results at (1127, 58) on #hypBack
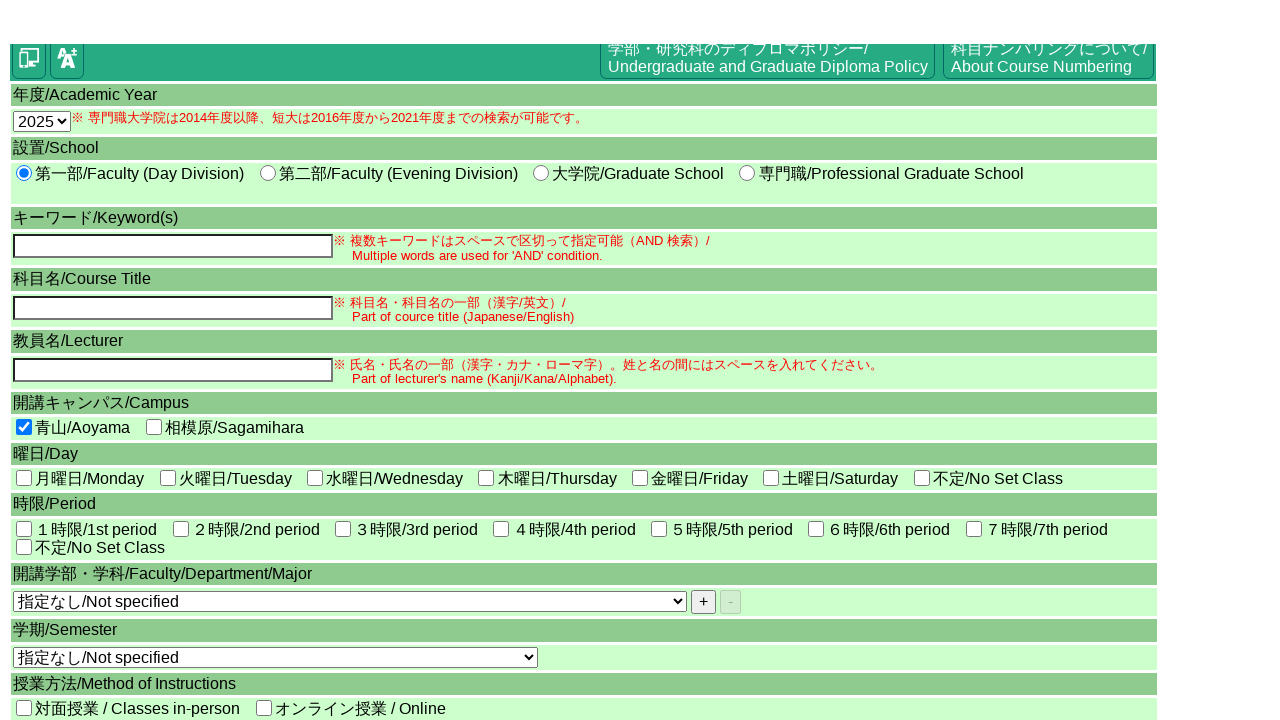

Search results page reloaded
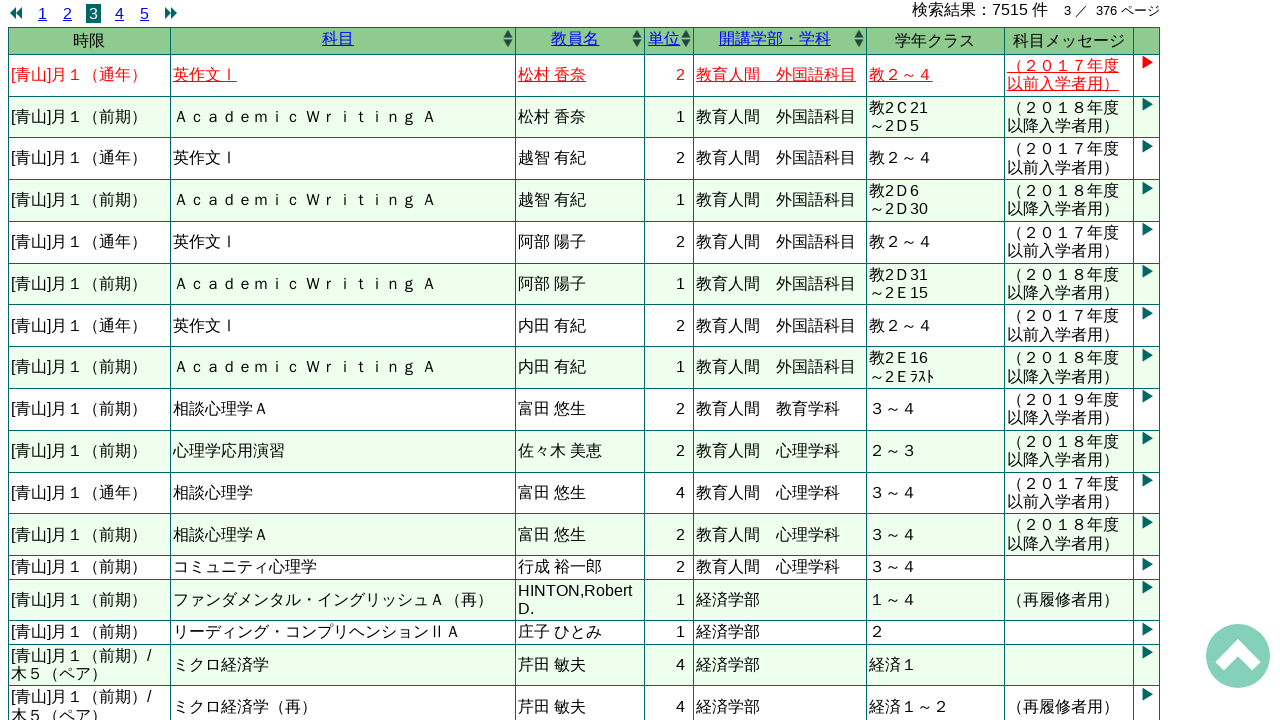

Detail link 2 is available on page 3
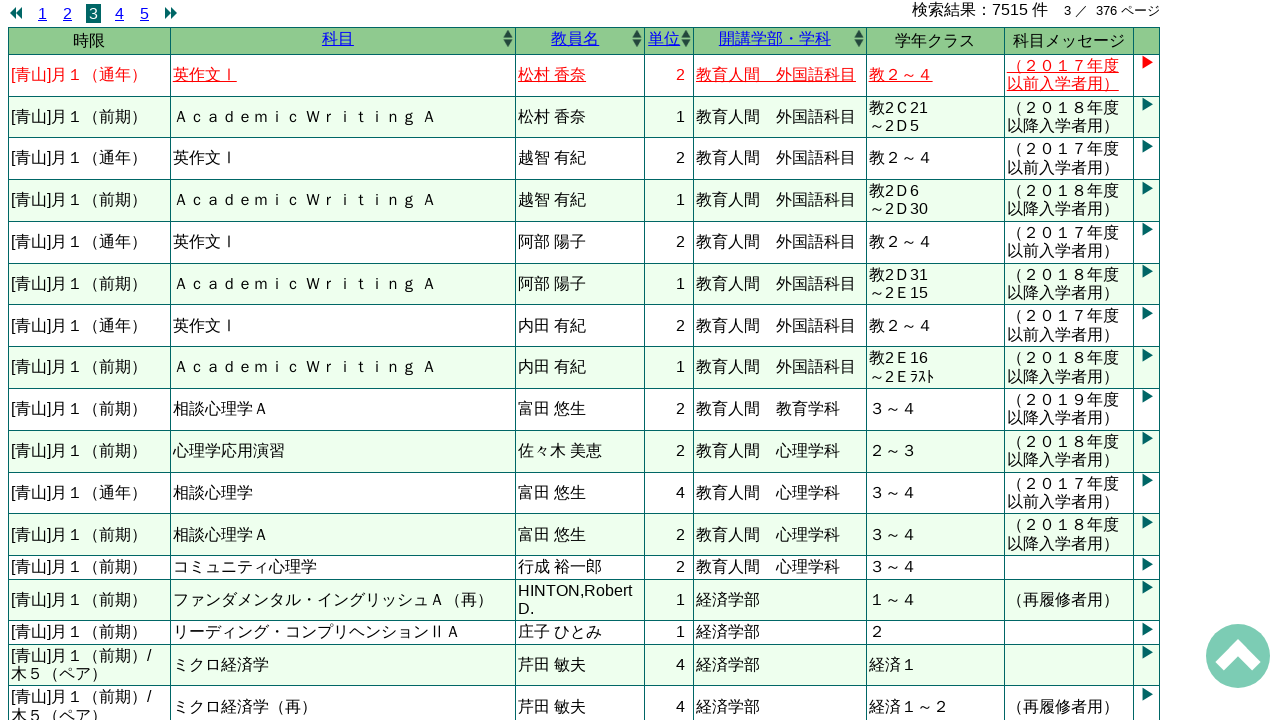

Clicked detail link for result 2 on page 3
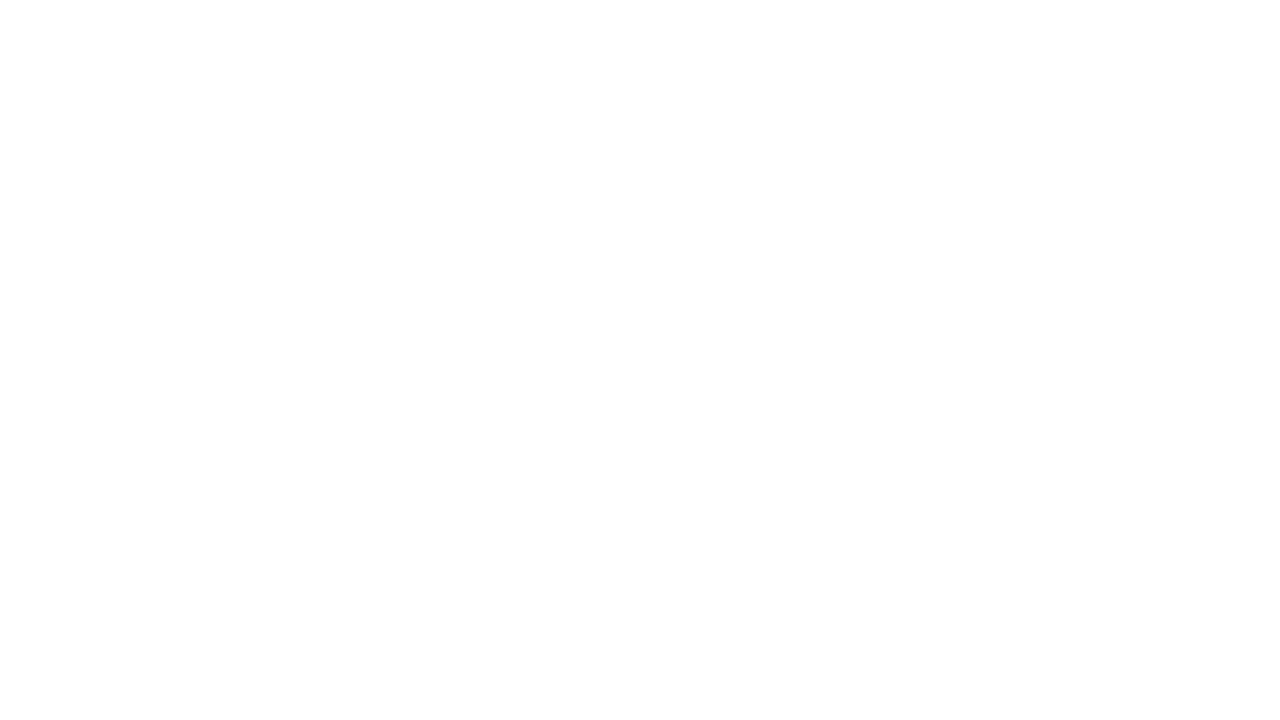

Course detail page loaded for result 2
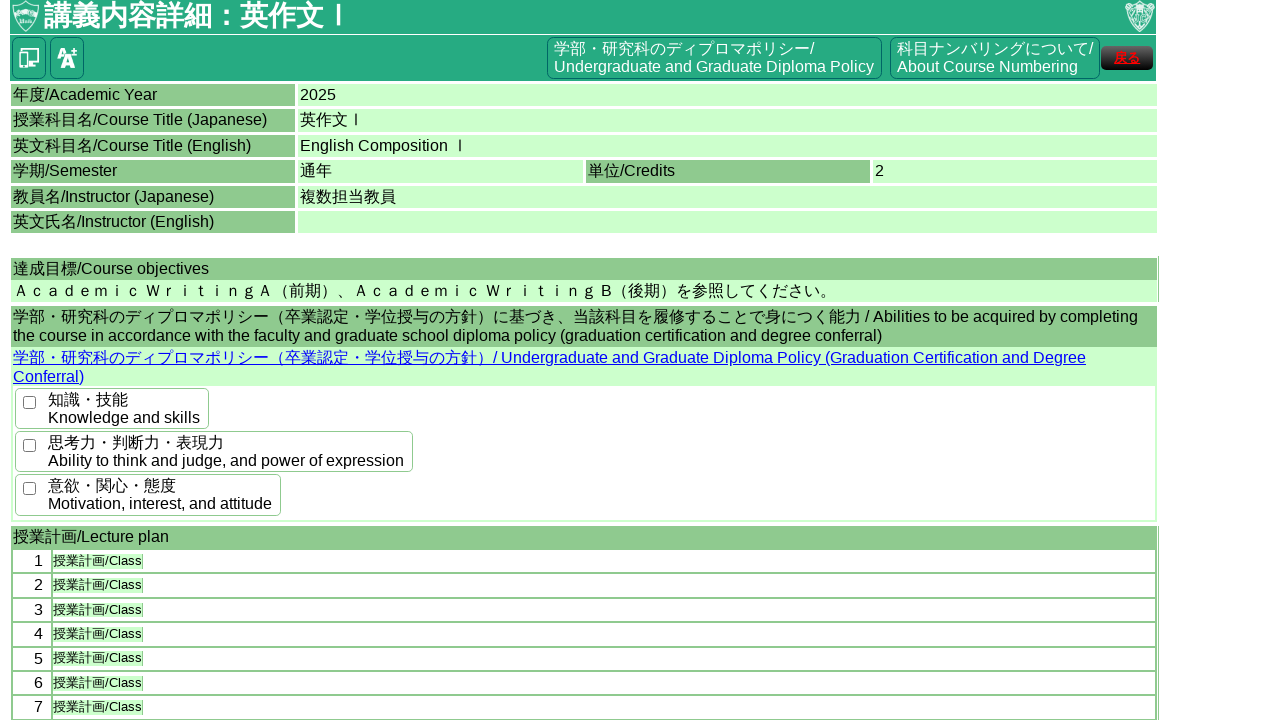

Clicked back button to return to search results at (1127, 58) on #hypBack
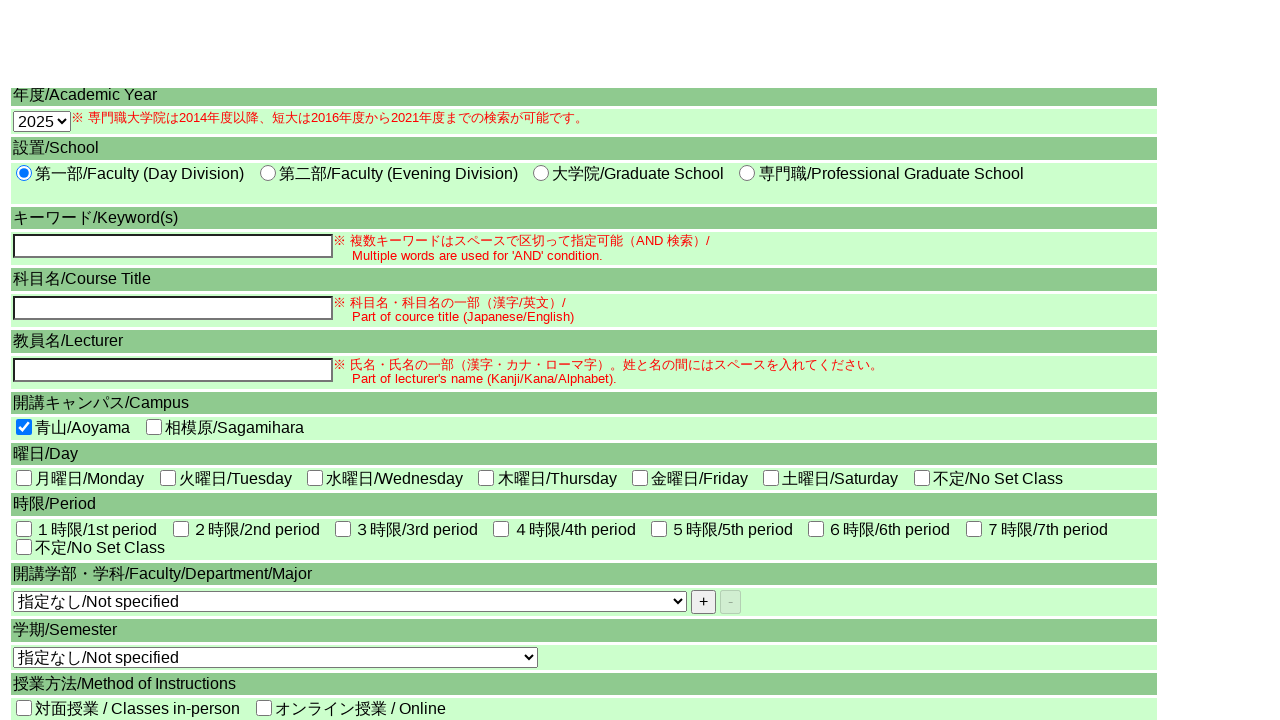

Search results page reloaded
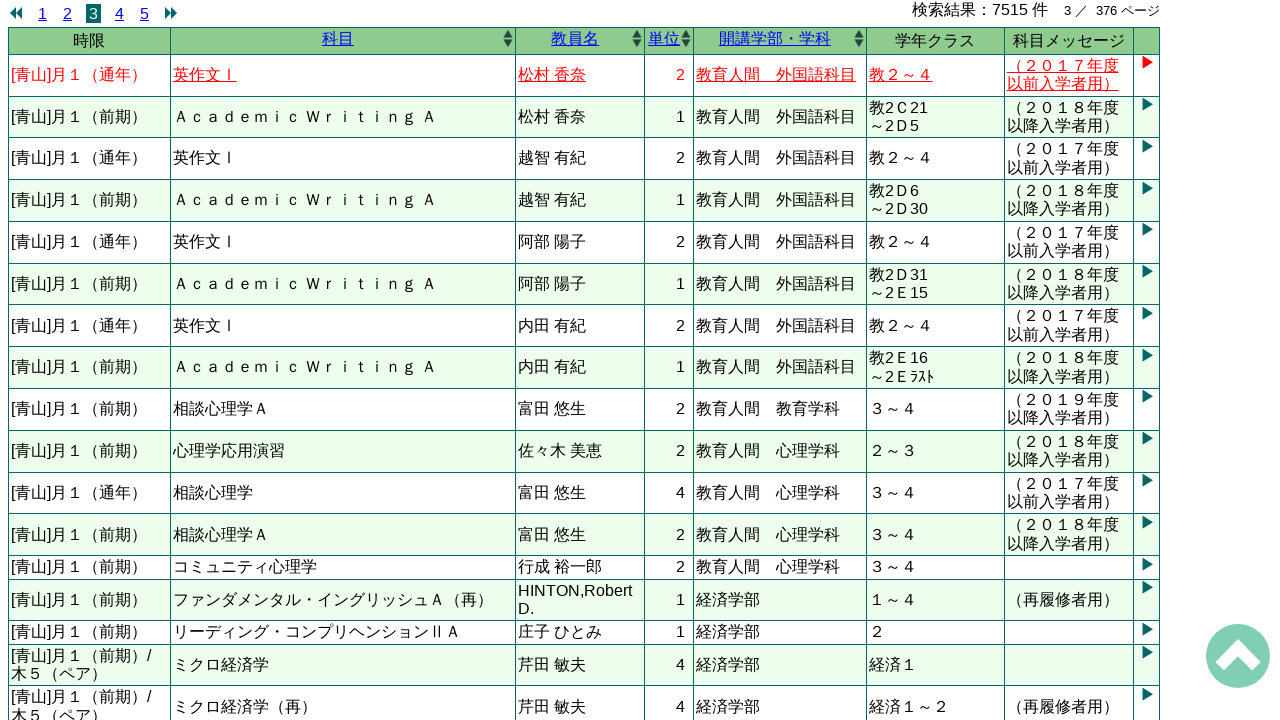

Next page button is available
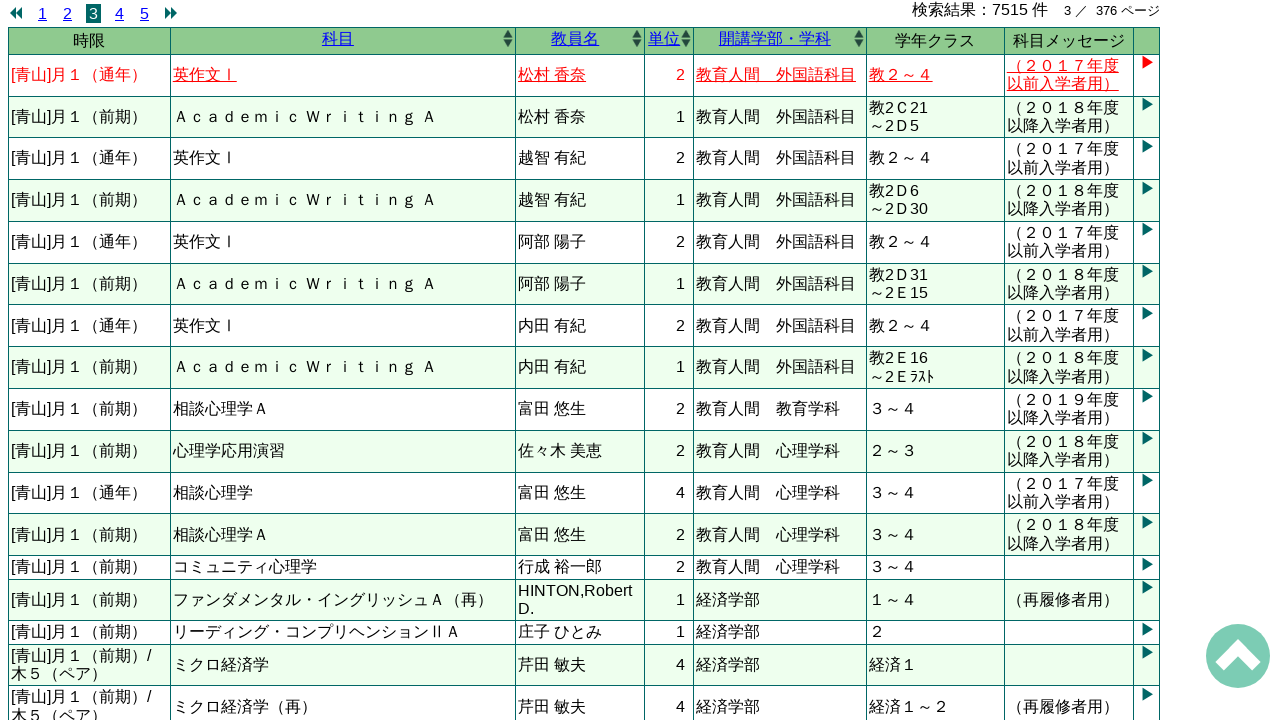

Clicked next page button to navigate to page 4
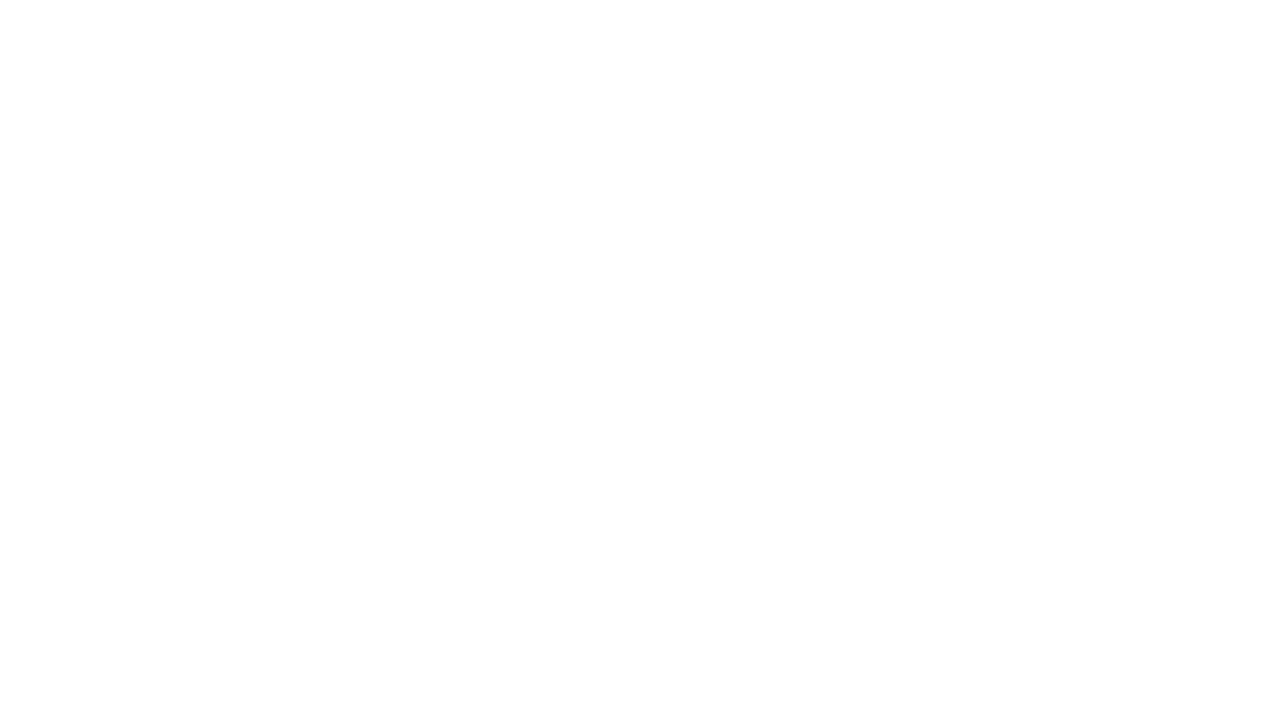

Page 4 results loaded successfully
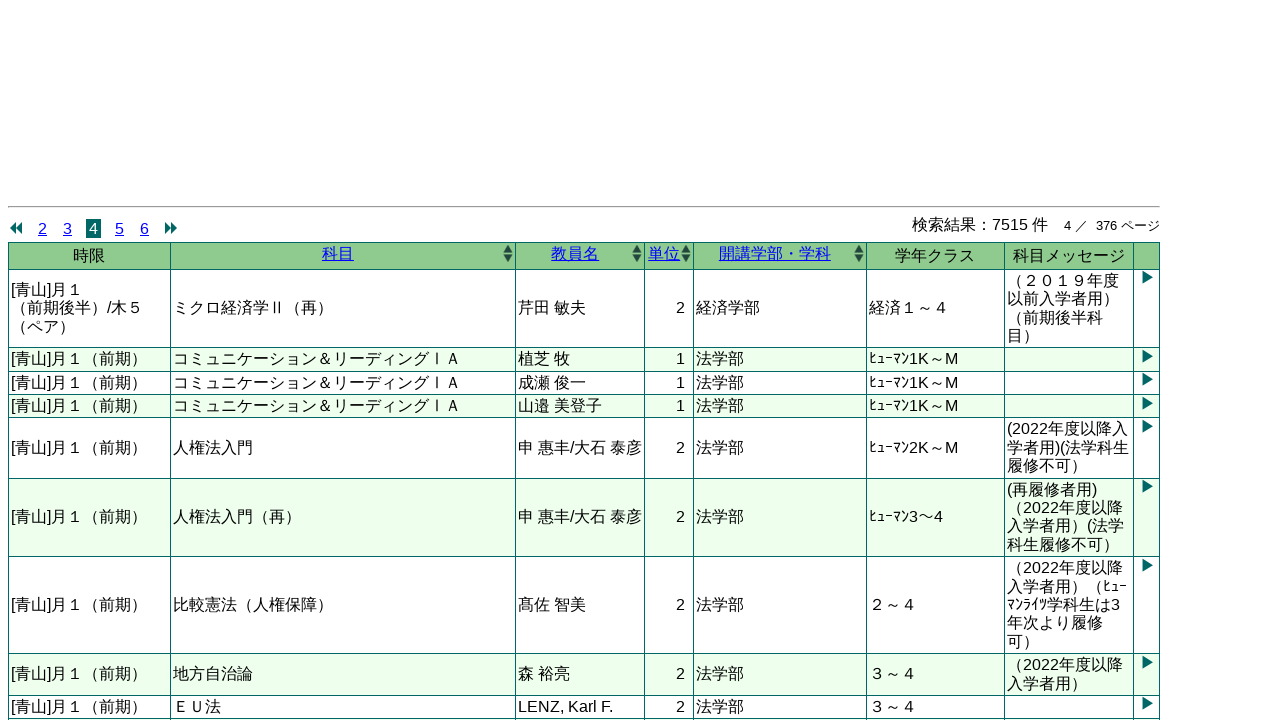

Detail link 0 is available on page 4
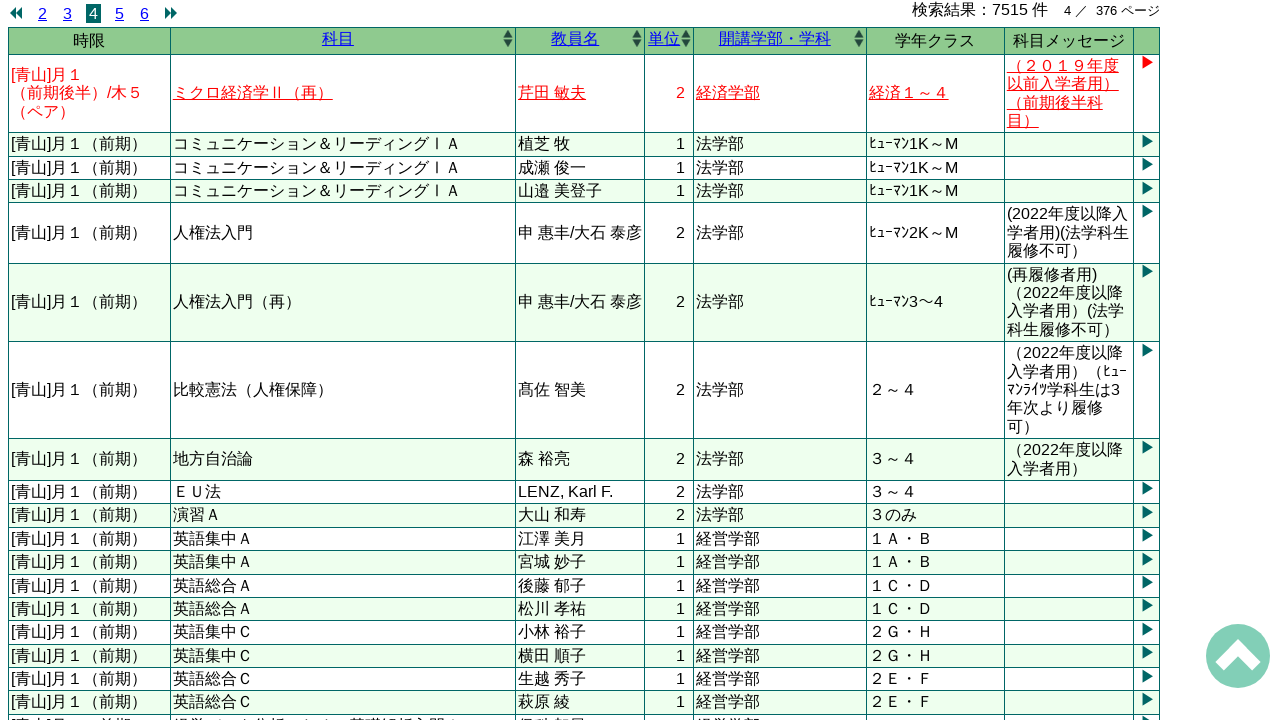

Clicked detail link for result 0 on page 4
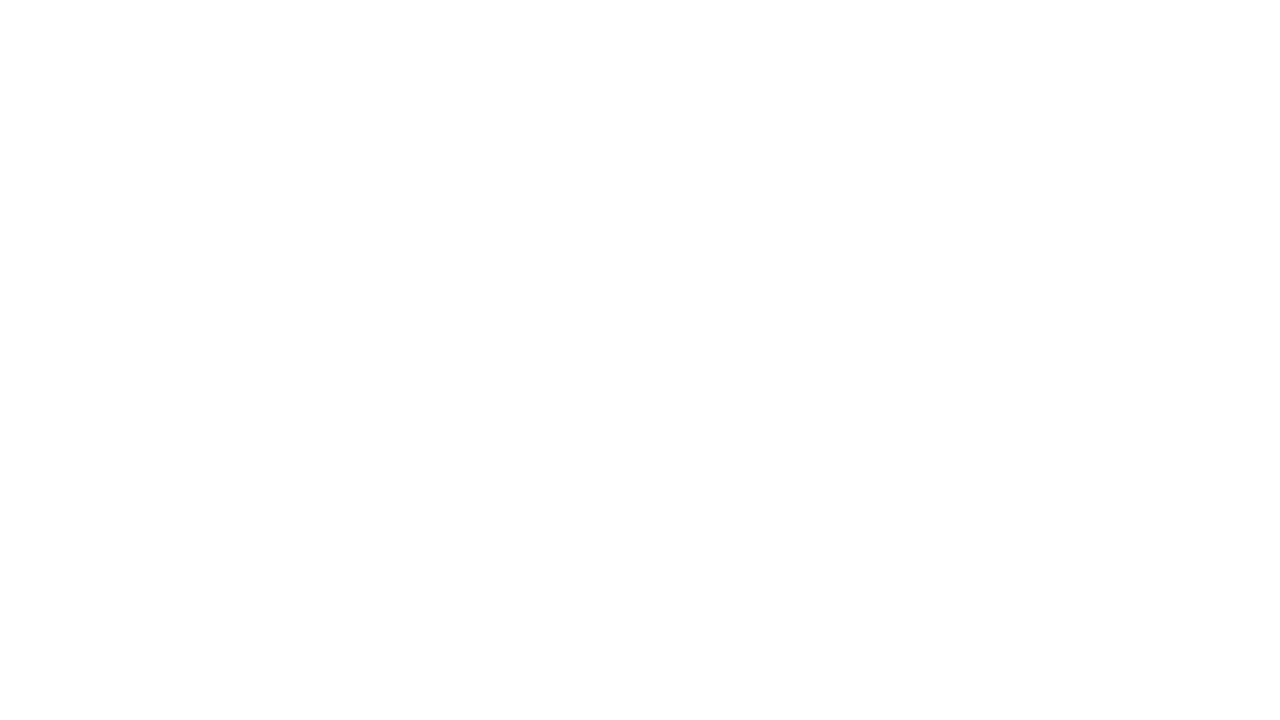

Course detail page loaded for result 0
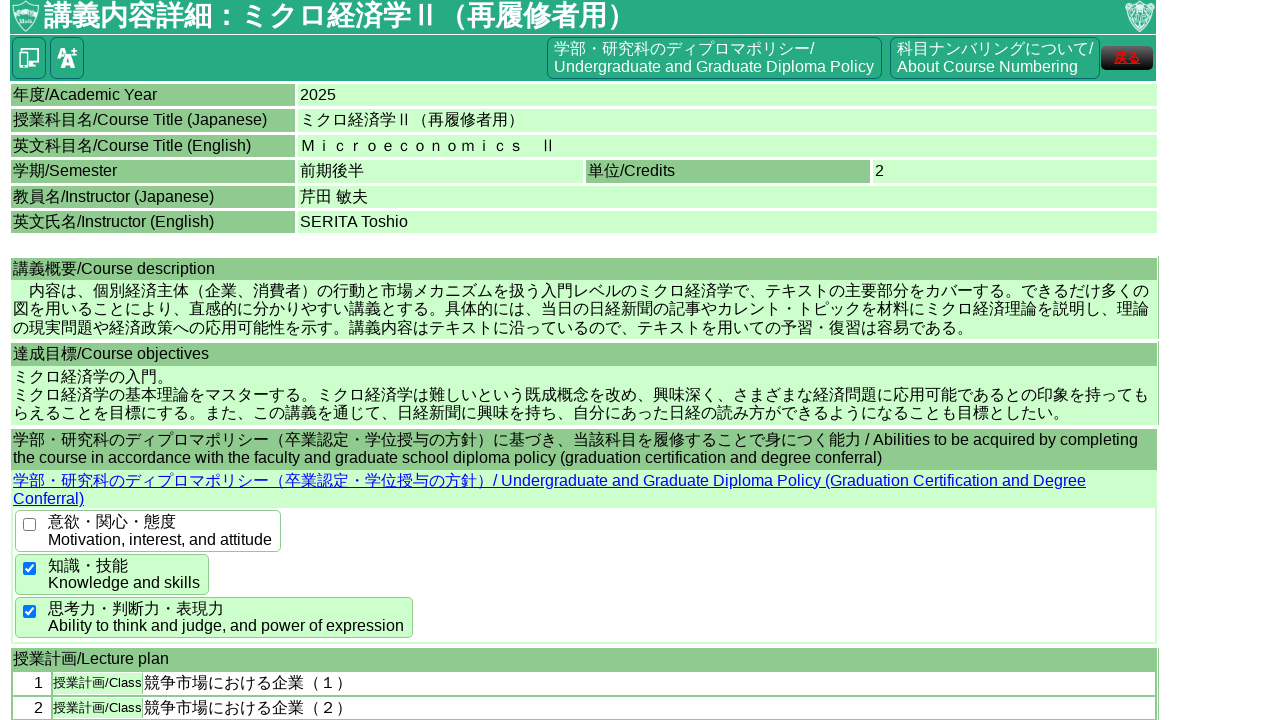

Clicked back button to return to search results at (1127, 58) on #hypBack
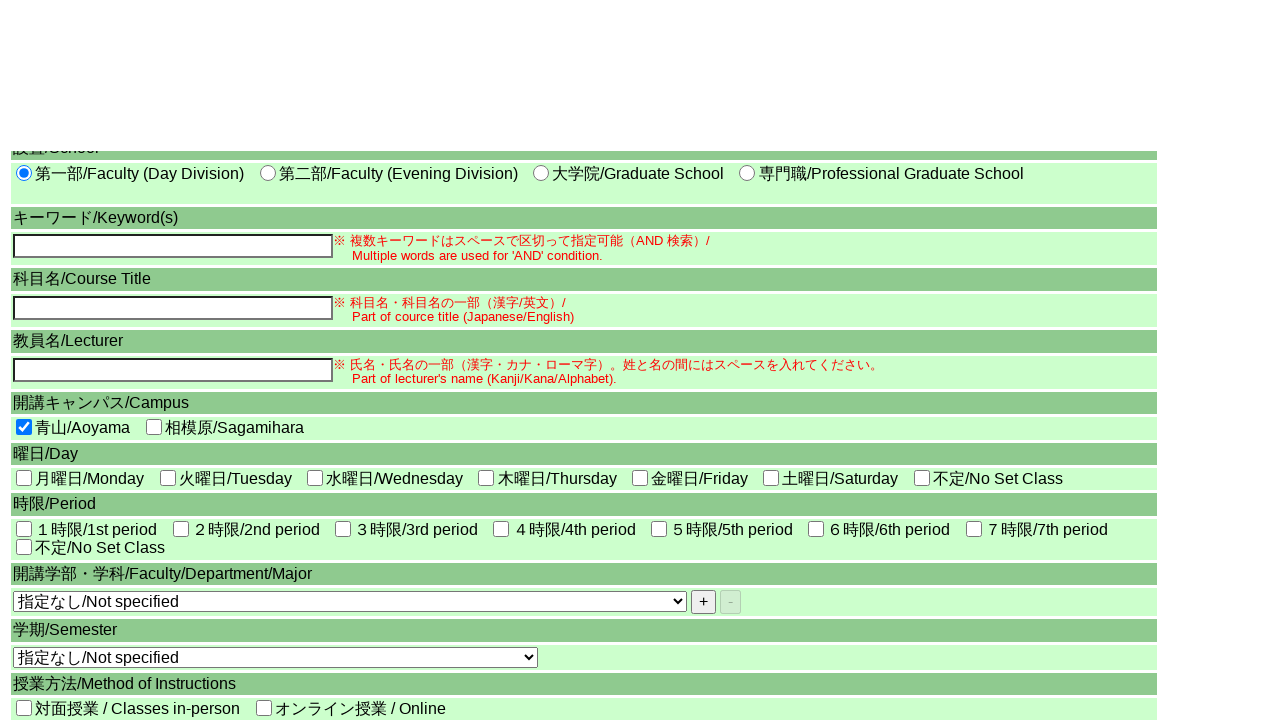

Search results page reloaded
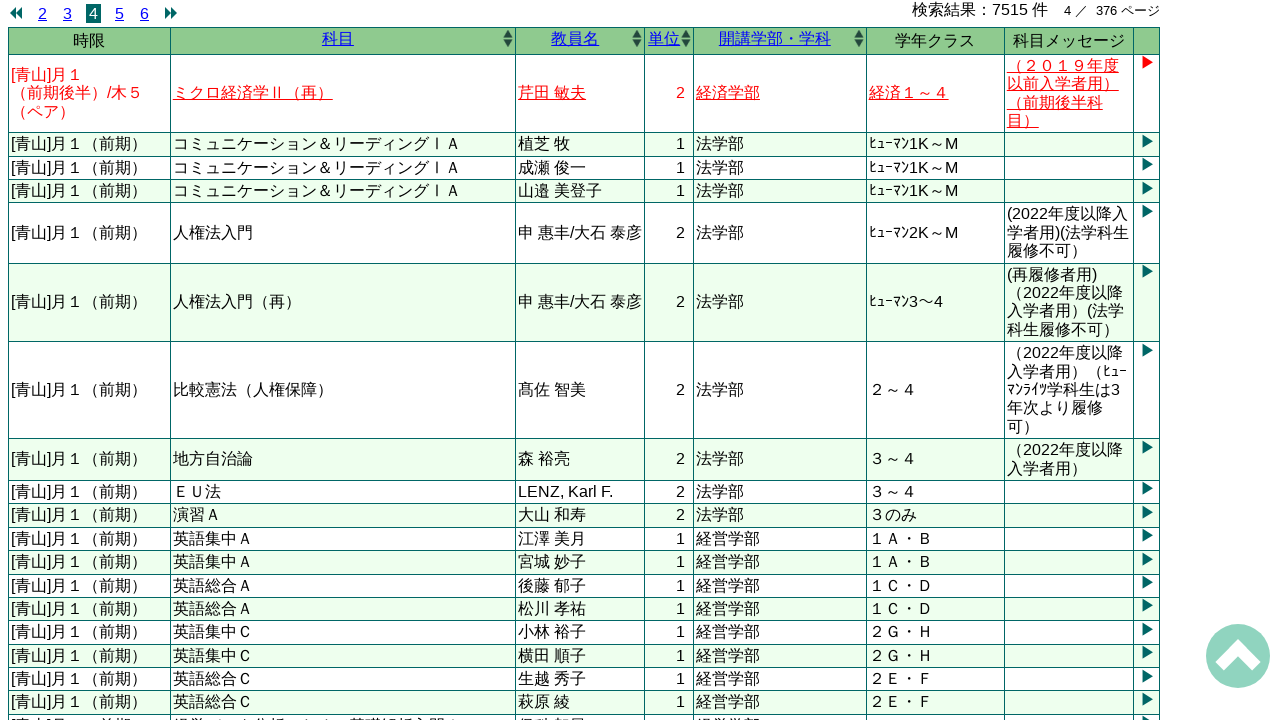

Detail link 1 is available on page 4
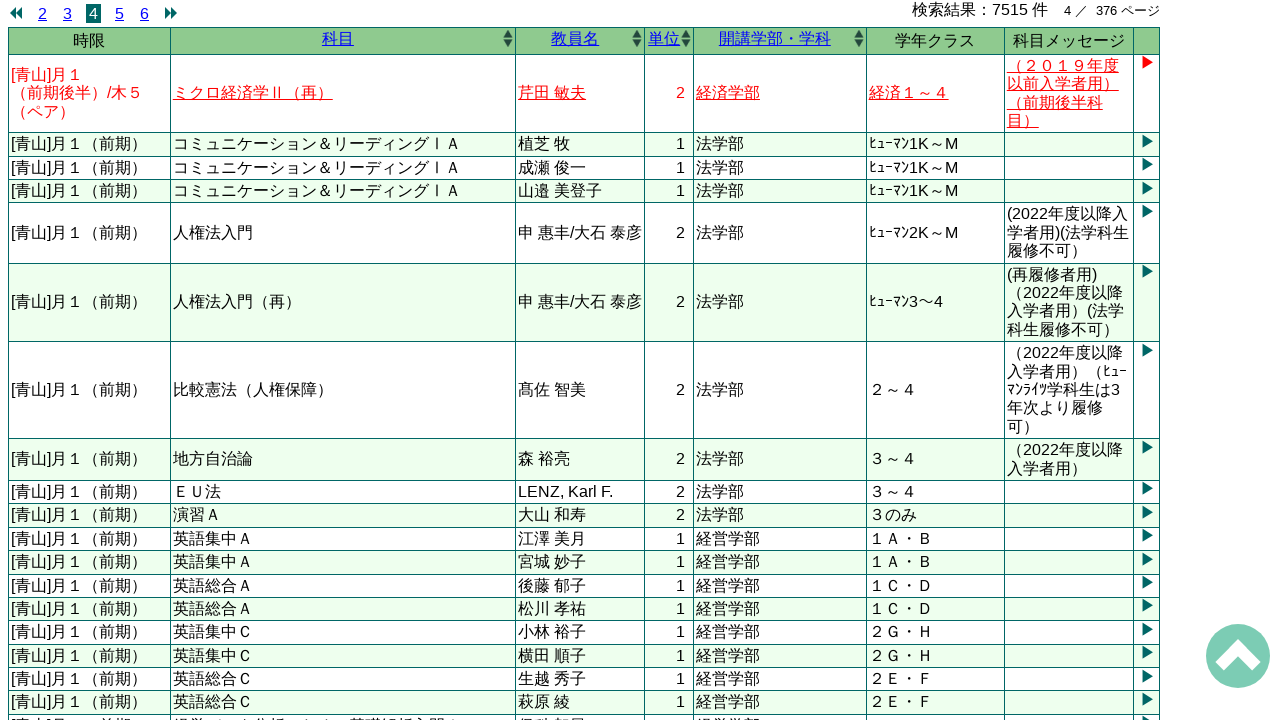

Clicked detail link for result 1 on page 4
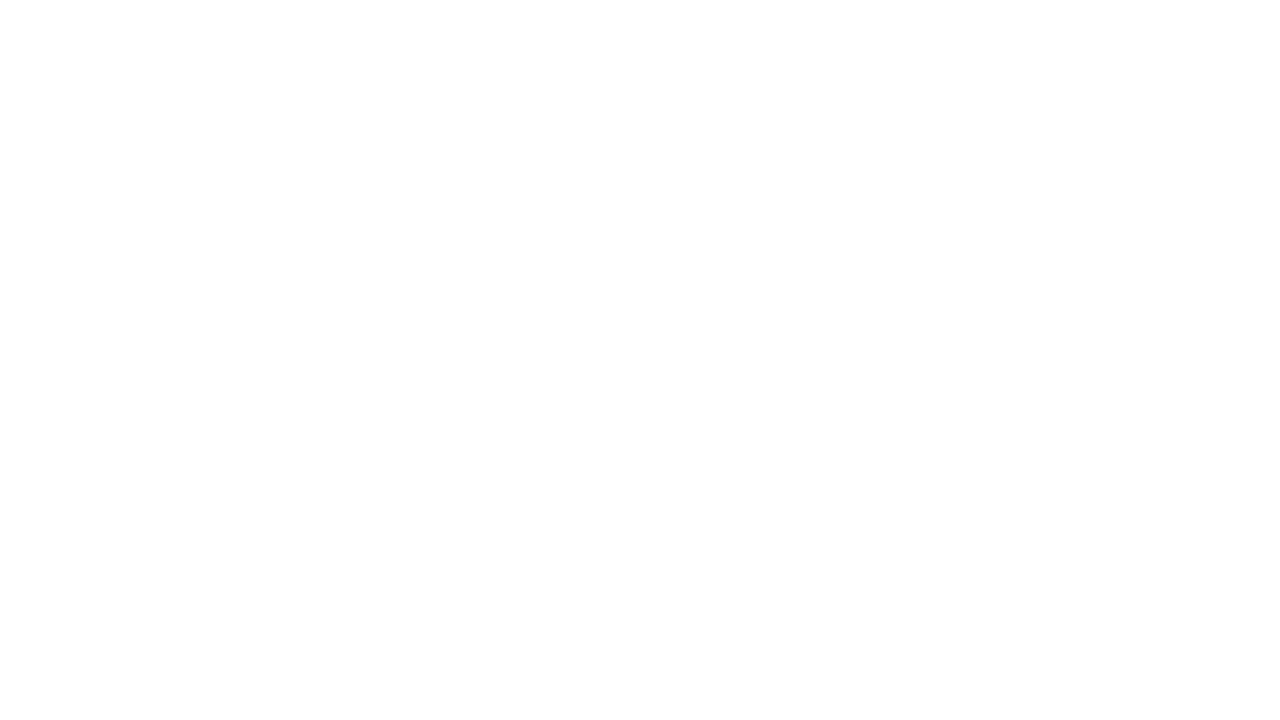

Course detail page loaded for result 1
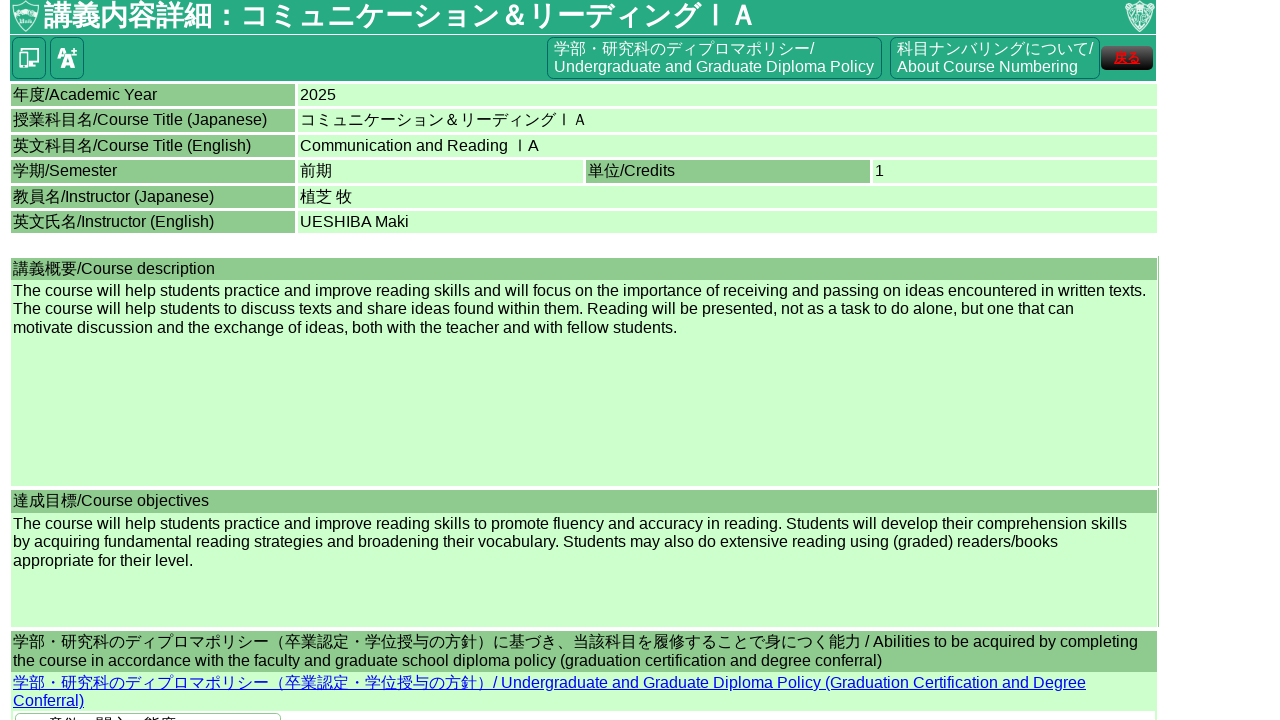

Clicked back button to return to search results at (1127, 58) on #hypBack
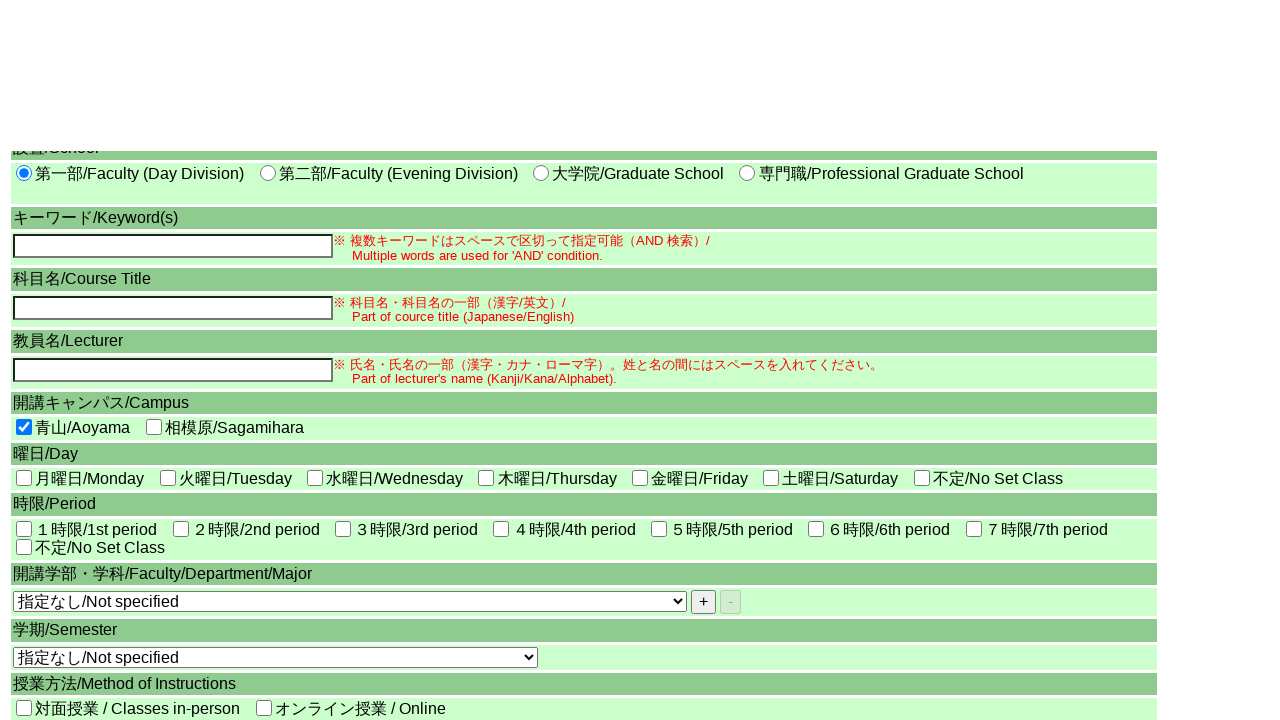

Search results page reloaded
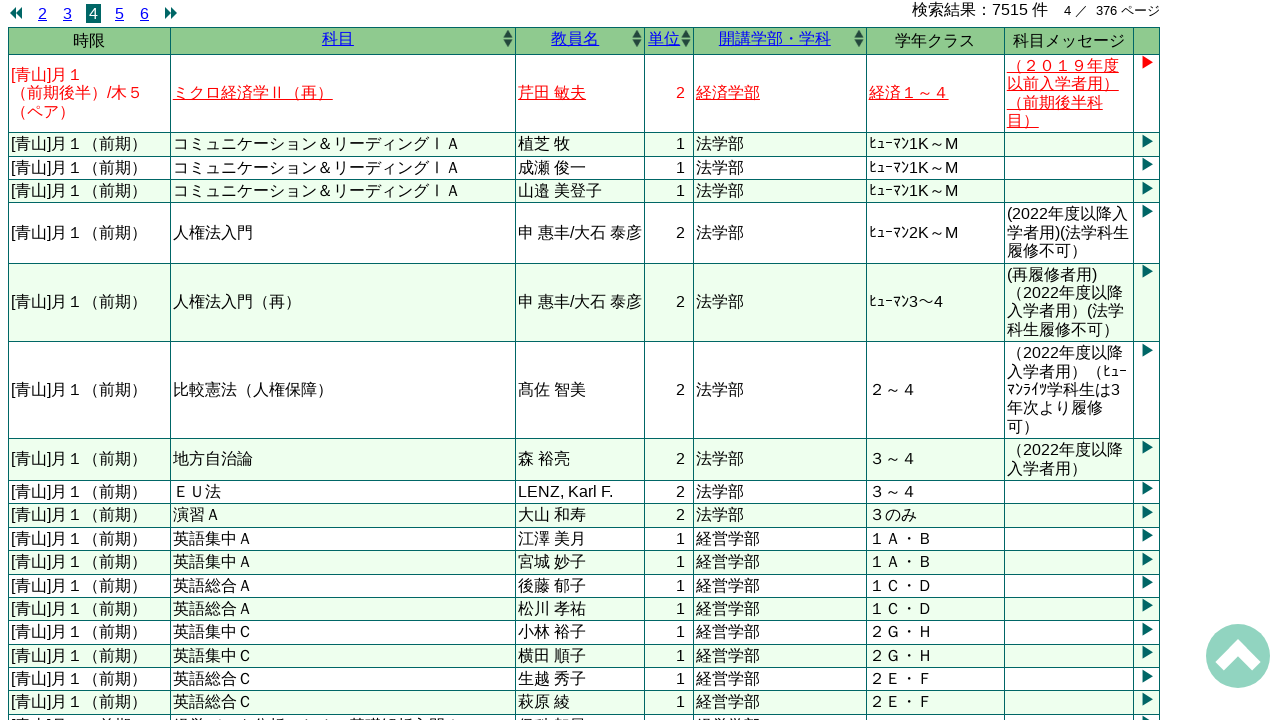

Detail link 2 is available on page 4
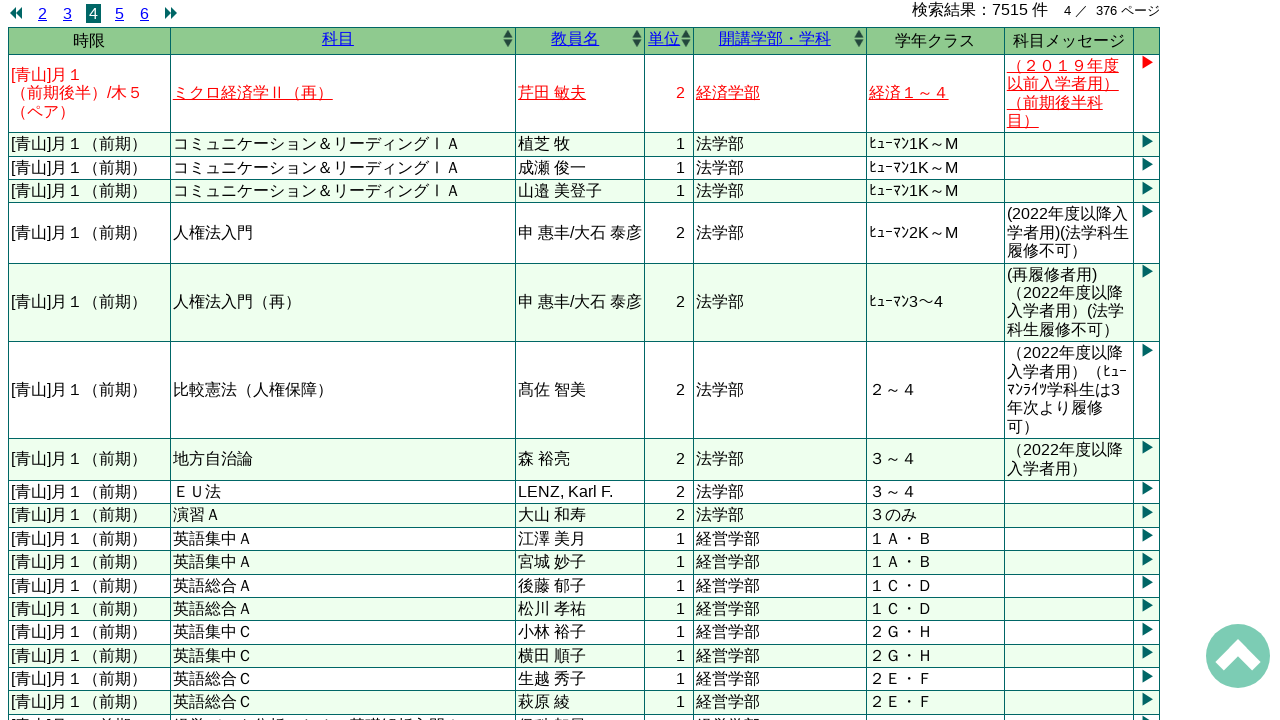

Clicked detail link for result 2 on page 4
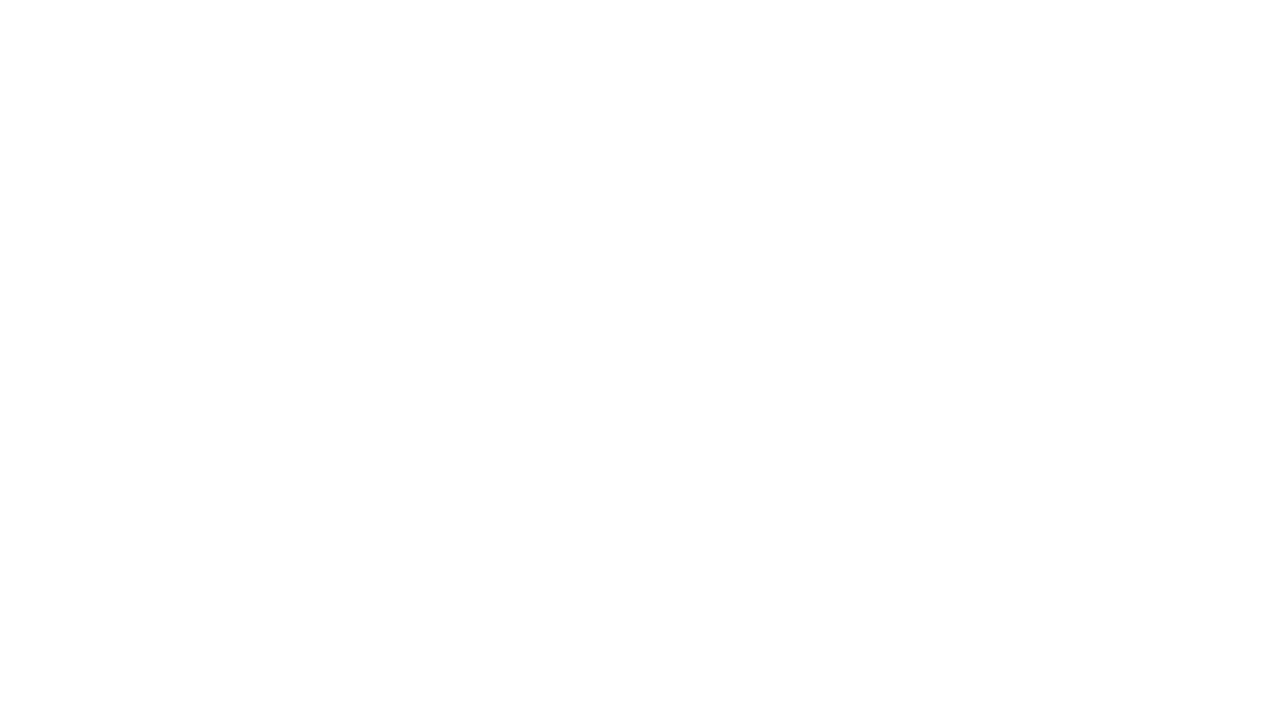

Course detail page loaded for result 2
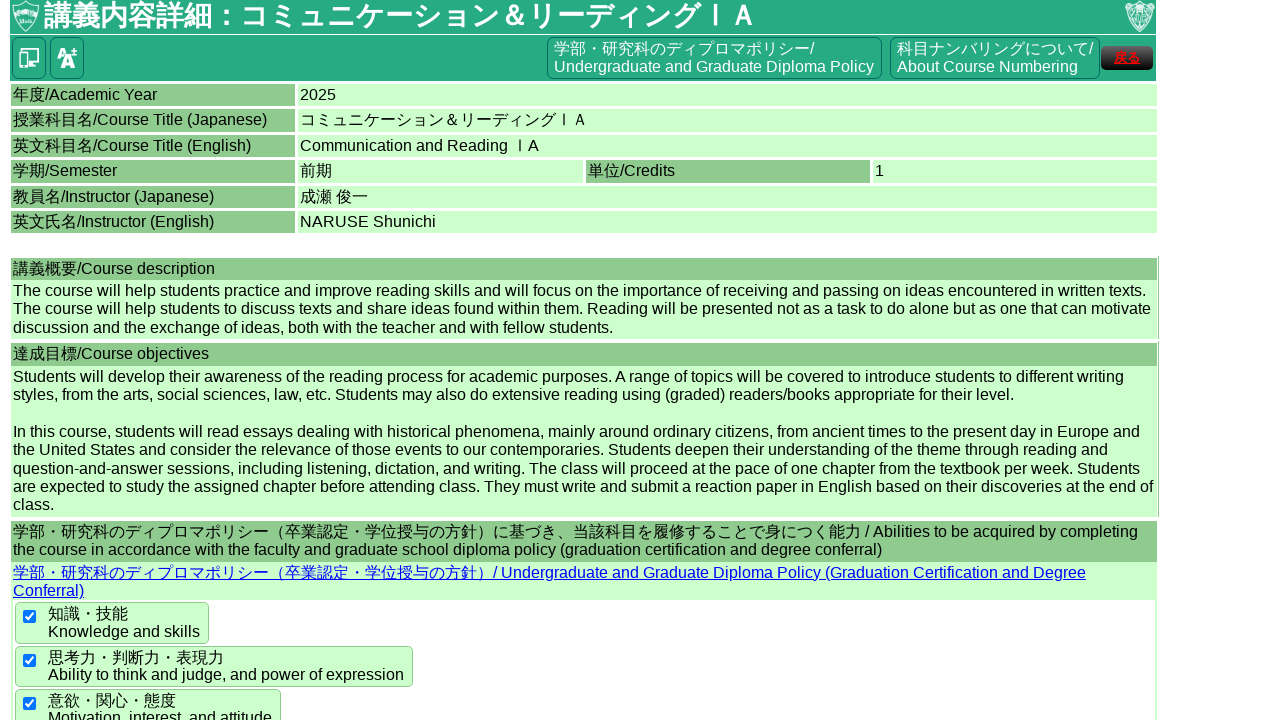

Clicked back button to return to search results at (1127, 58) on #hypBack
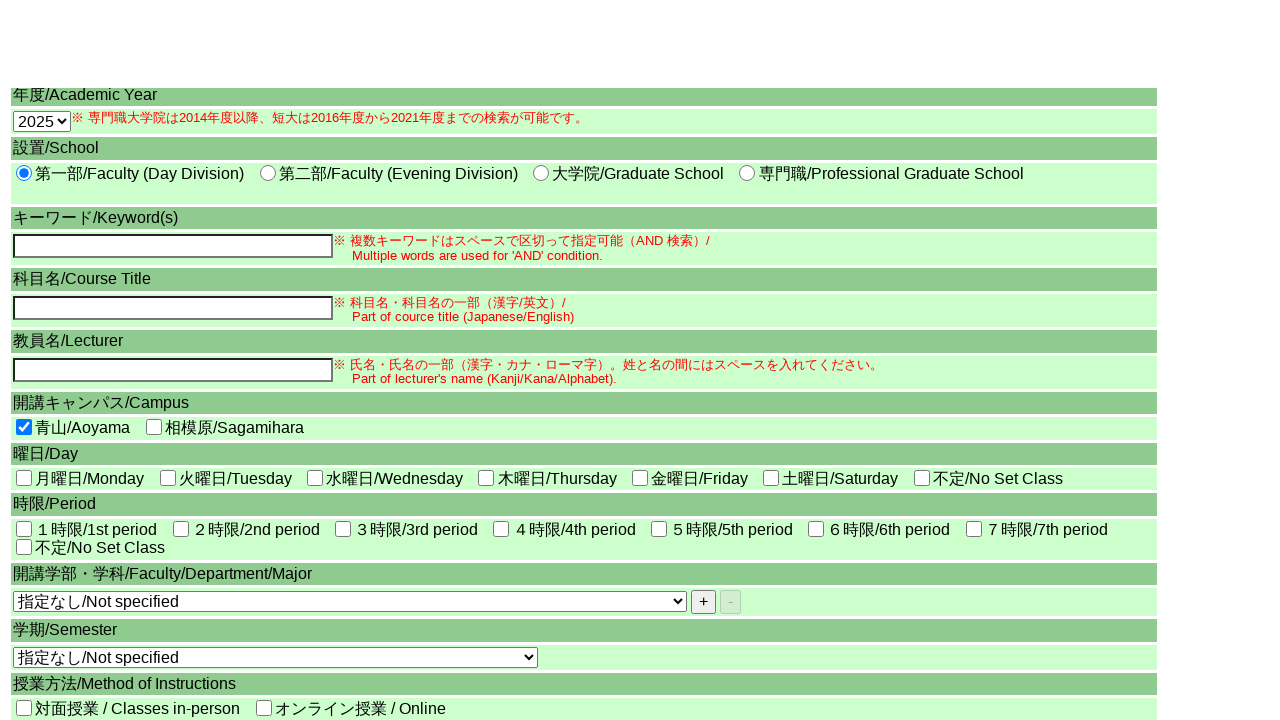

Search results page reloaded
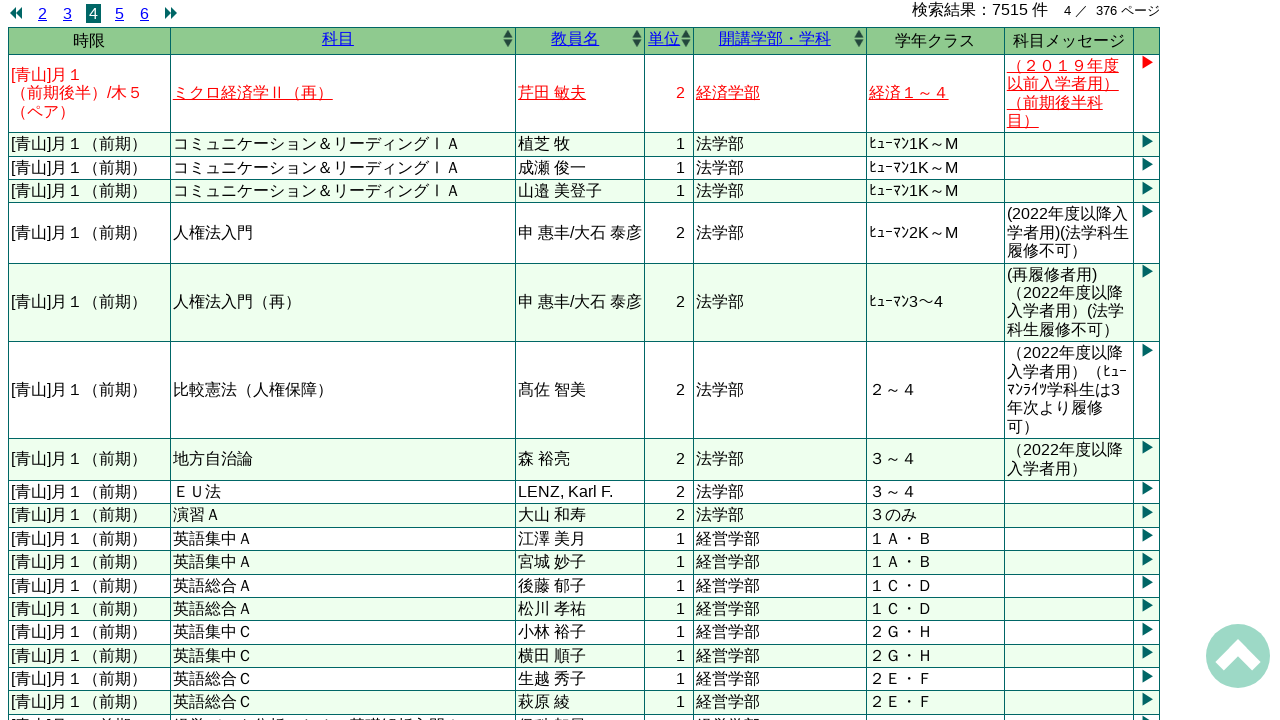

Next page button is available
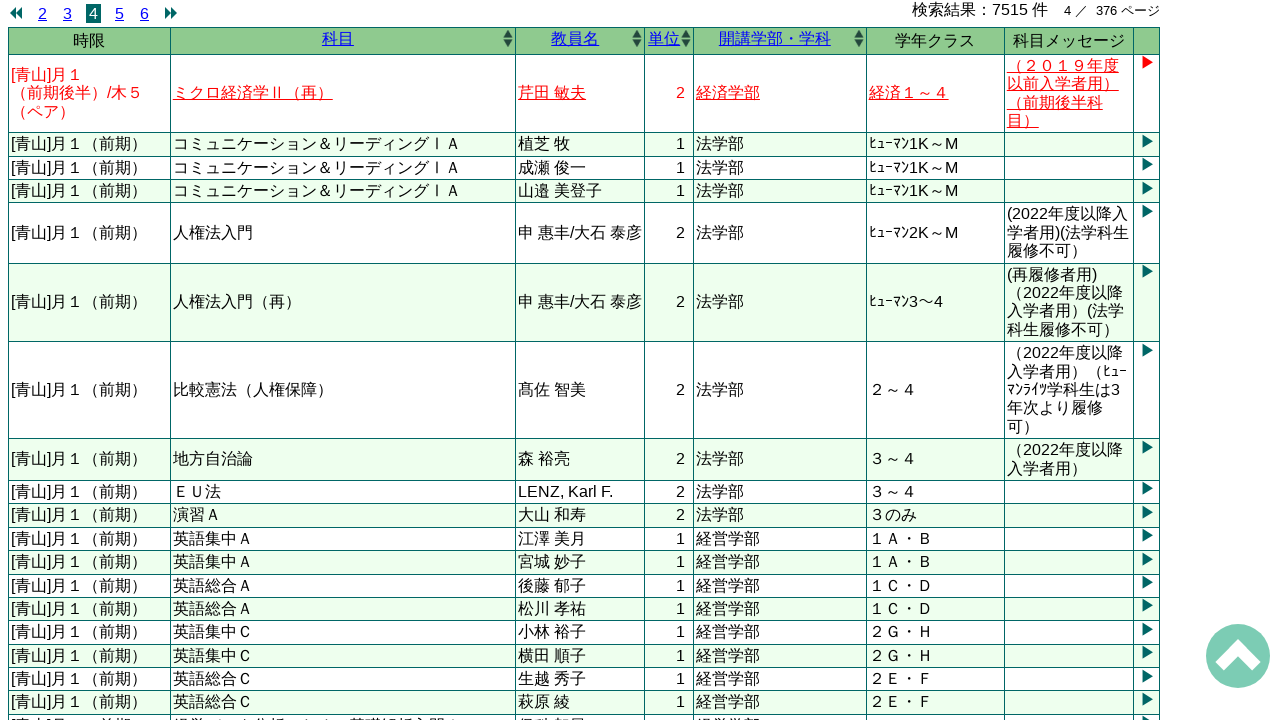

Clicked next page button to navigate to page 5
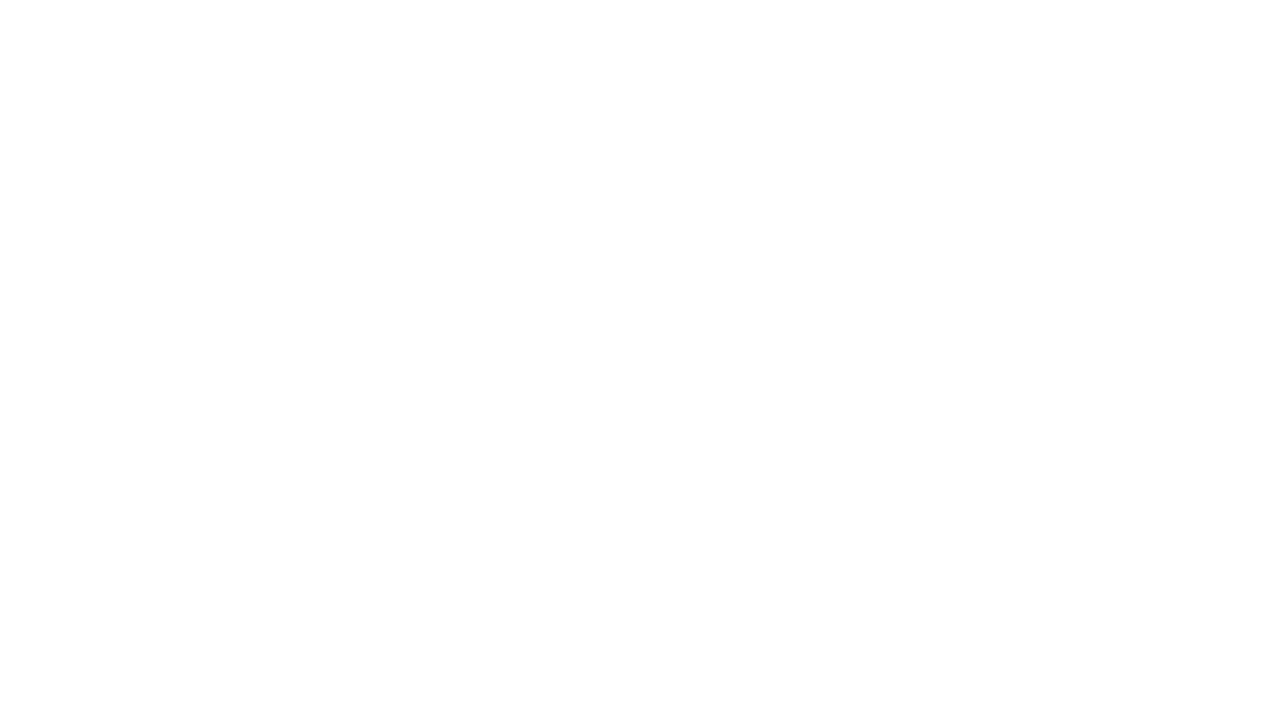

Page 5 results loaded successfully
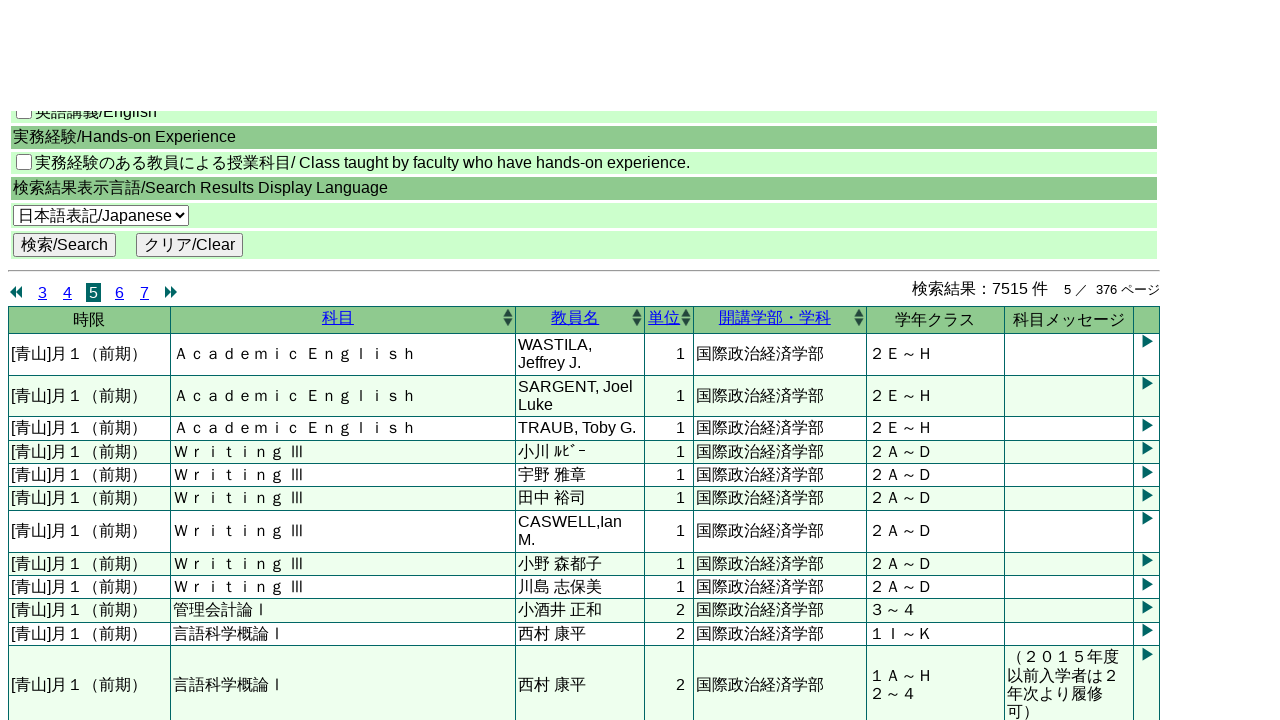

Detail link 0 is available on page 5
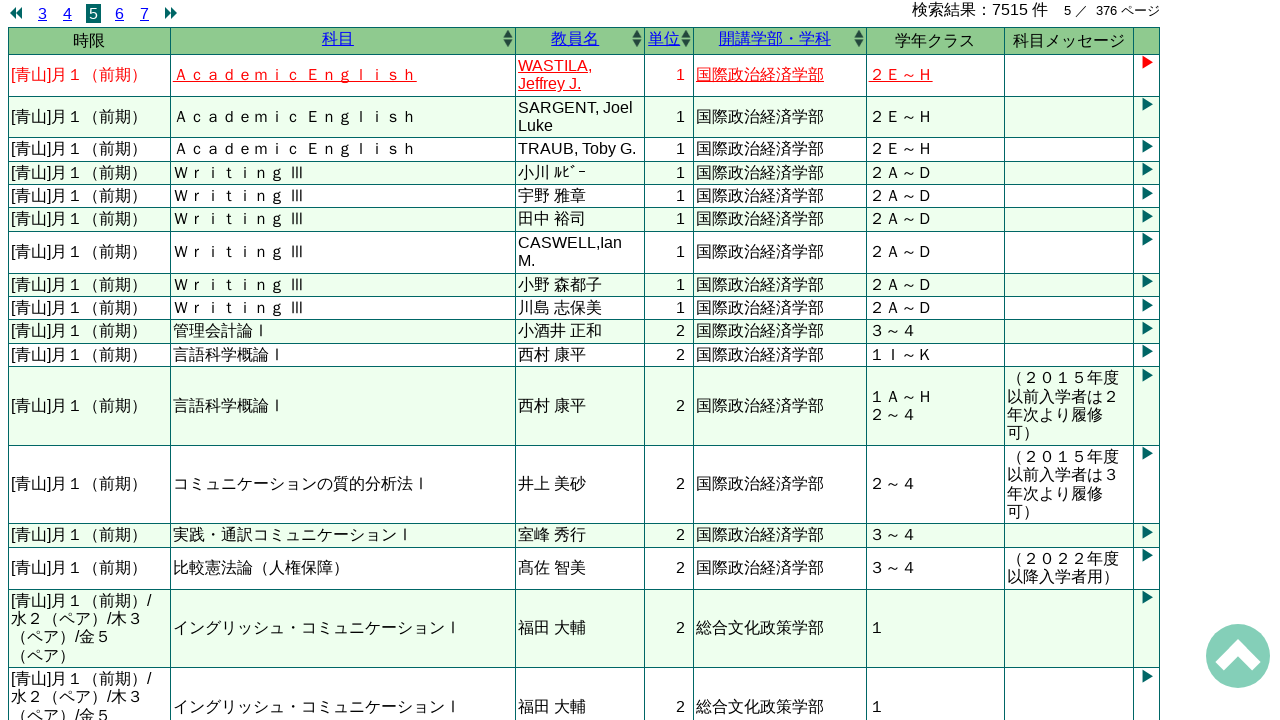

Clicked detail link for result 0 on page 5
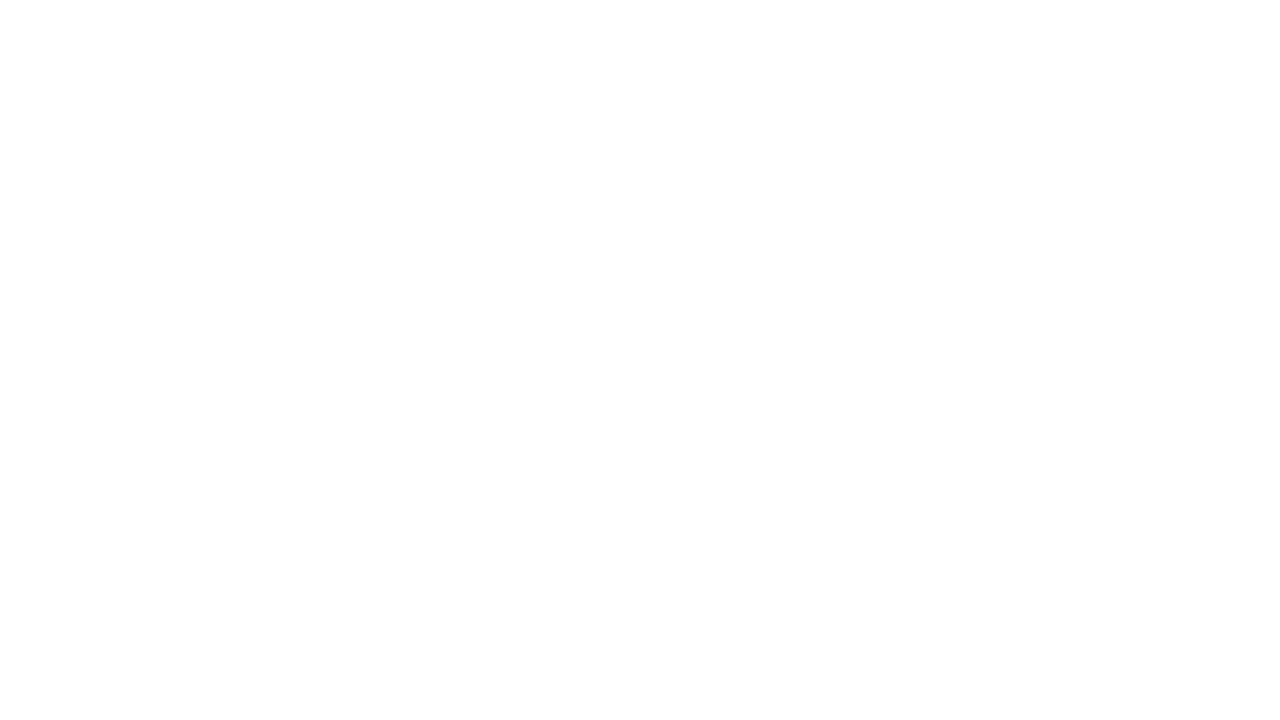

Course detail page loaded for result 0
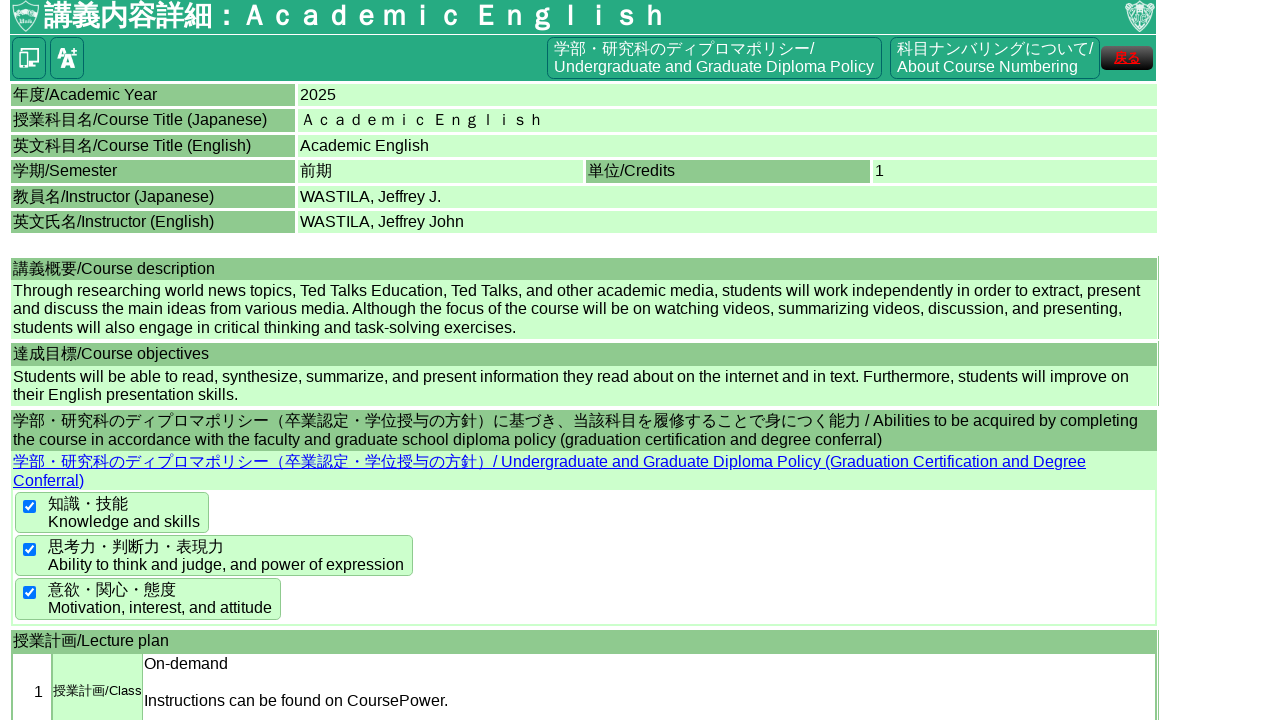

Clicked back button to return to search results at (1127, 58) on #hypBack
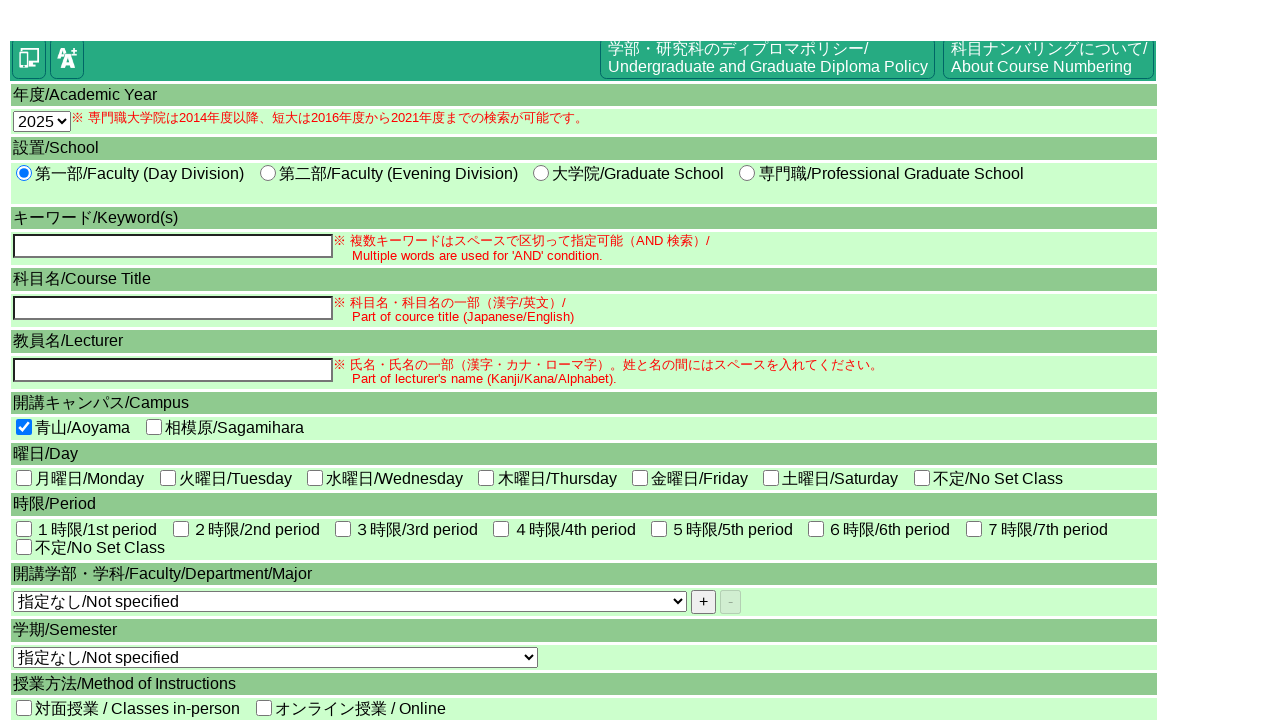

Search results page reloaded
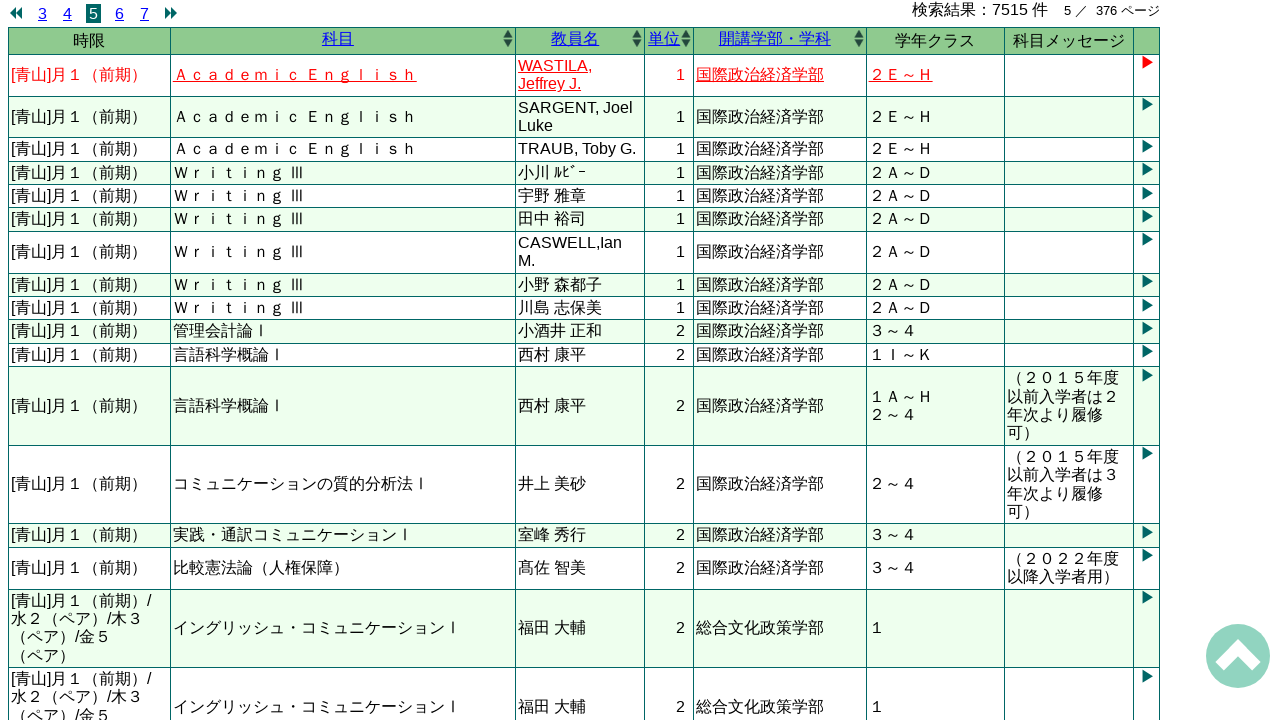

Detail link 1 is available on page 5
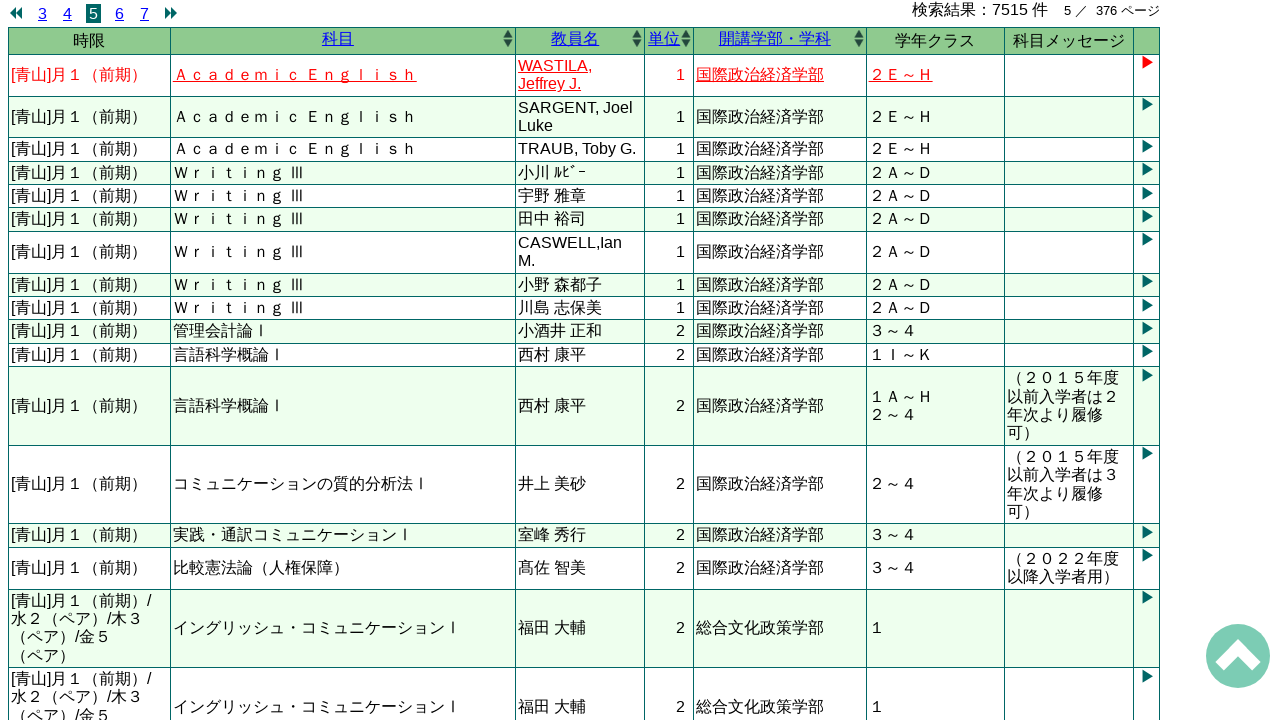

Clicked detail link for result 1 on page 5
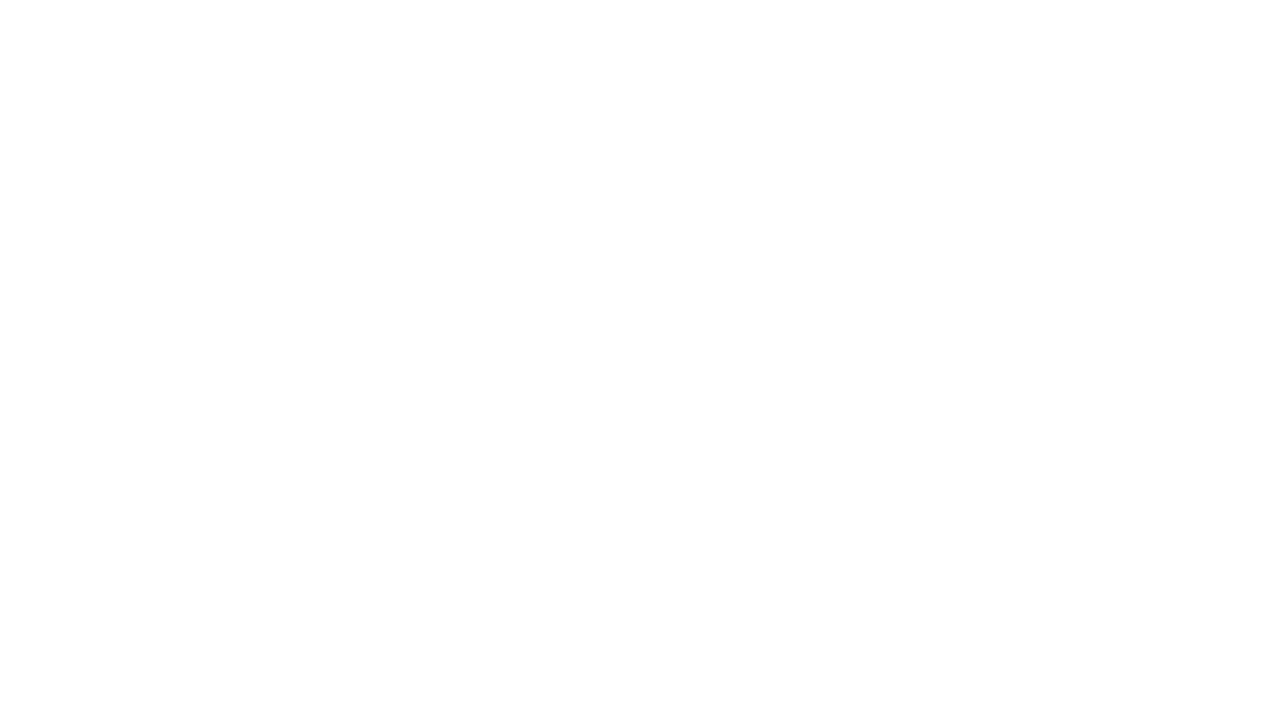

Course detail page loaded for result 1
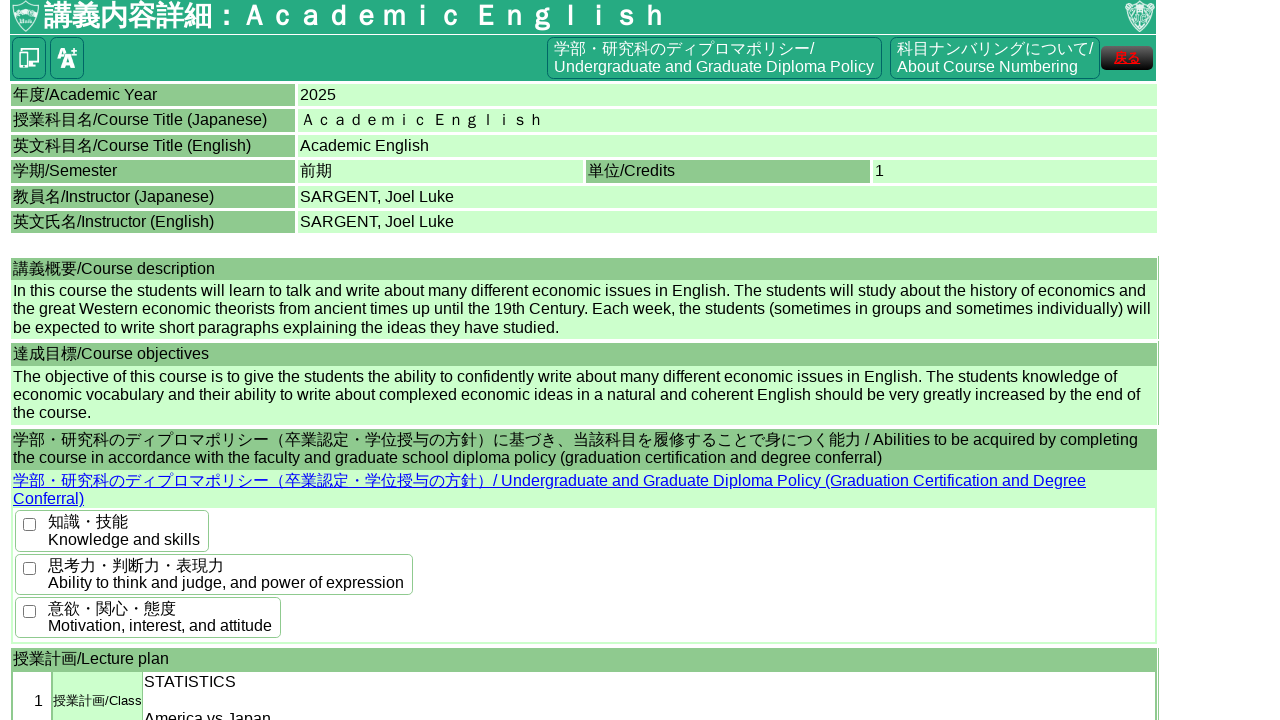

Clicked back button to return to search results at (1127, 58) on #hypBack
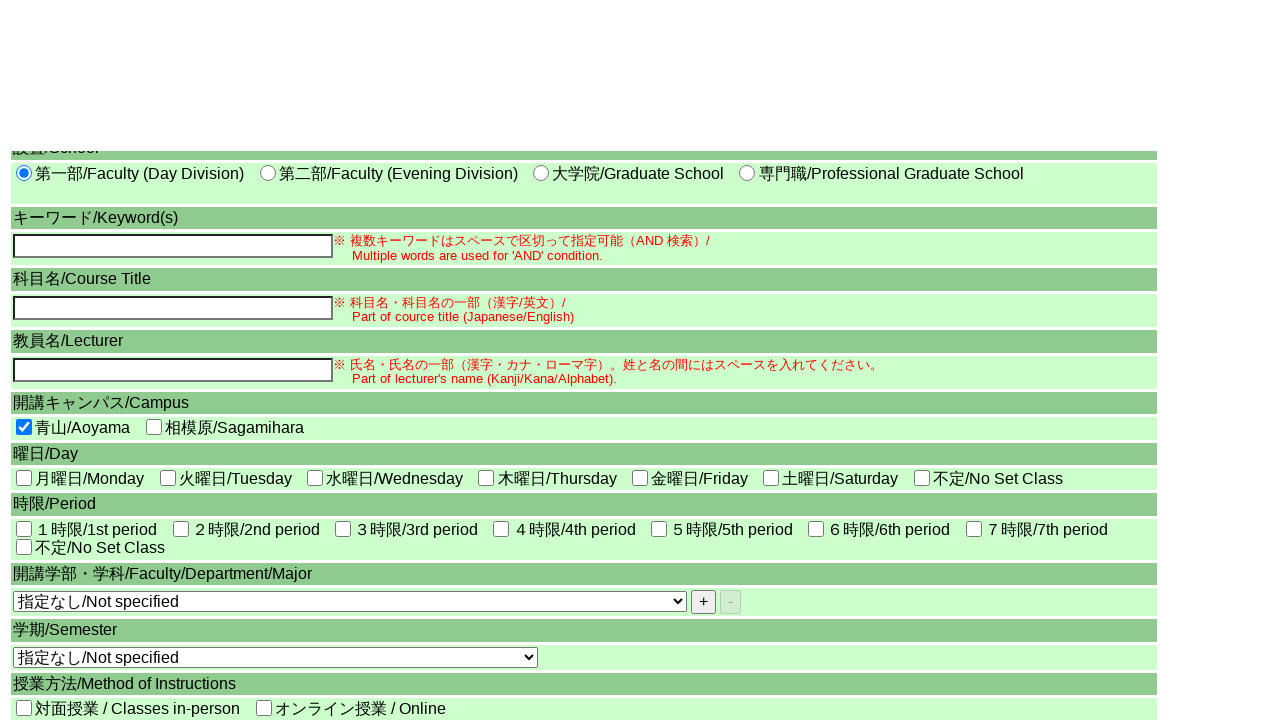

Search results page reloaded
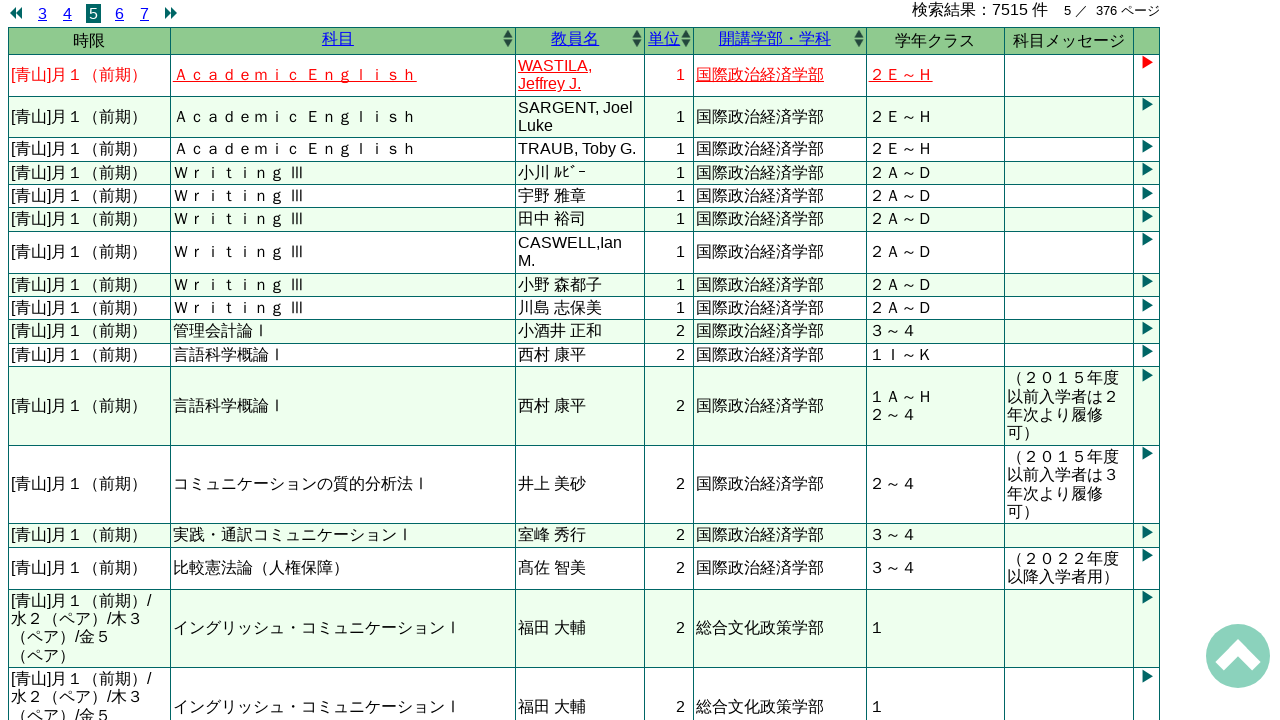

Detail link 2 is available on page 5
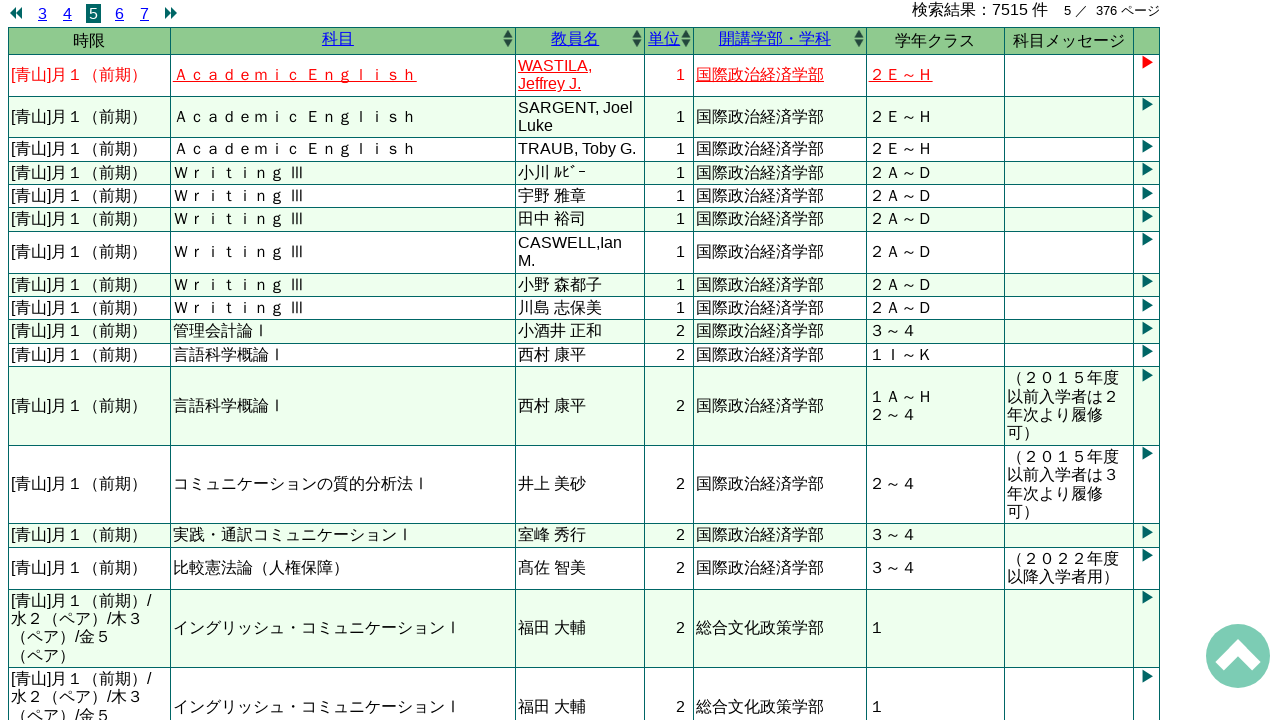

Clicked detail link for result 2 on page 5
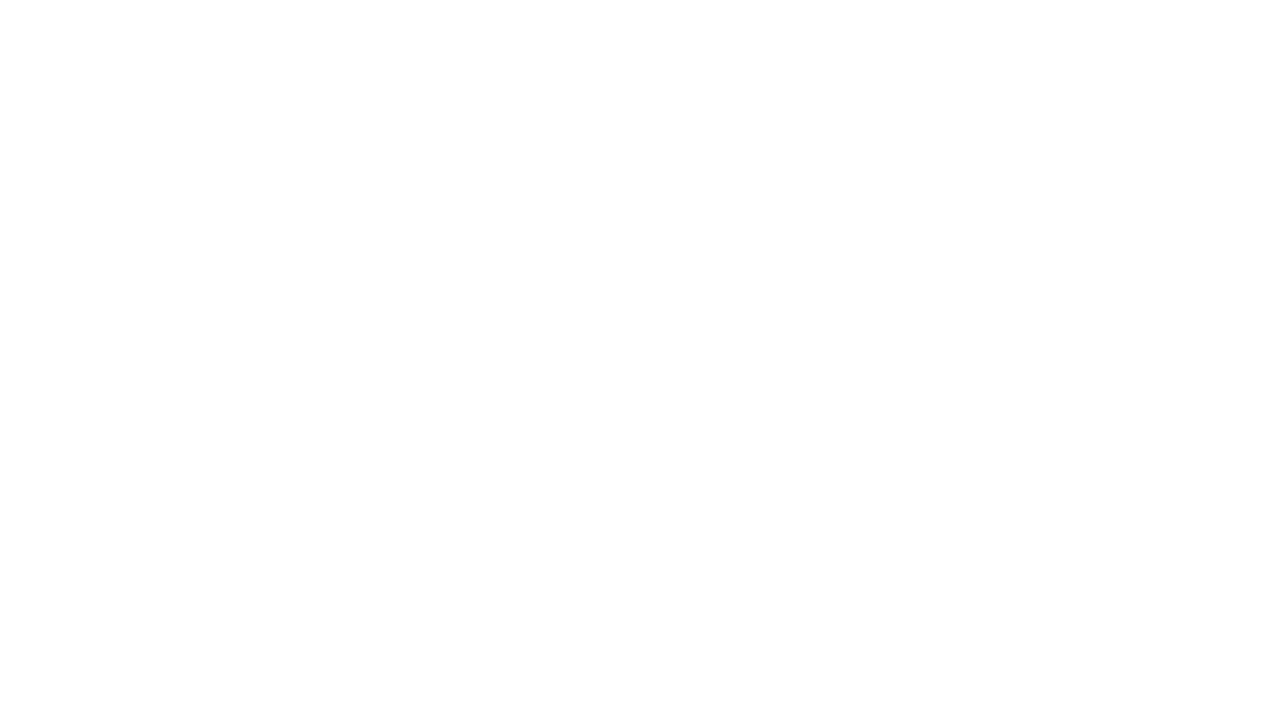

Course detail page loaded for result 2
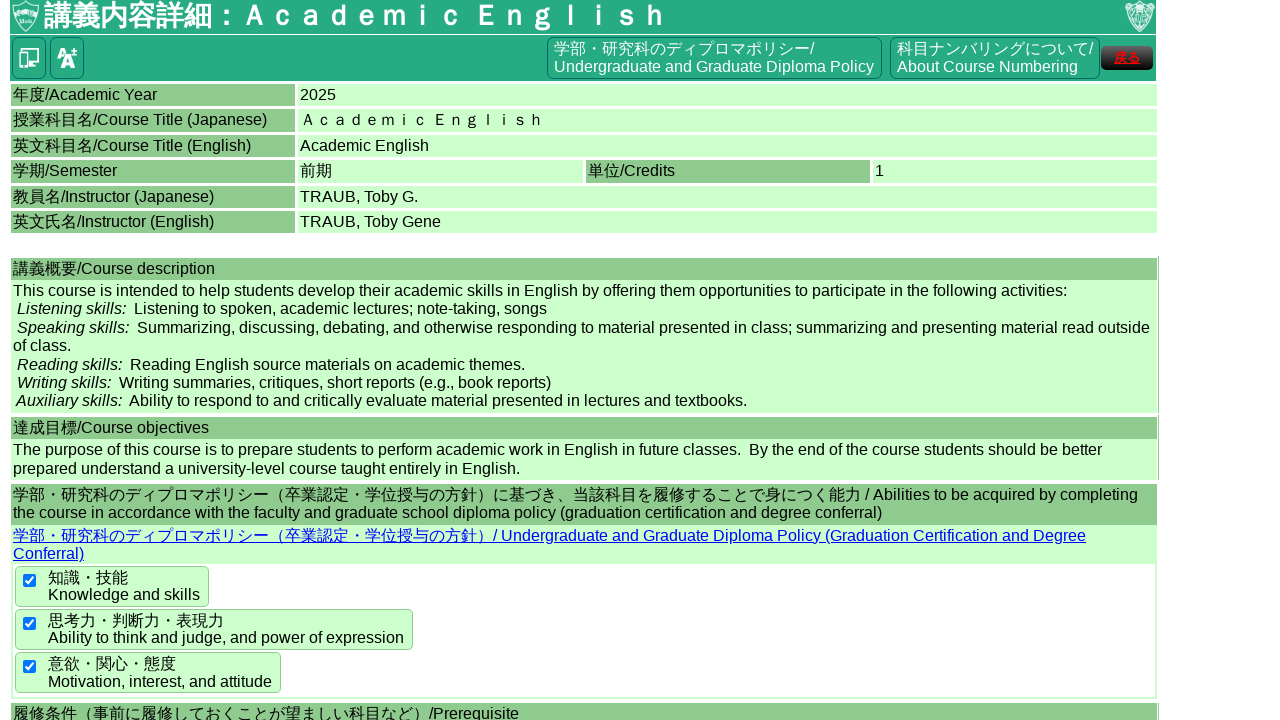

Clicked back button to return to search results at (1127, 58) on #hypBack
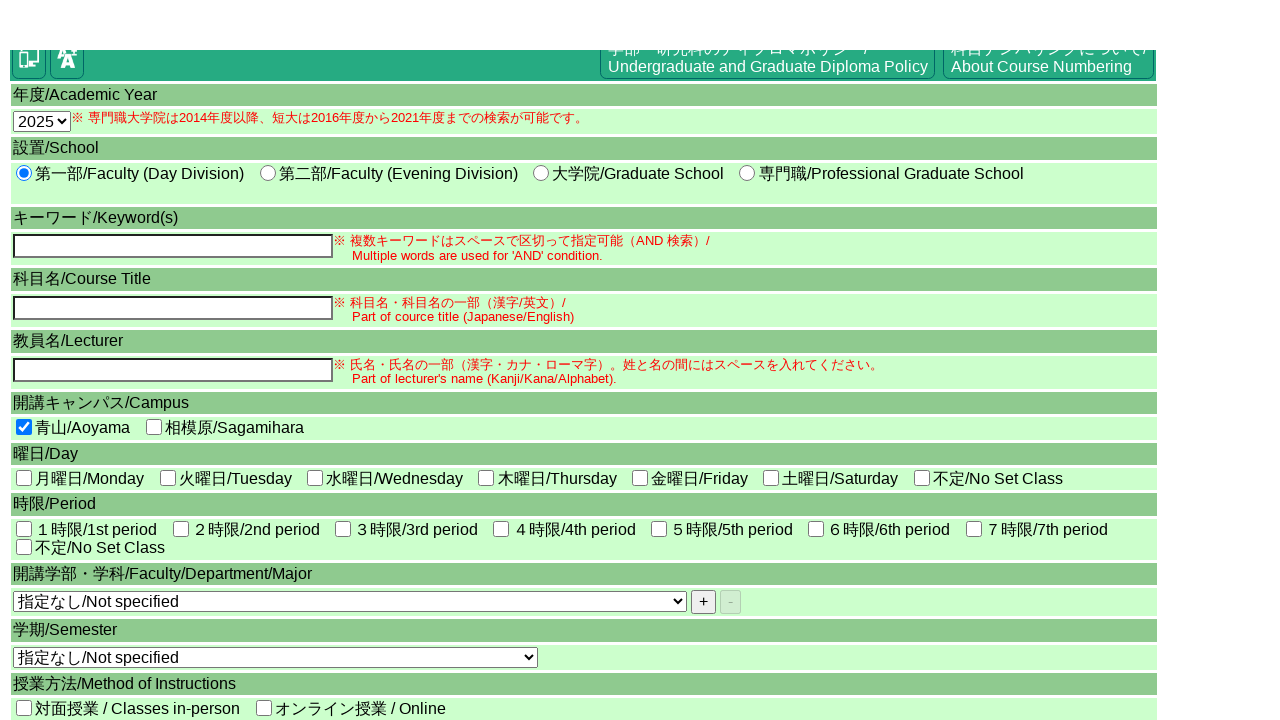

Search results page reloaded
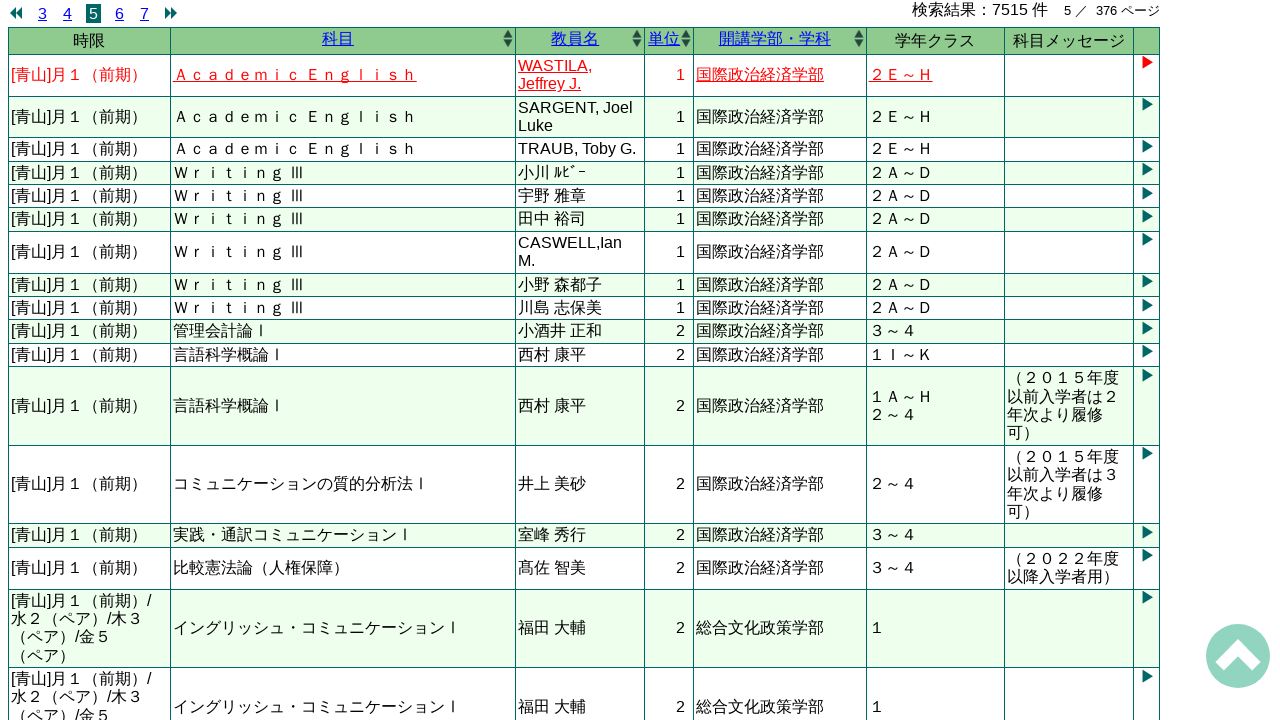

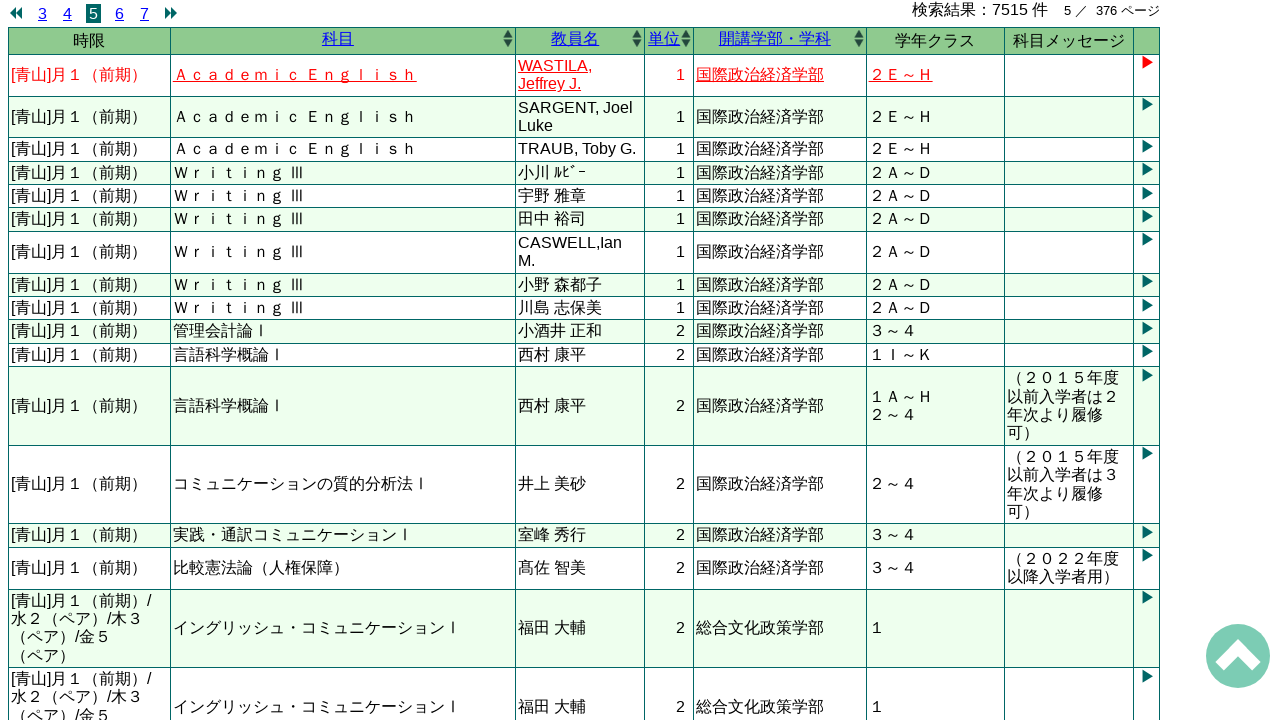